Tests filling out a large form by entering text into all input fields and submitting the form

Starting URL: http://suninjuly.github.io/huge_form.html

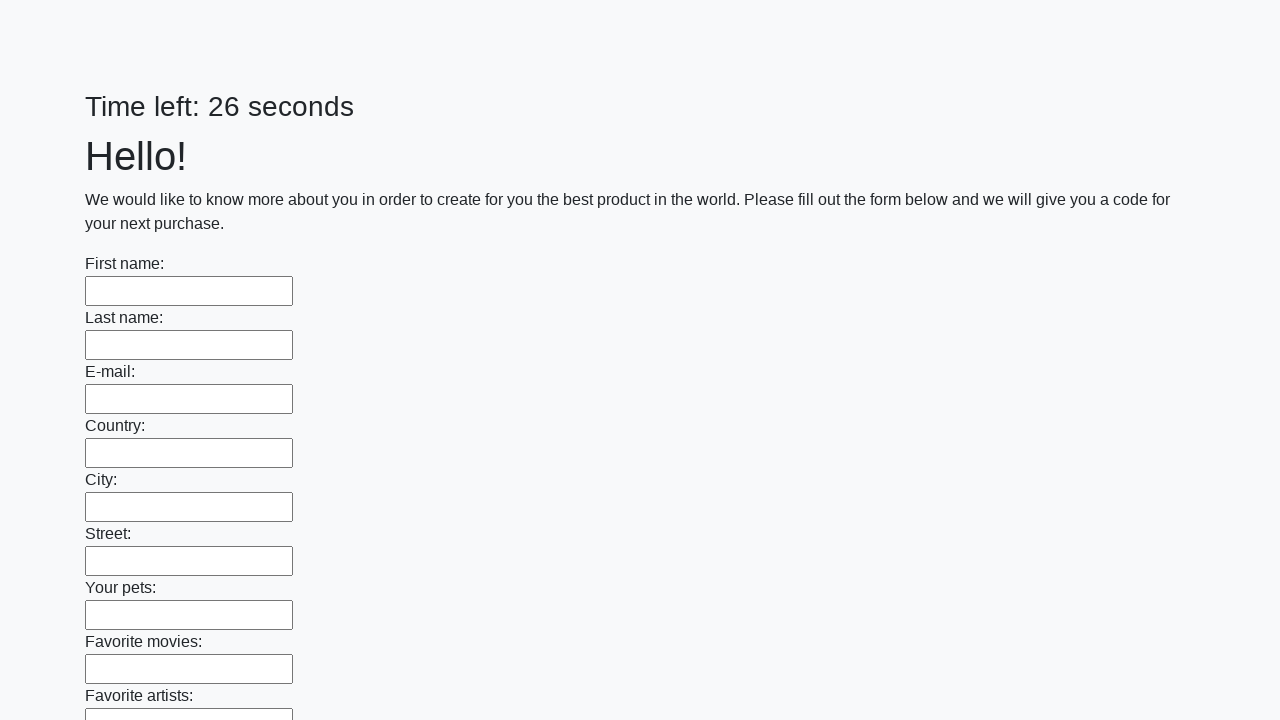

Located all input fields on the form
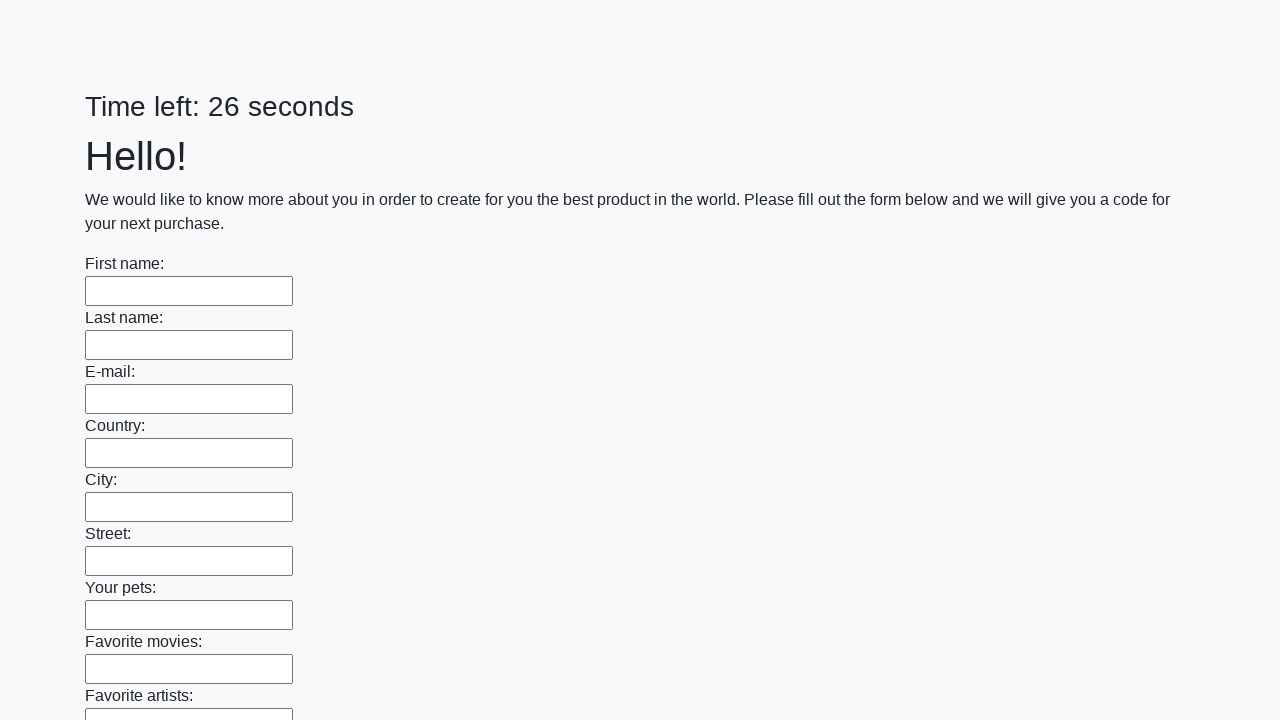

Filled an input field with 'opa' on input >> nth=0
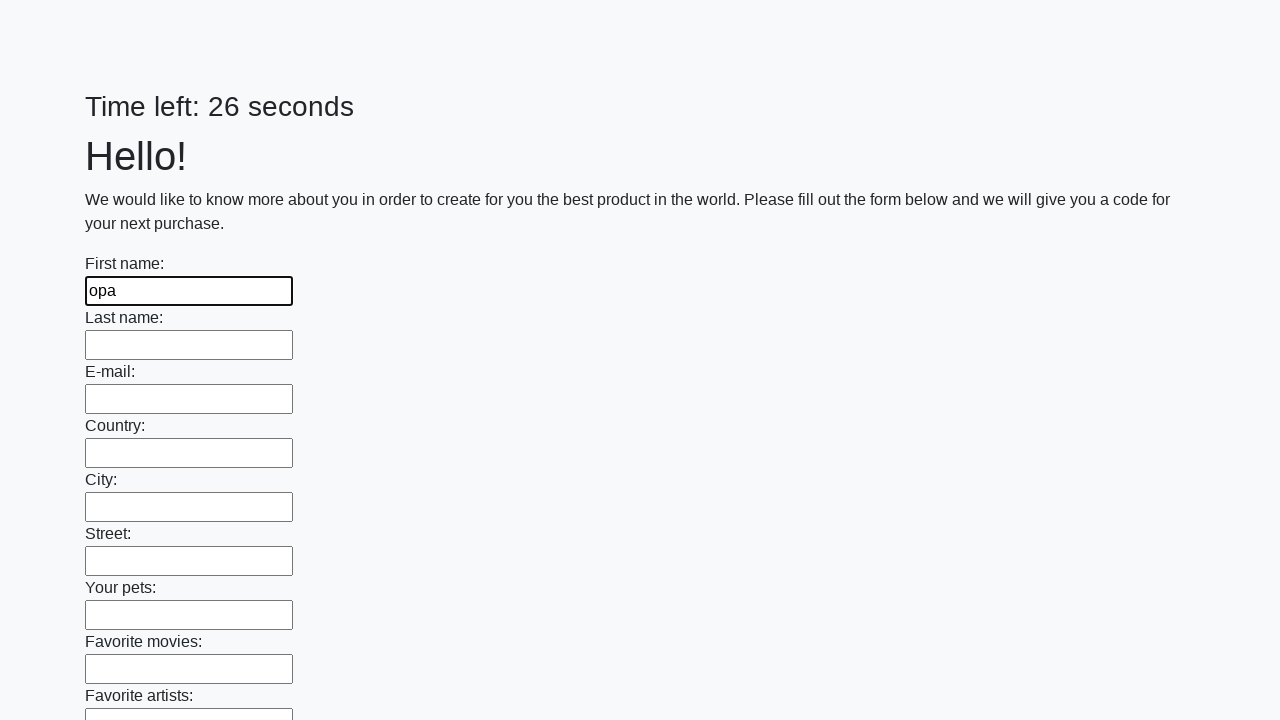

Filled an input field with 'opa' on input >> nth=1
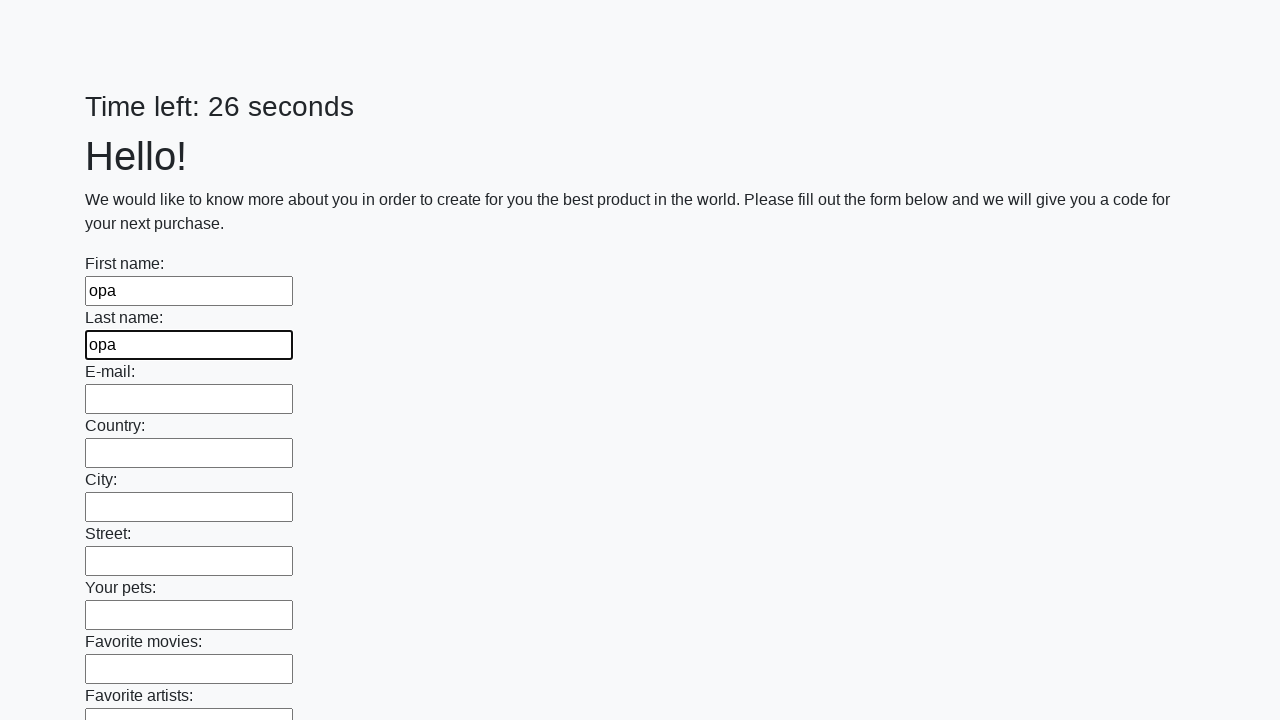

Filled an input field with 'opa' on input >> nth=2
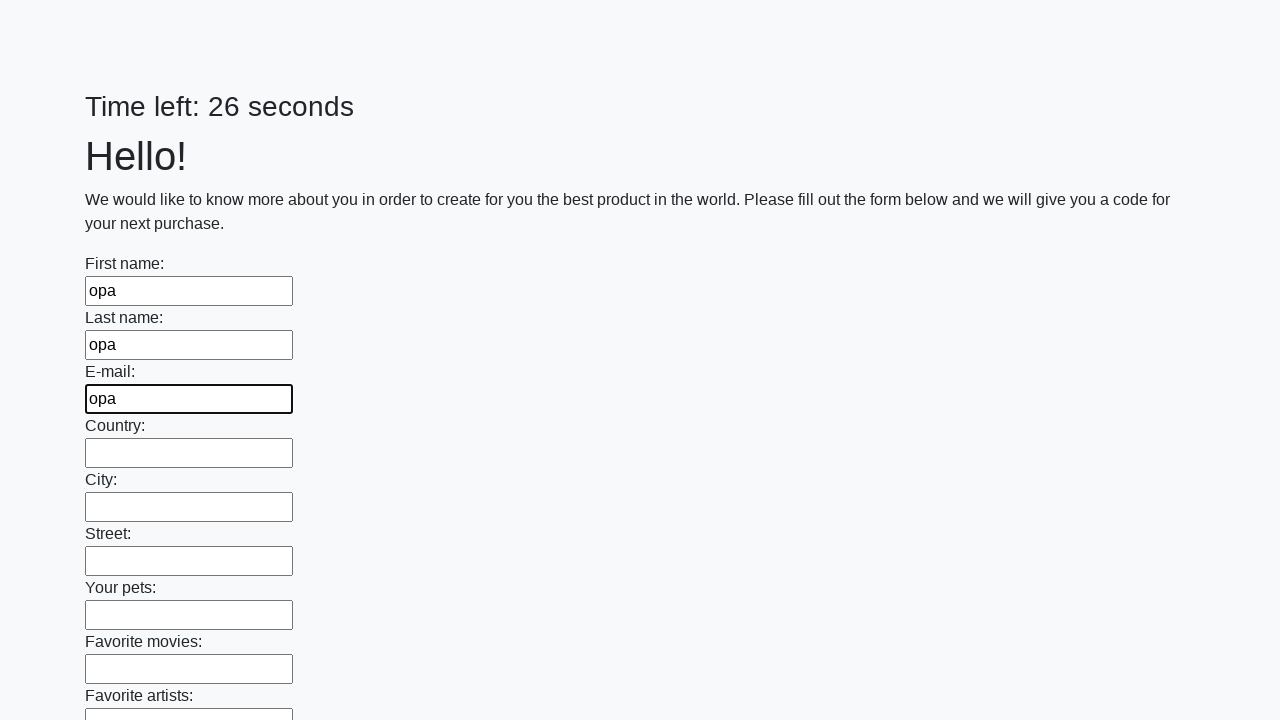

Filled an input field with 'opa' on input >> nth=3
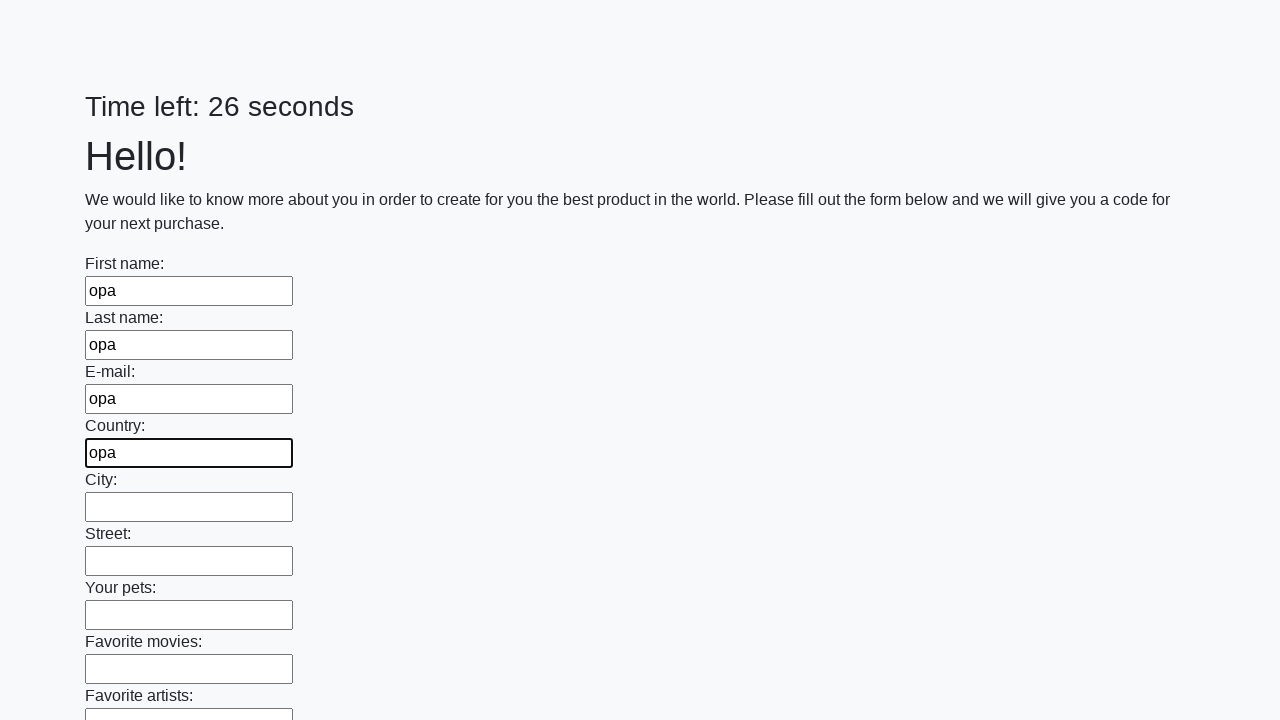

Filled an input field with 'opa' on input >> nth=4
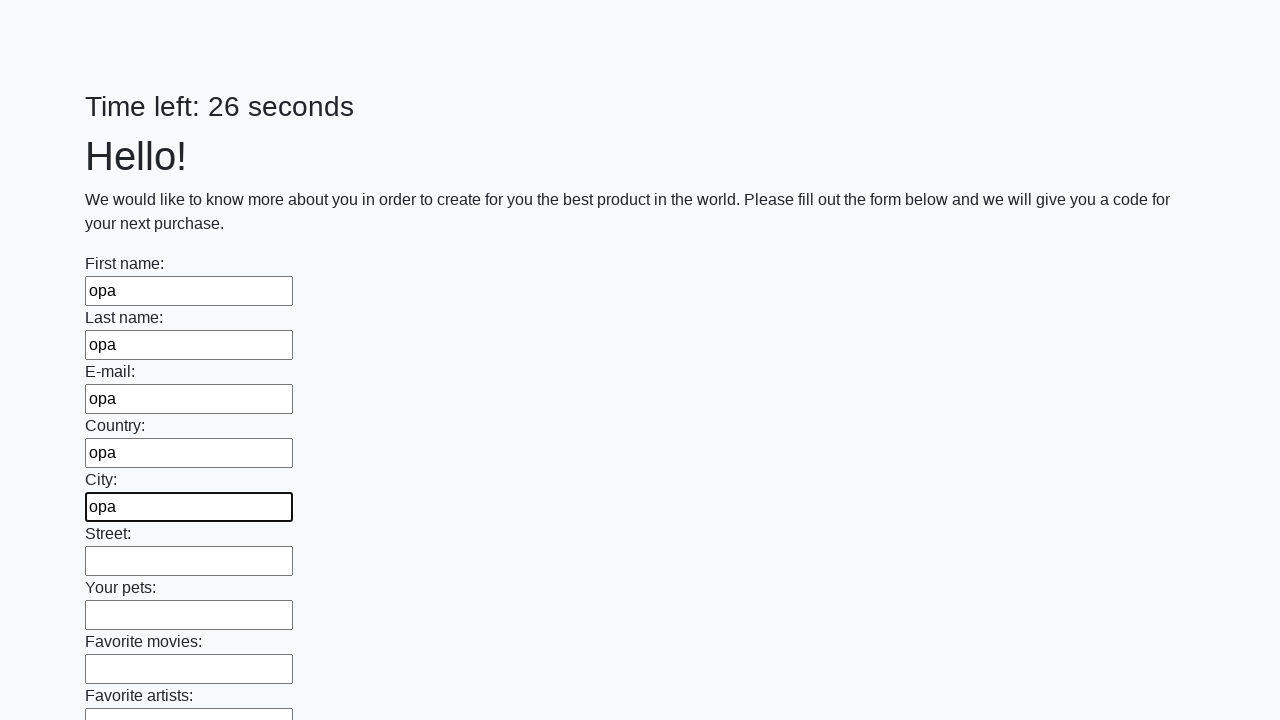

Filled an input field with 'opa' on input >> nth=5
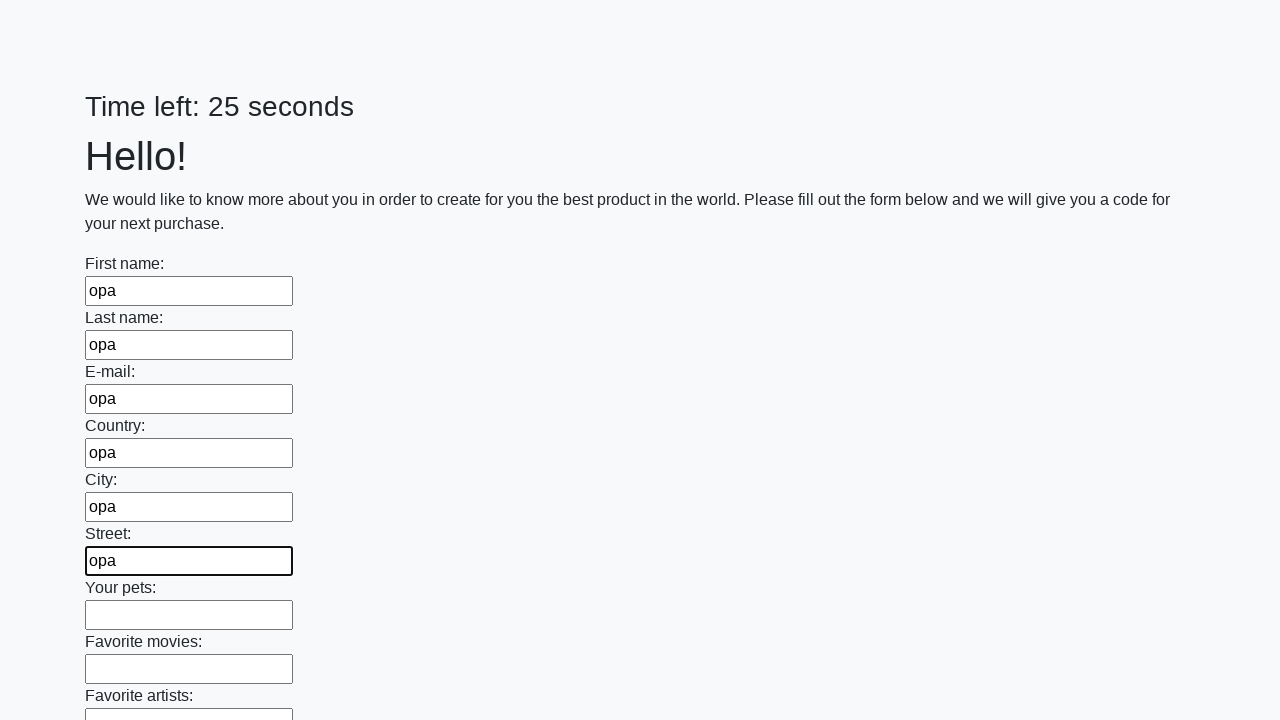

Filled an input field with 'opa' on input >> nth=6
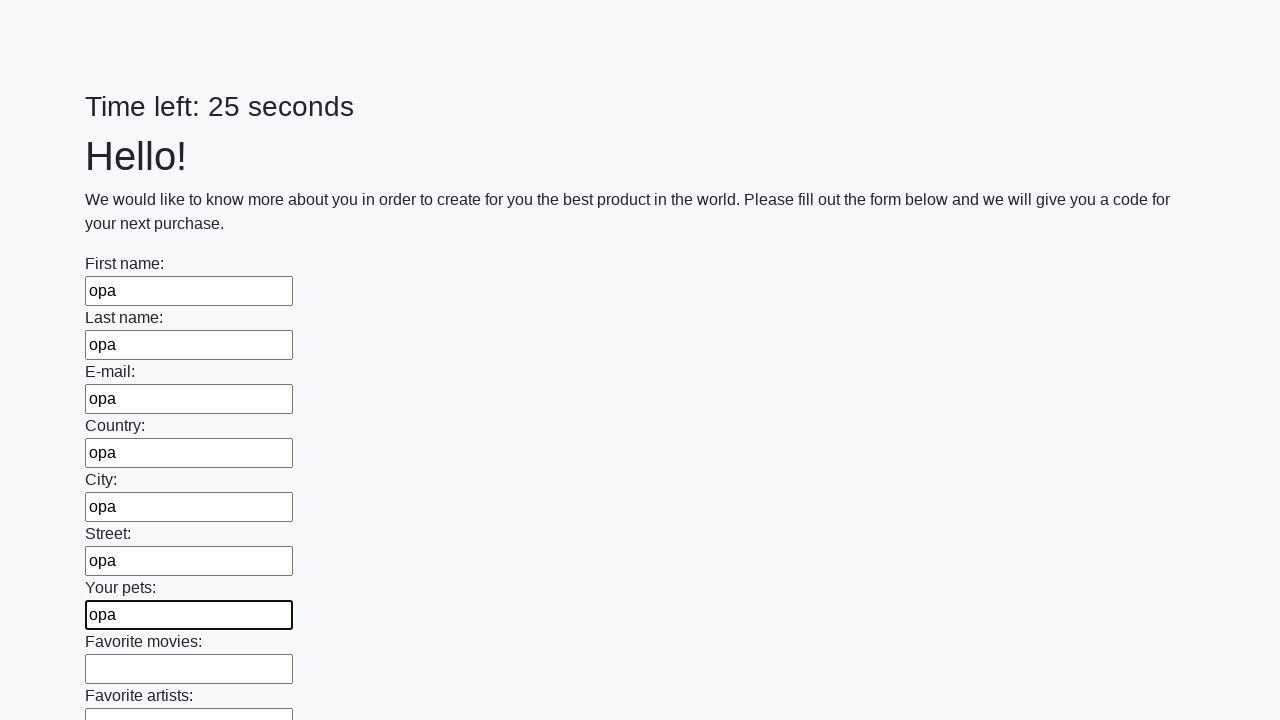

Filled an input field with 'opa' on input >> nth=7
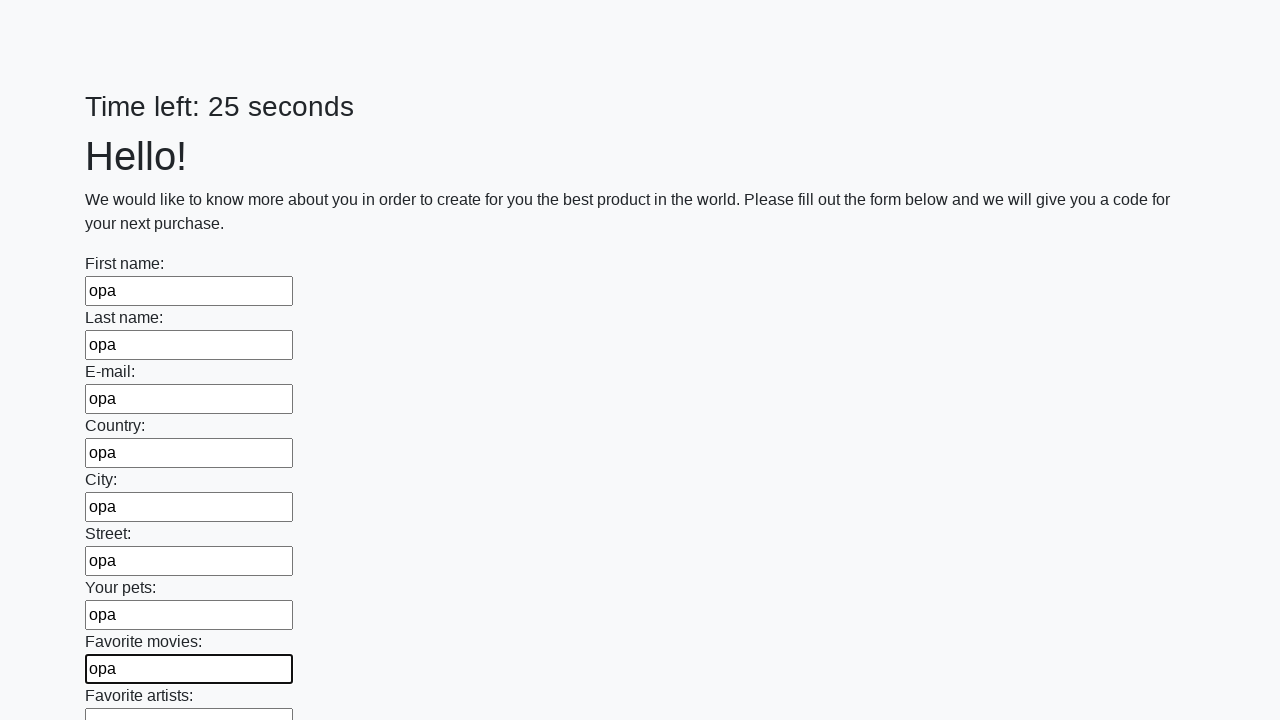

Filled an input field with 'opa' on input >> nth=8
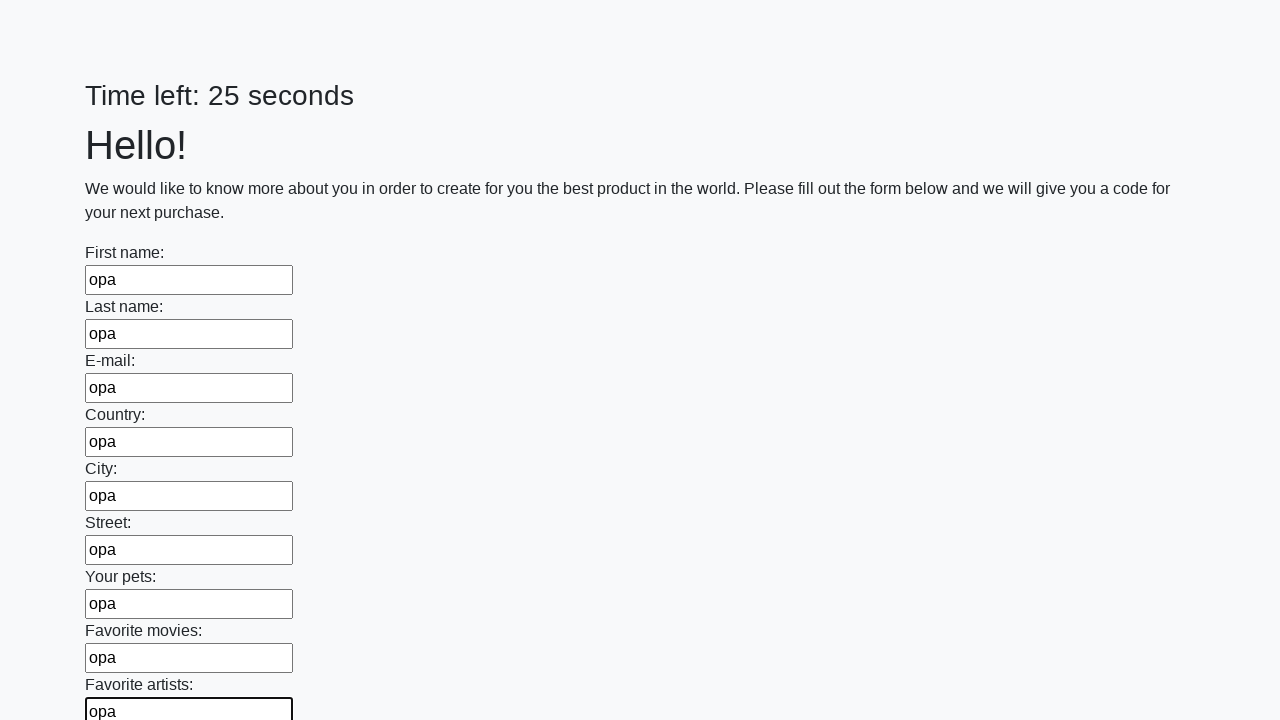

Filled an input field with 'opa' on input >> nth=9
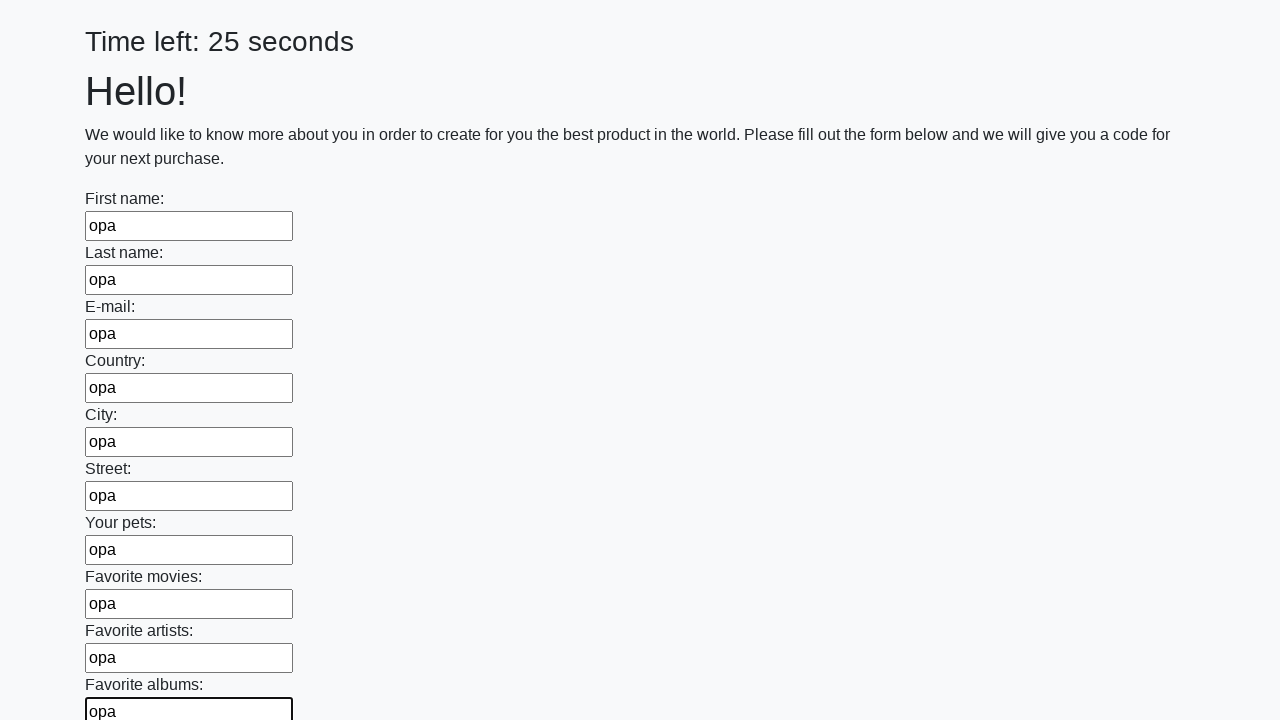

Filled an input field with 'opa' on input >> nth=10
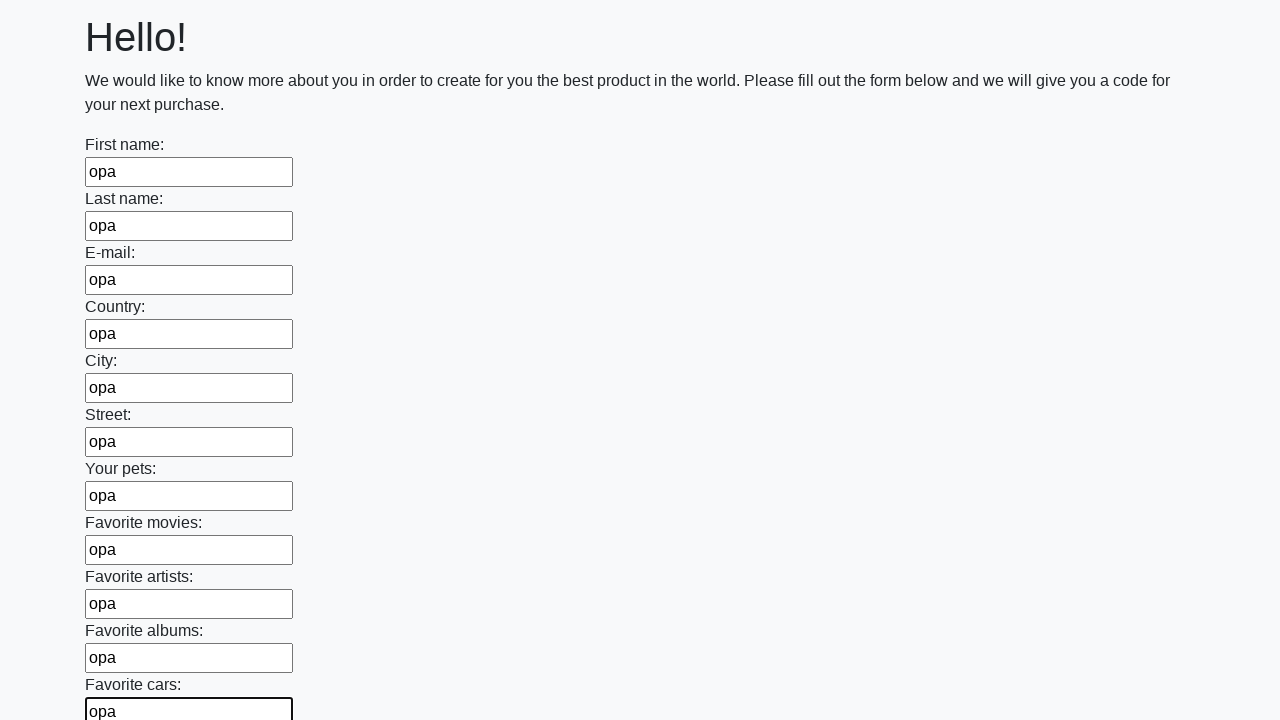

Filled an input field with 'opa' on input >> nth=11
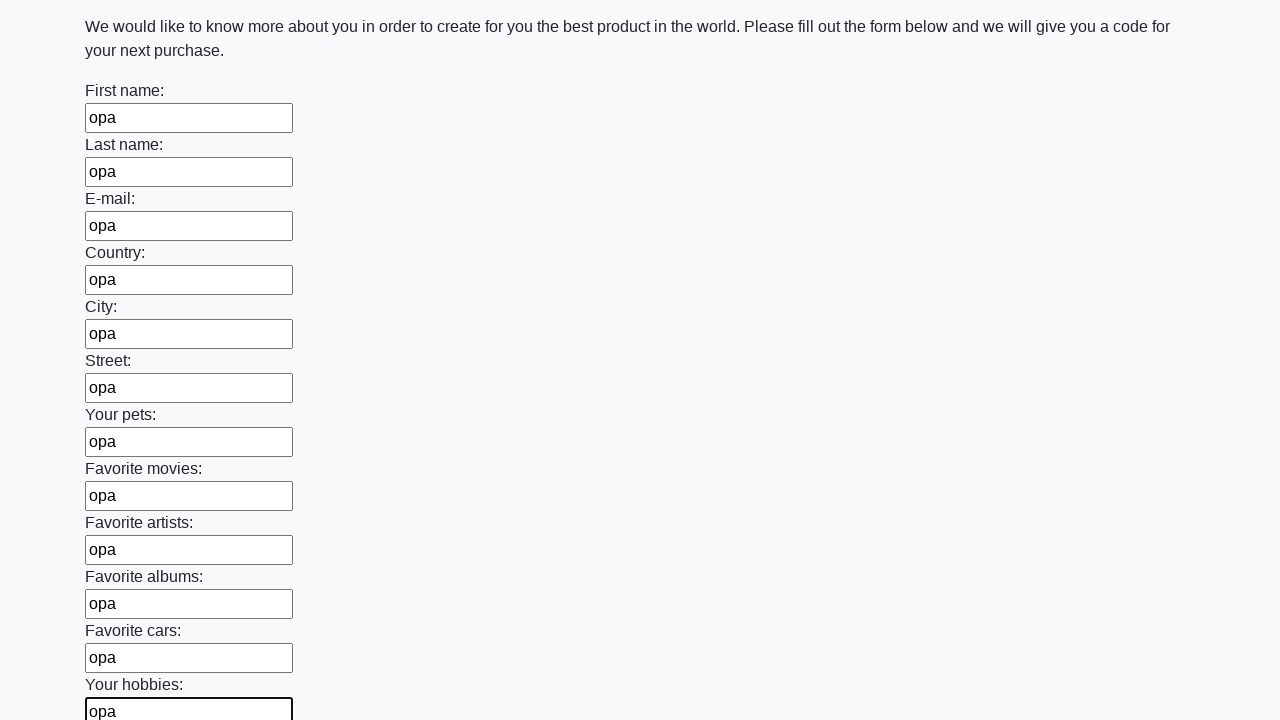

Filled an input field with 'opa' on input >> nth=12
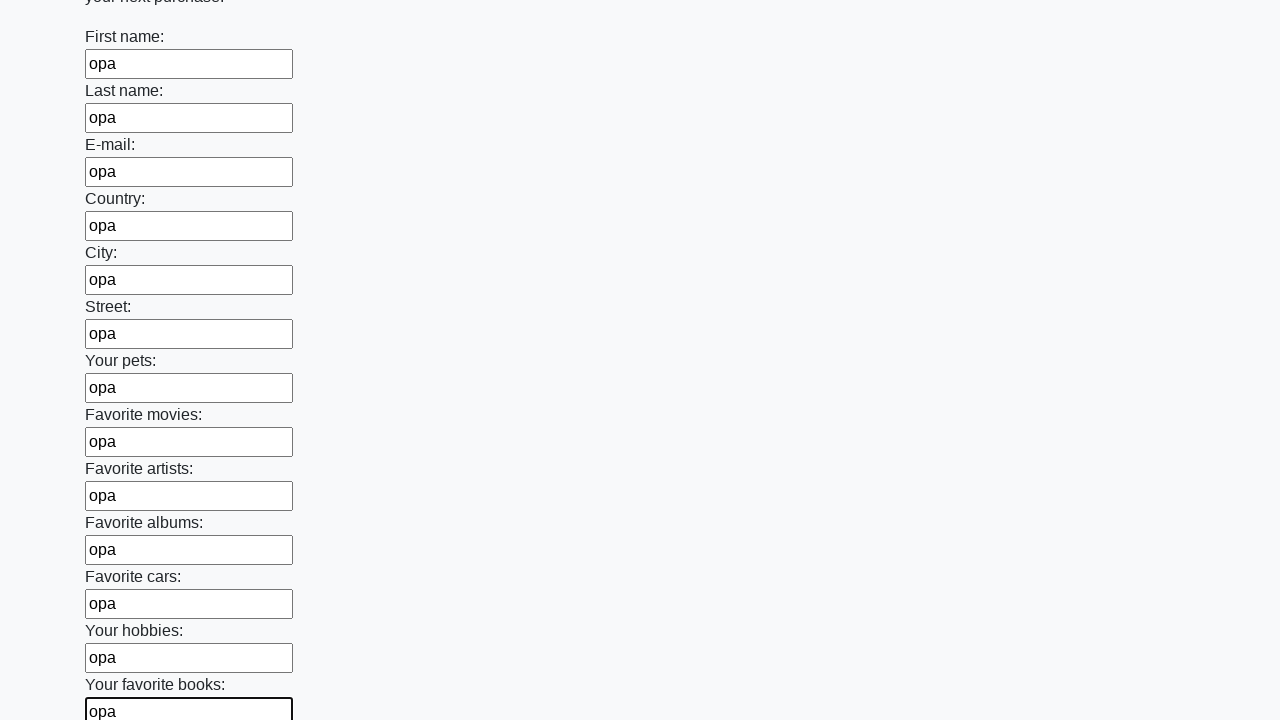

Filled an input field with 'opa' on input >> nth=13
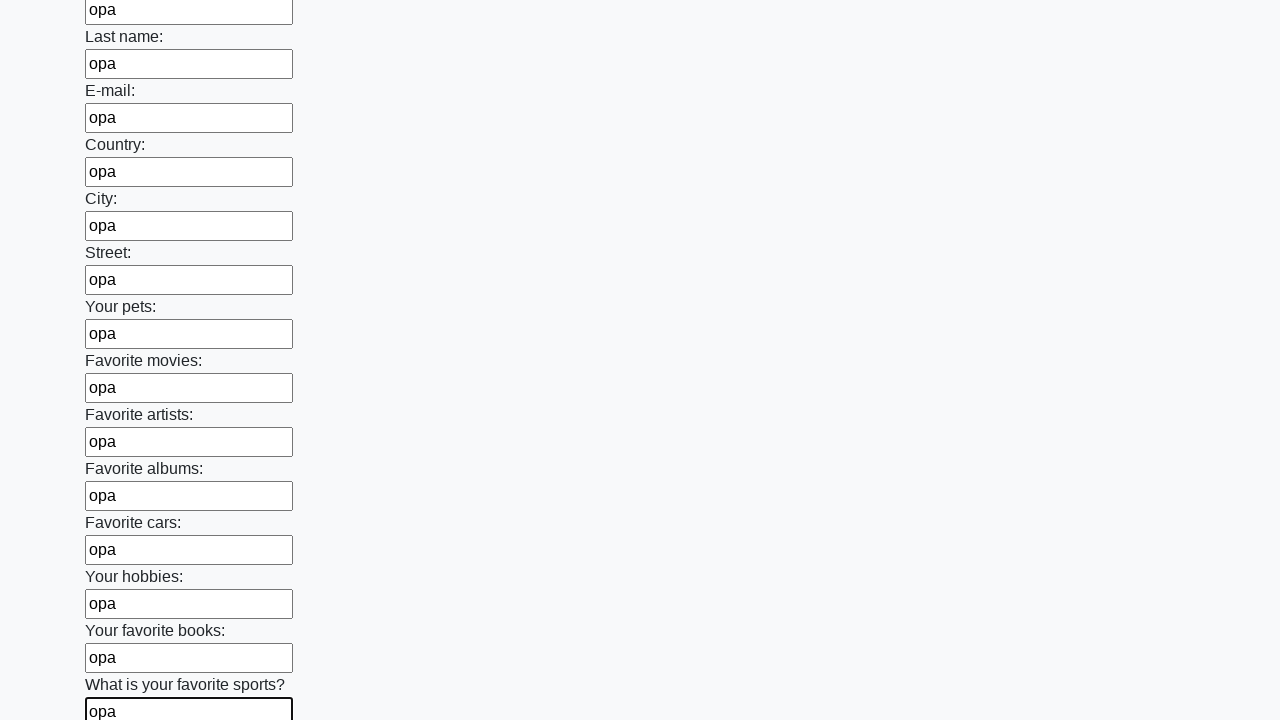

Filled an input field with 'opa' on input >> nth=14
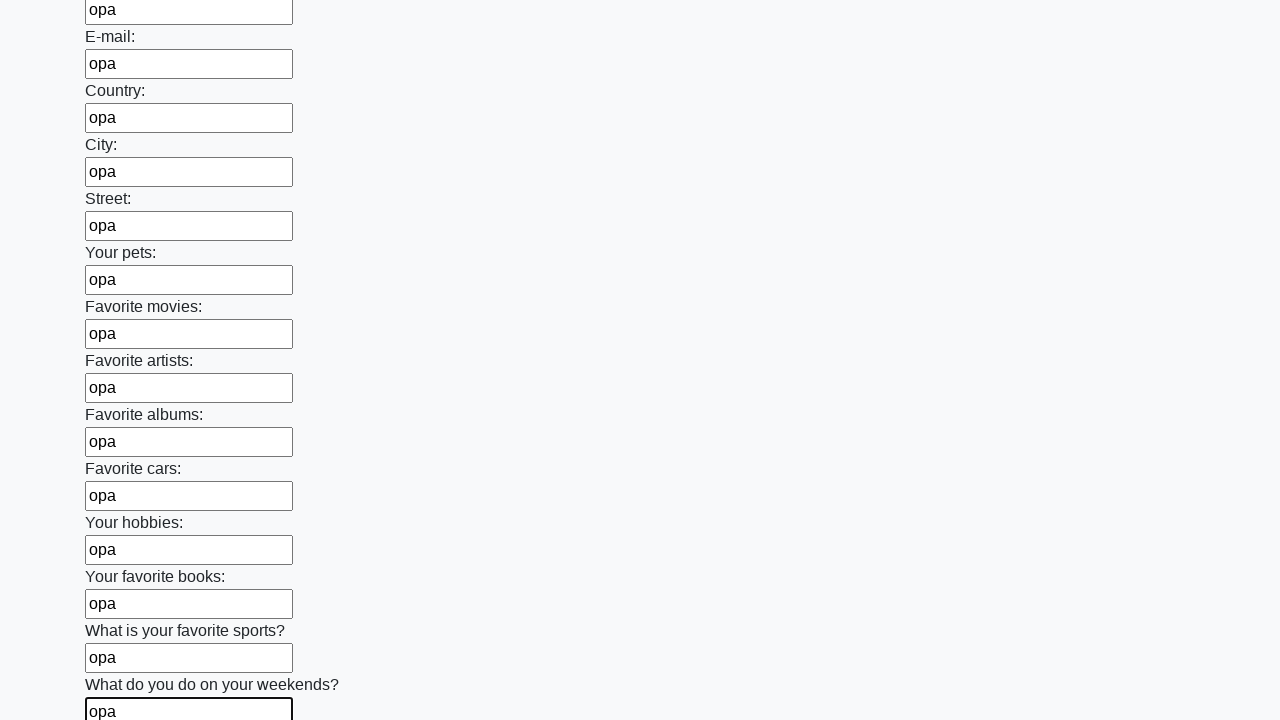

Filled an input field with 'opa' on input >> nth=15
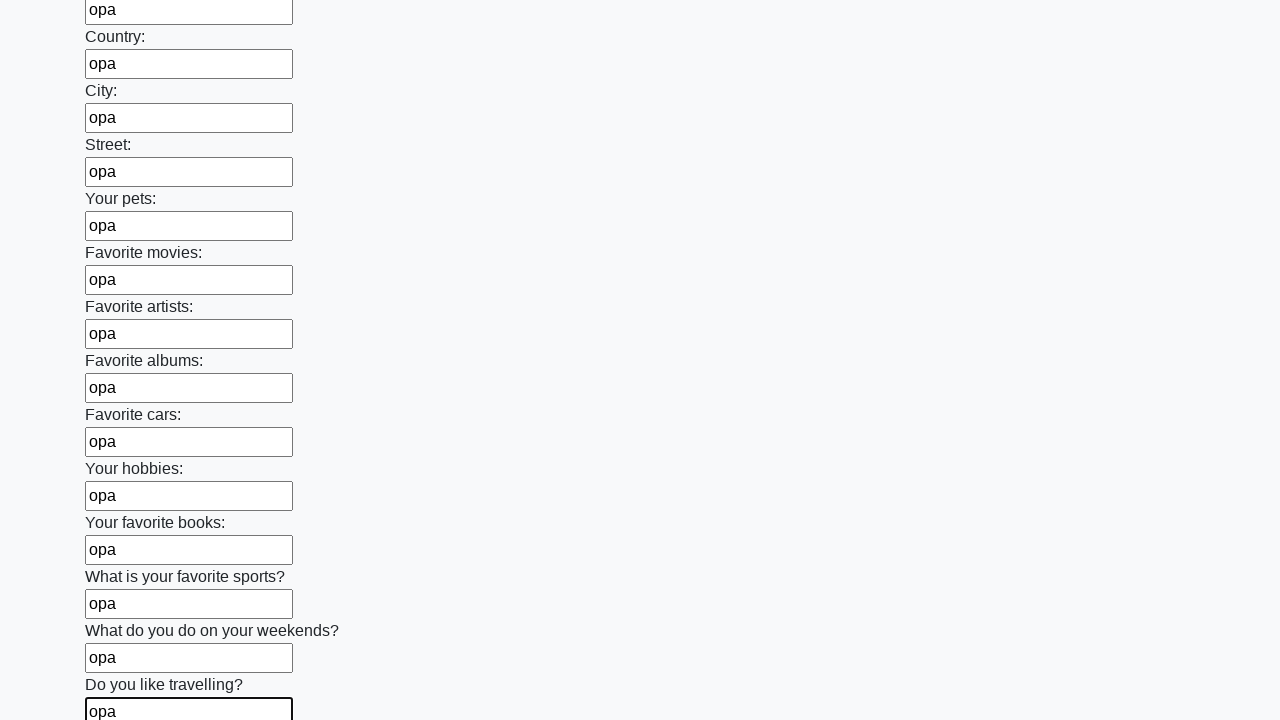

Filled an input field with 'opa' on input >> nth=16
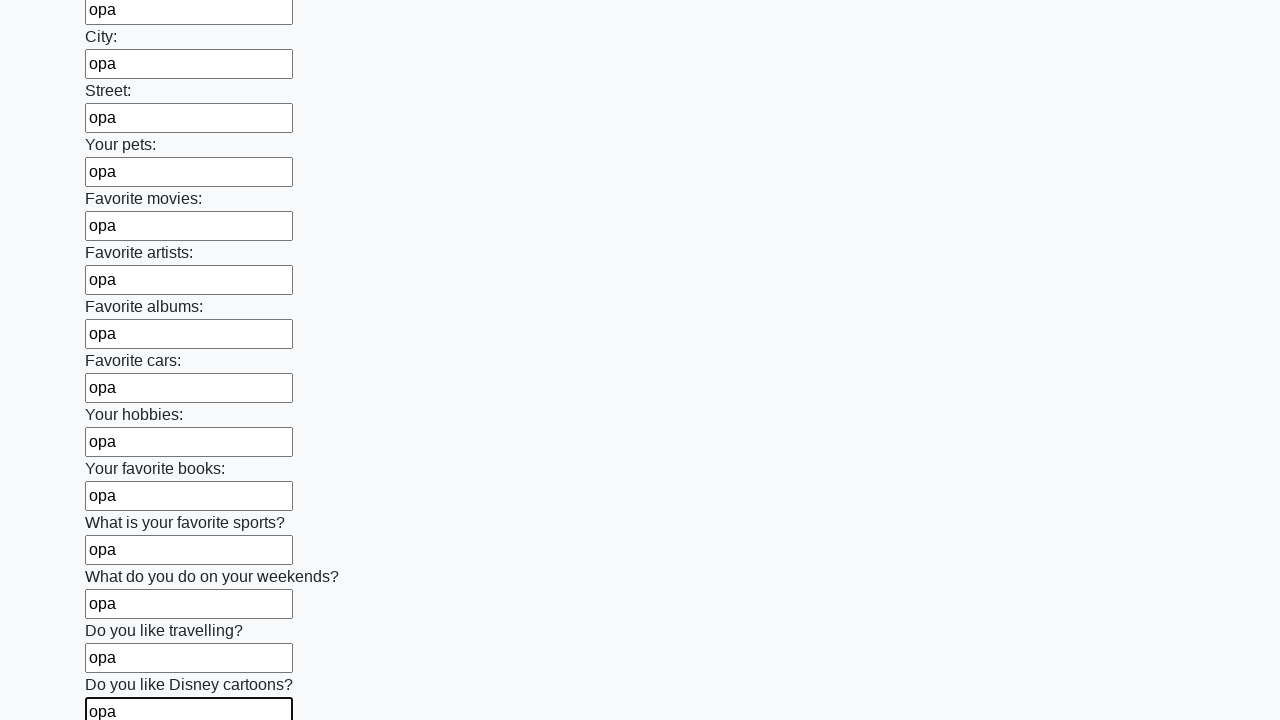

Filled an input field with 'opa' on input >> nth=17
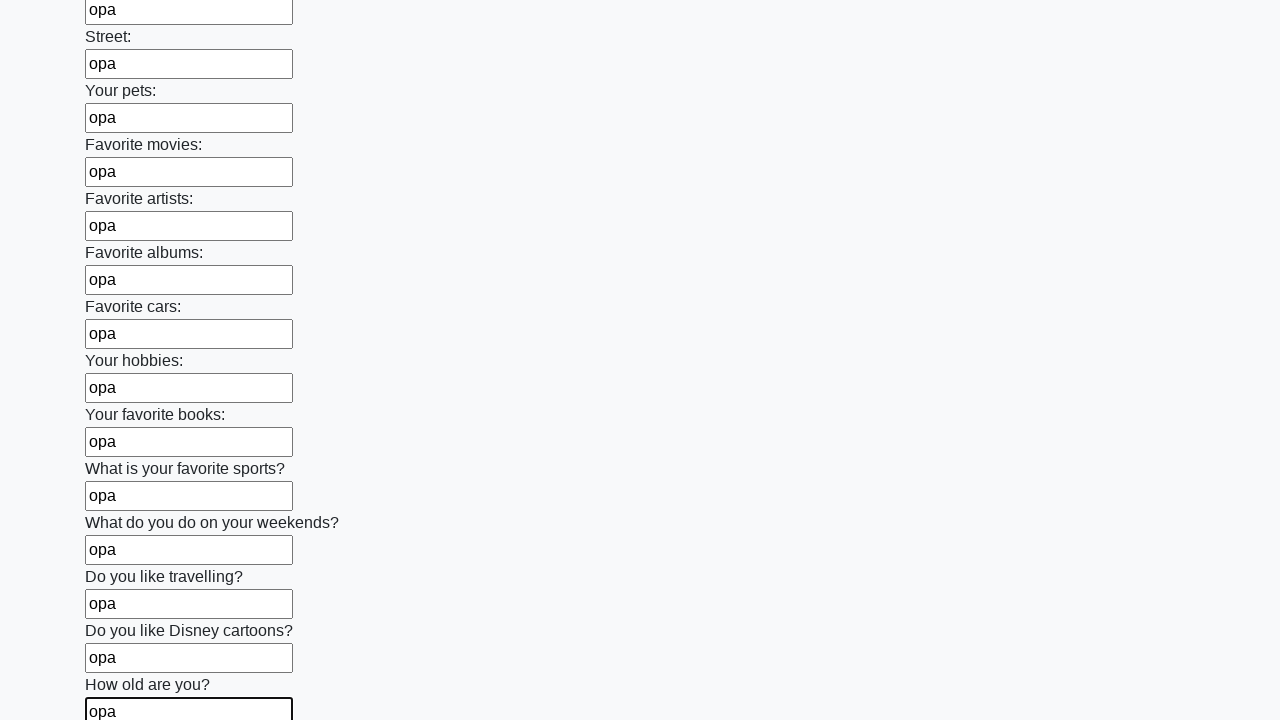

Filled an input field with 'opa' on input >> nth=18
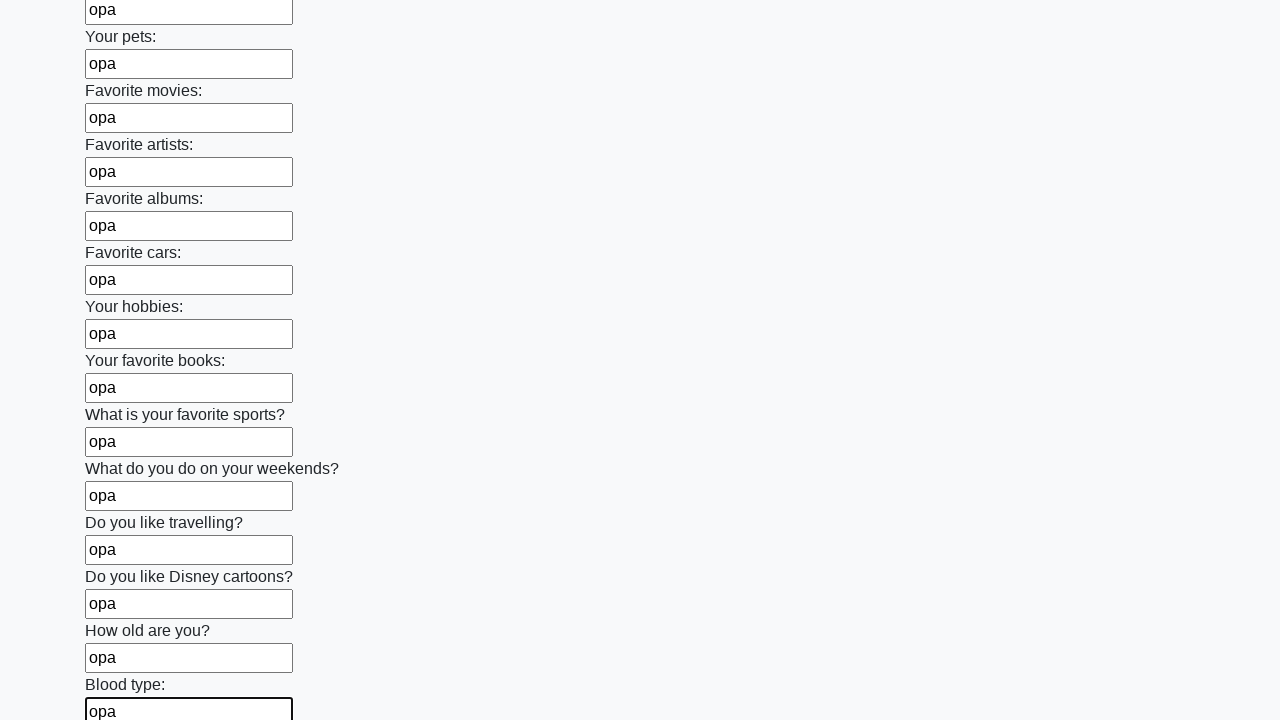

Filled an input field with 'opa' on input >> nth=19
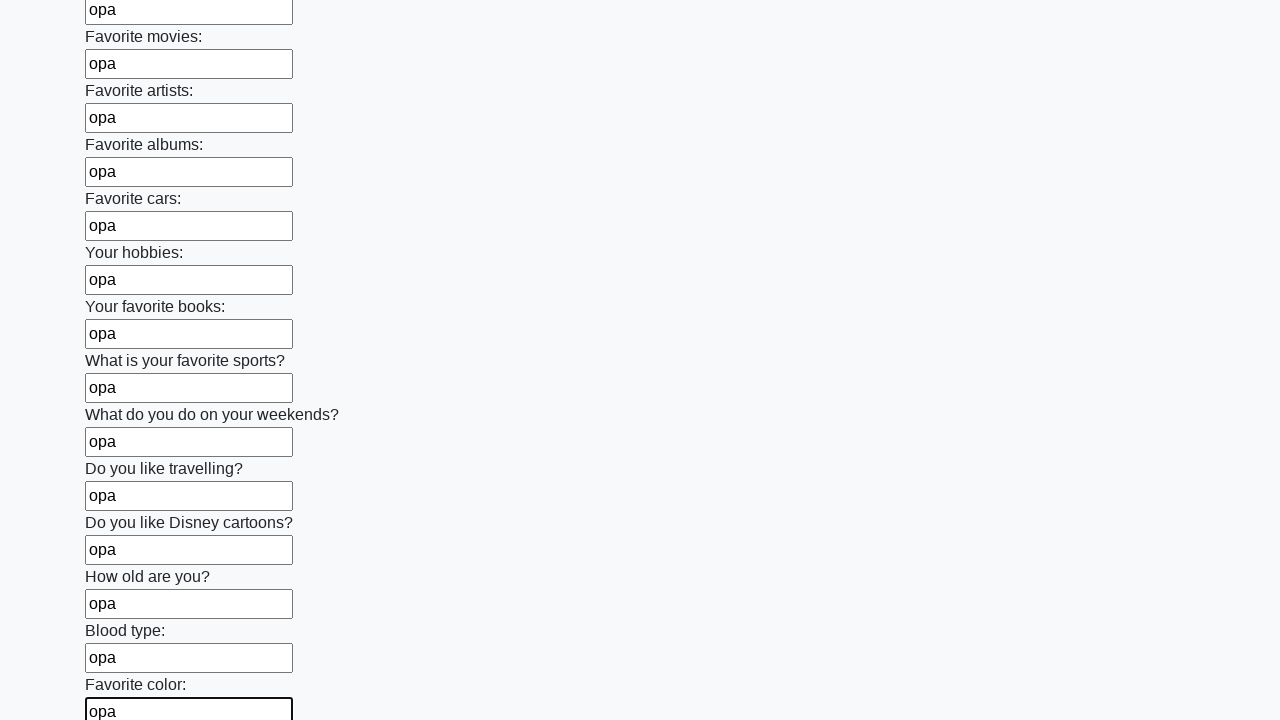

Filled an input field with 'opa' on input >> nth=20
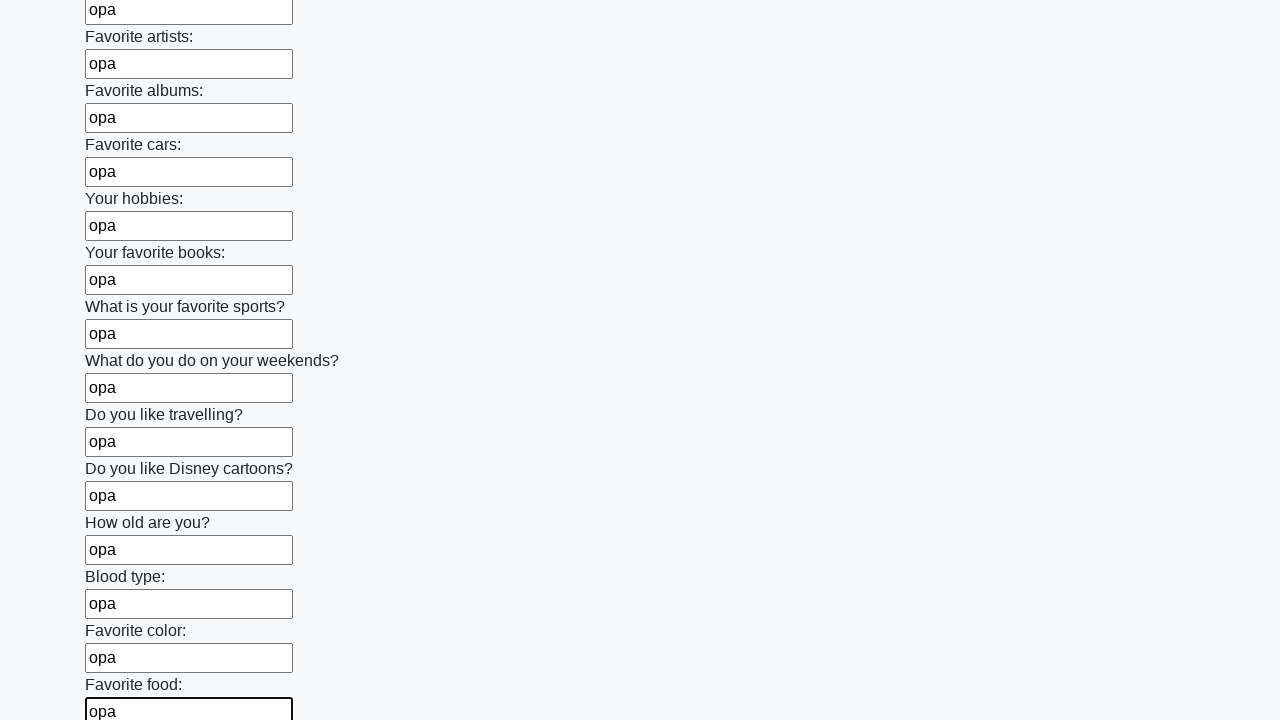

Filled an input field with 'opa' on input >> nth=21
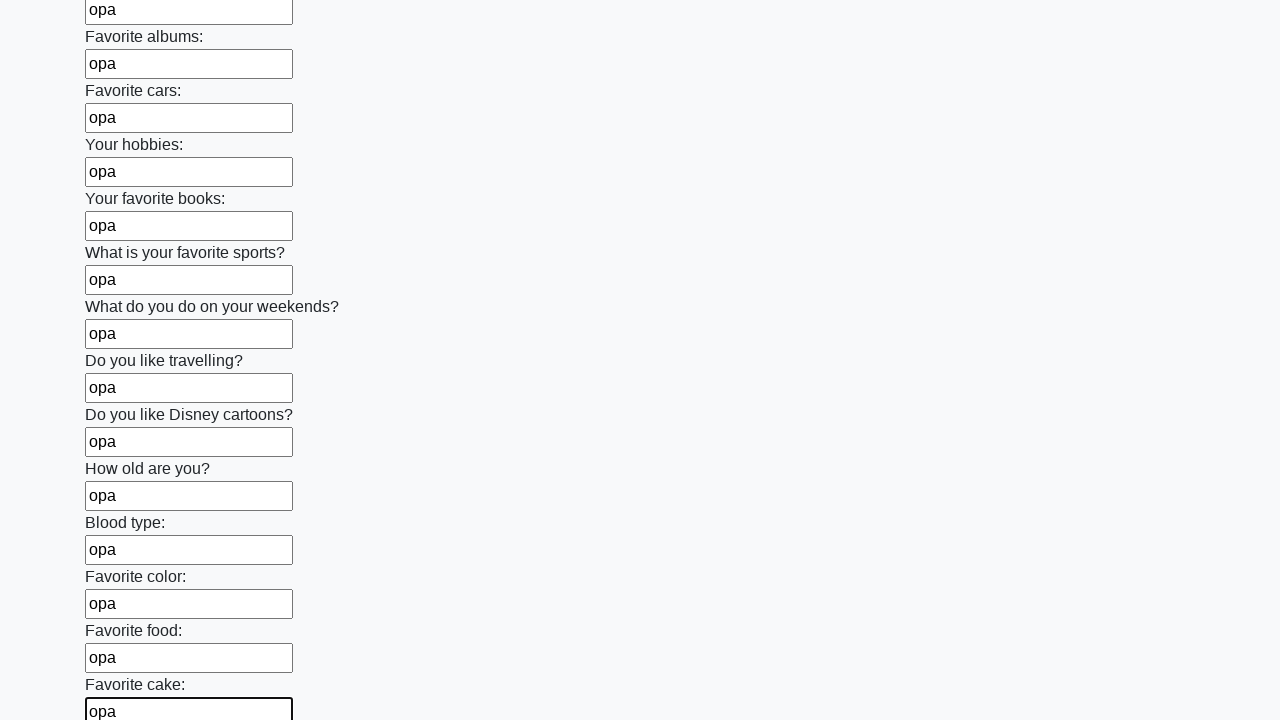

Filled an input field with 'opa' on input >> nth=22
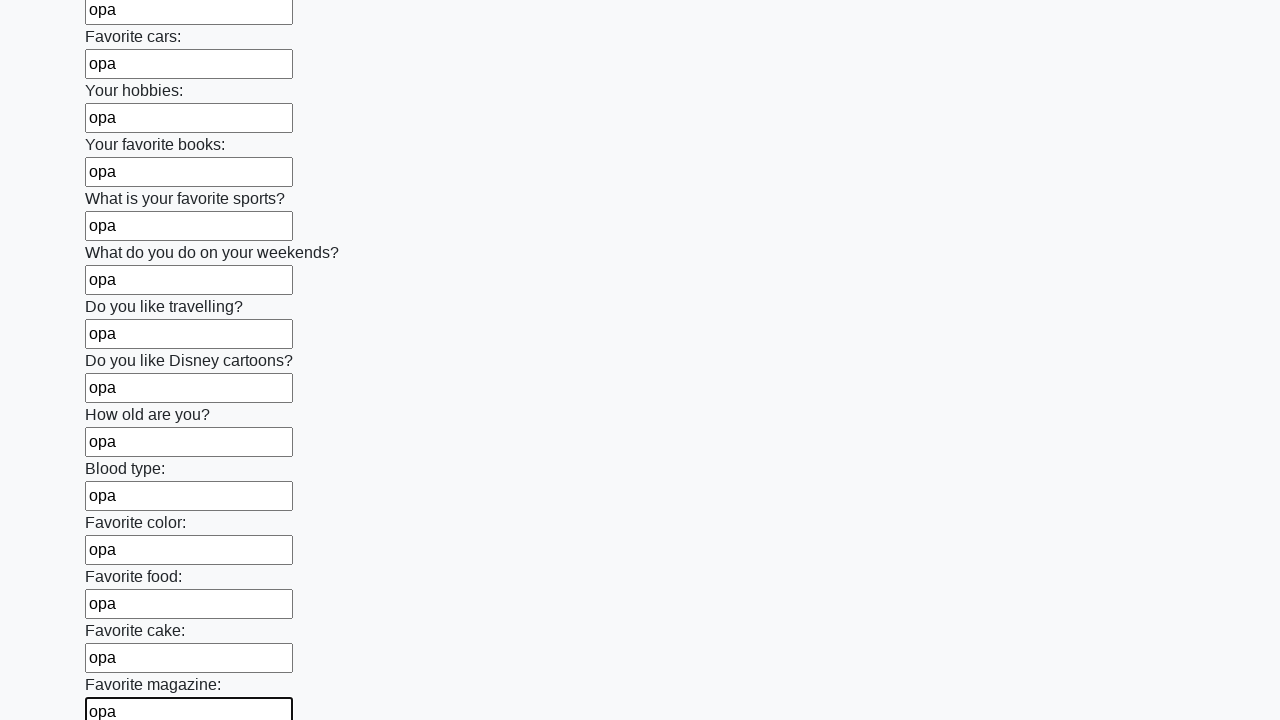

Filled an input field with 'opa' on input >> nth=23
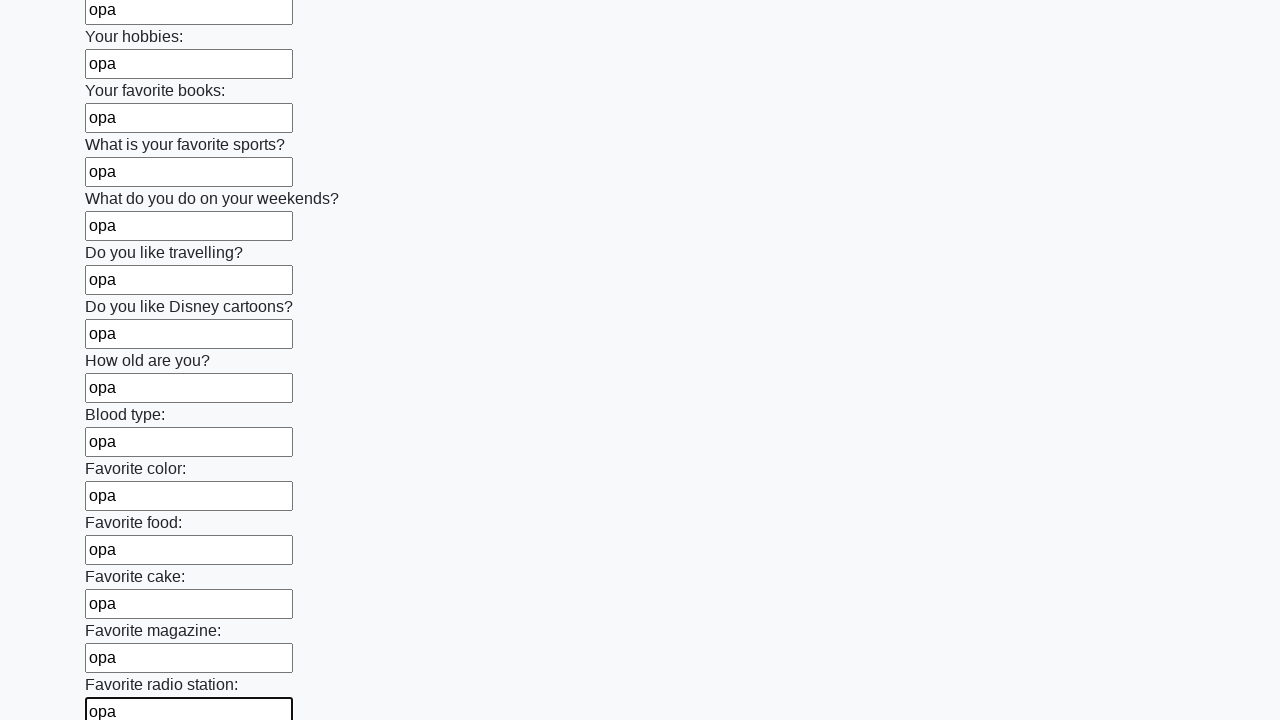

Filled an input field with 'opa' on input >> nth=24
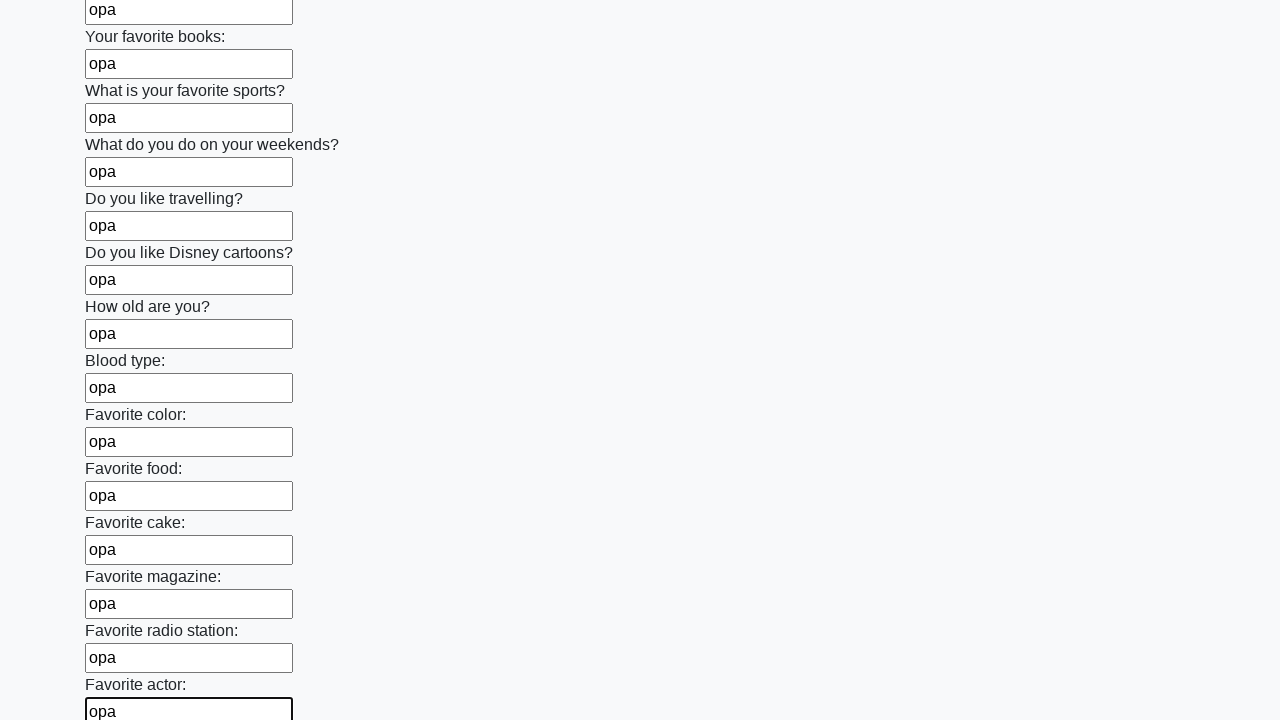

Filled an input field with 'opa' on input >> nth=25
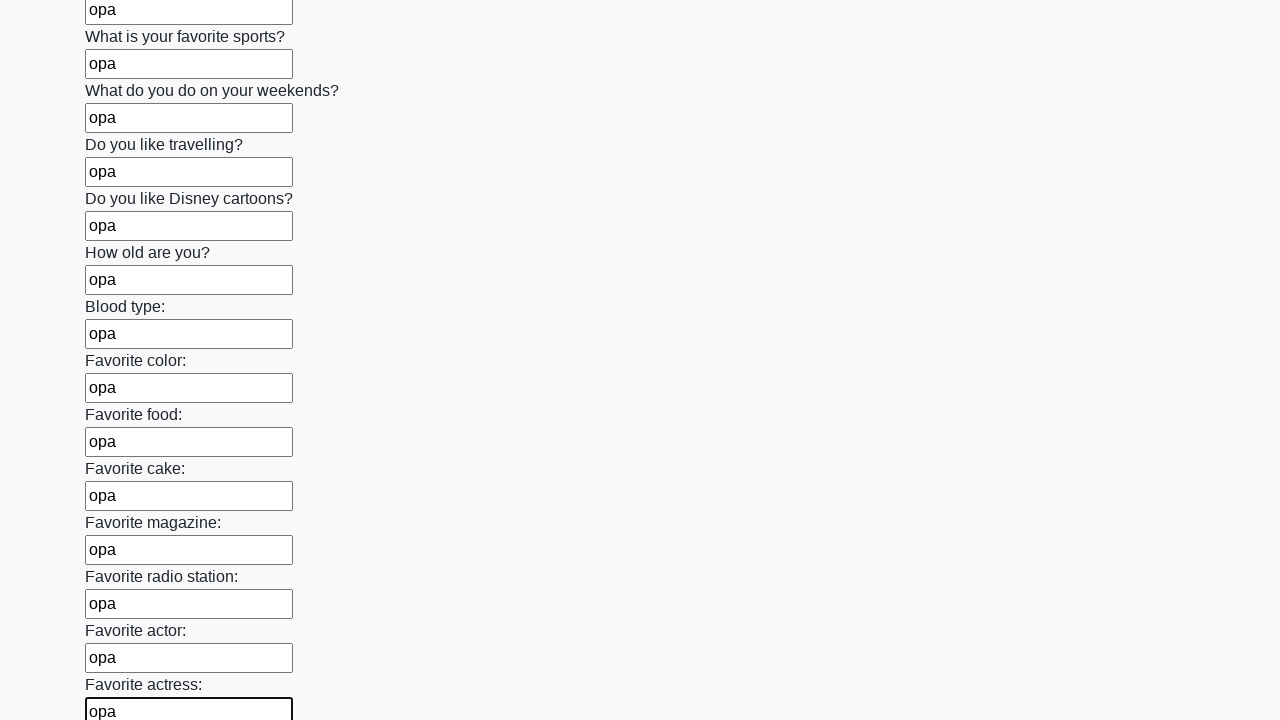

Filled an input field with 'opa' on input >> nth=26
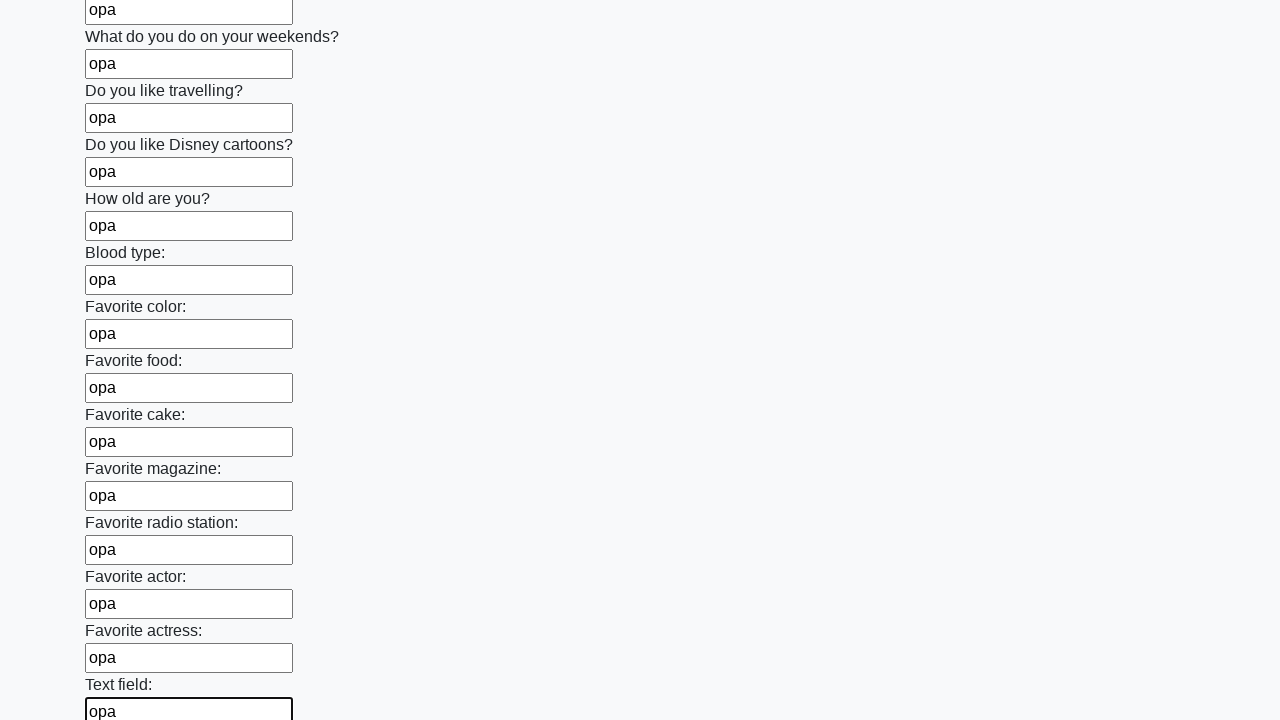

Filled an input field with 'opa' on input >> nth=27
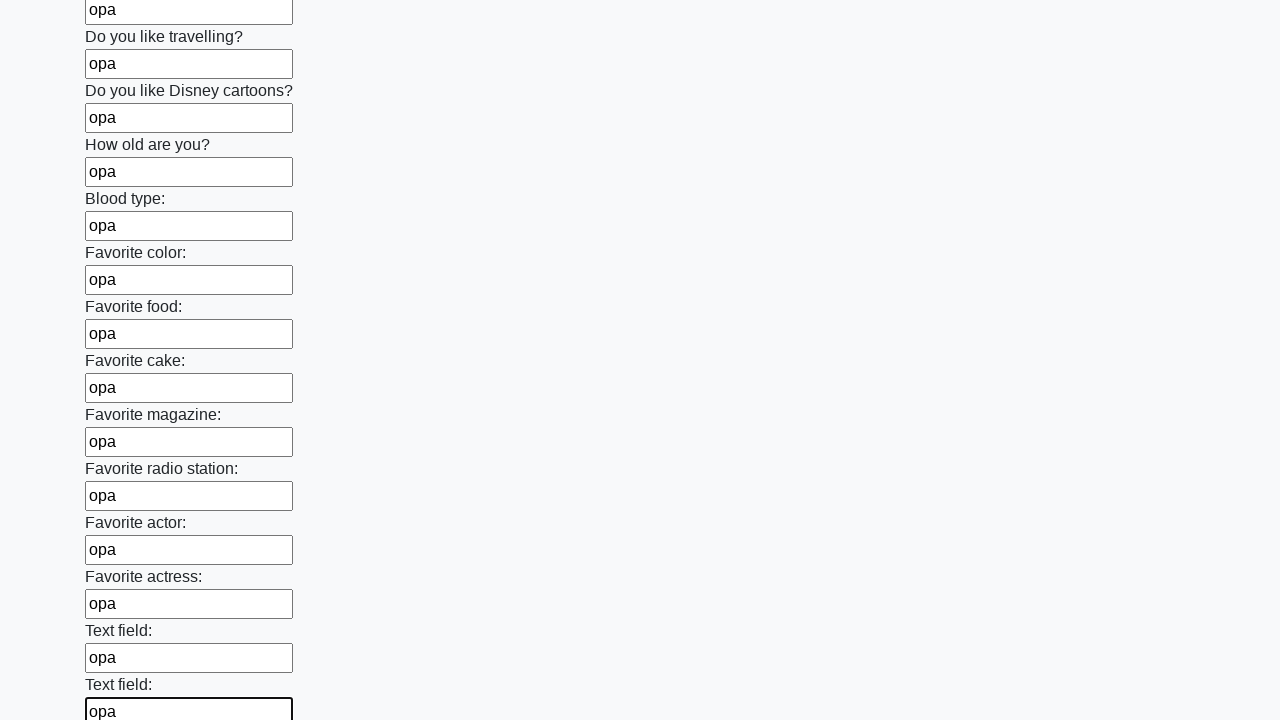

Filled an input field with 'opa' on input >> nth=28
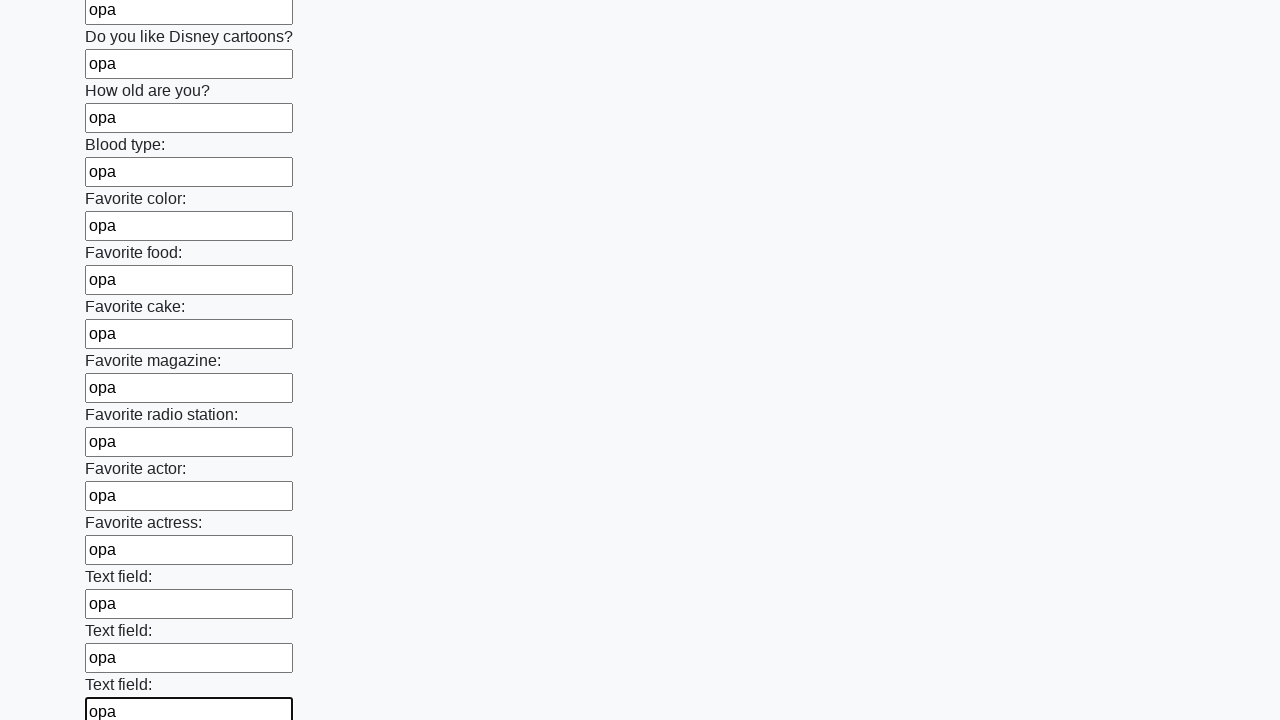

Filled an input field with 'opa' on input >> nth=29
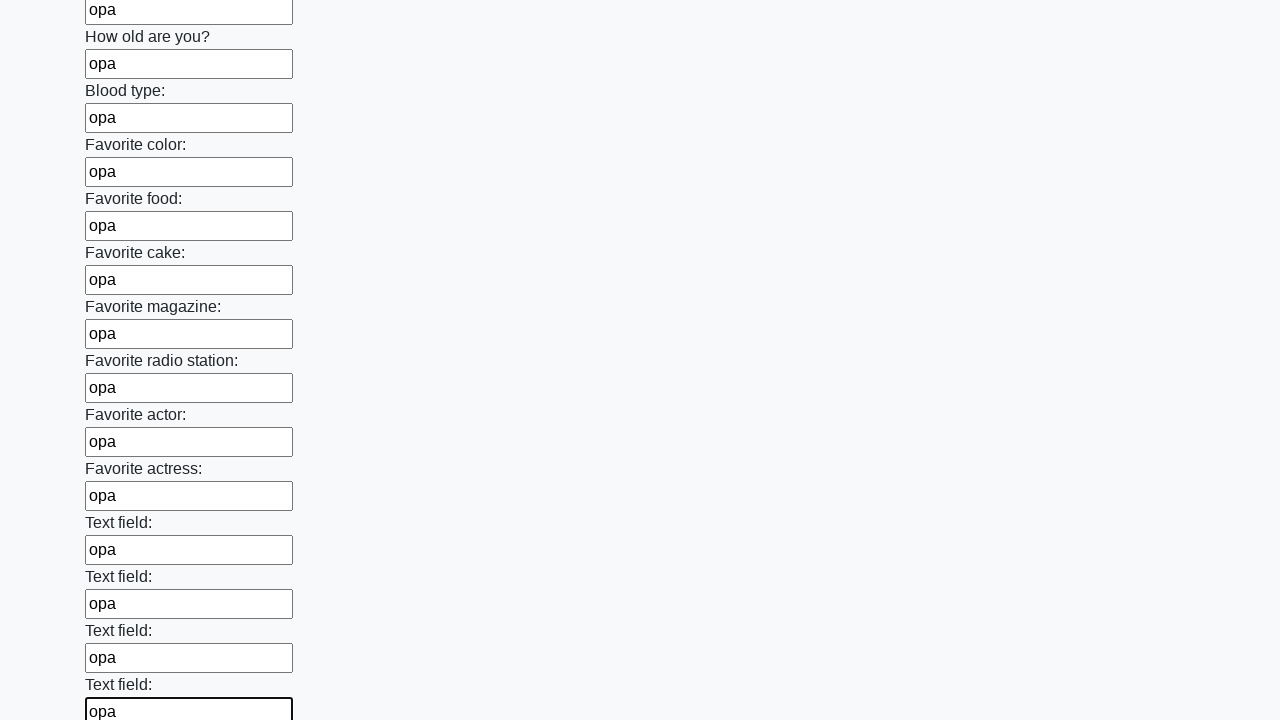

Filled an input field with 'opa' on input >> nth=30
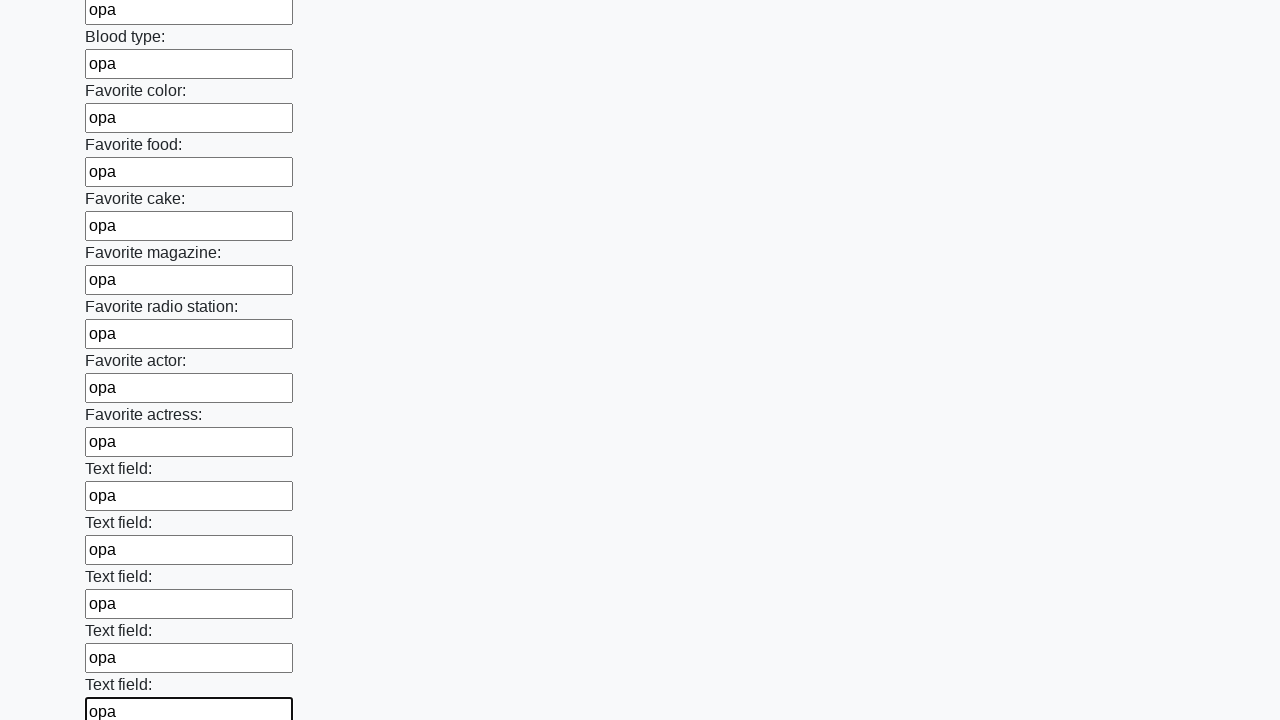

Filled an input field with 'opa' on input >> nth=31
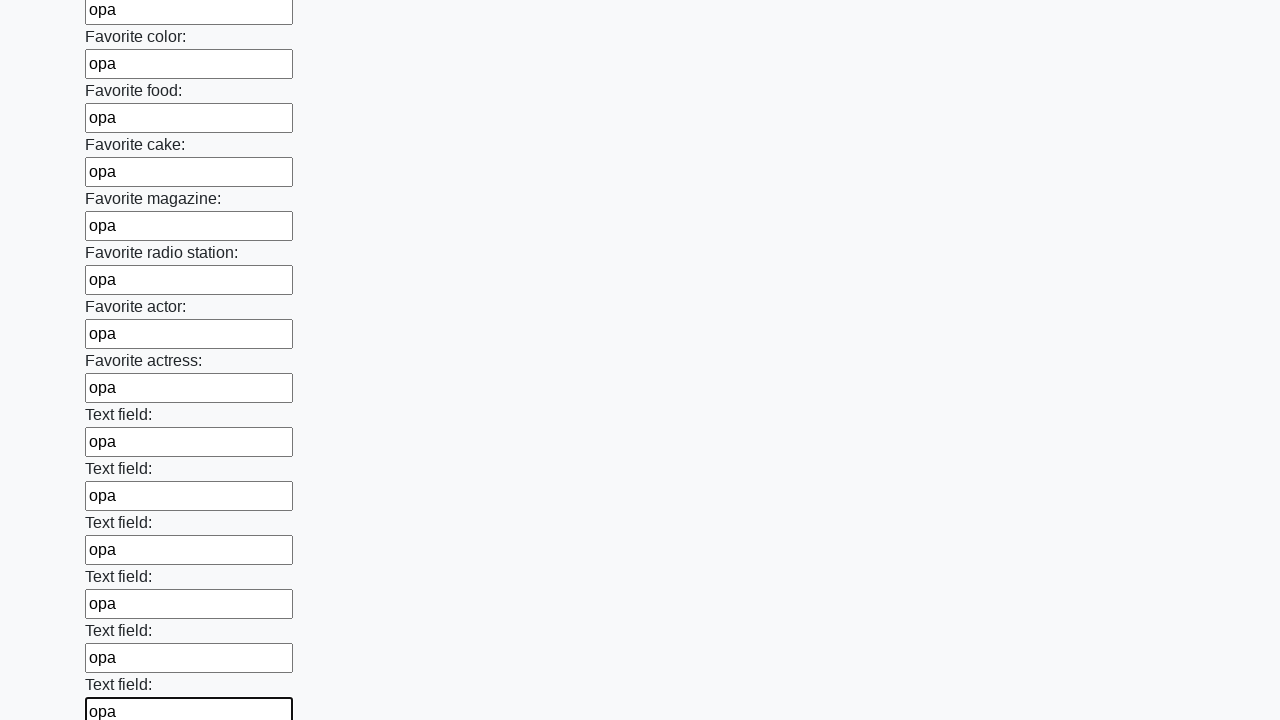

Filled an input field with 'opa' on input >> nth=32
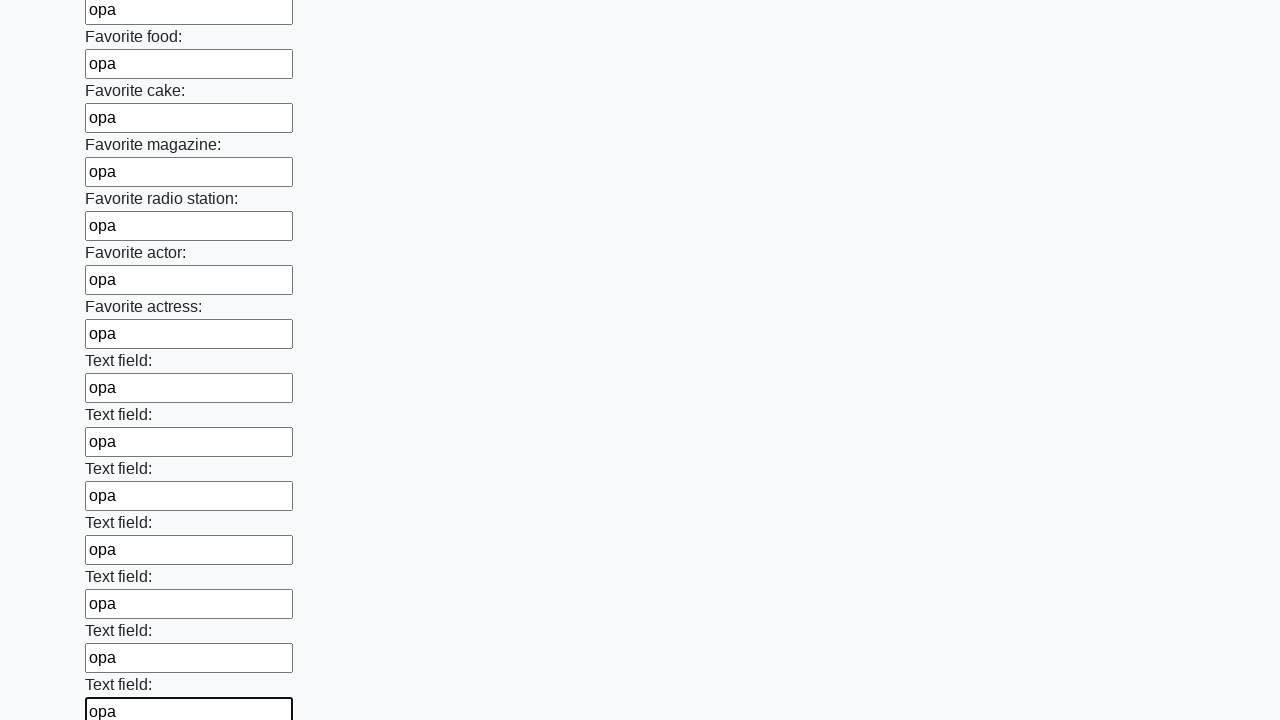

Filled an input field with 'opa' on input >> nth=33
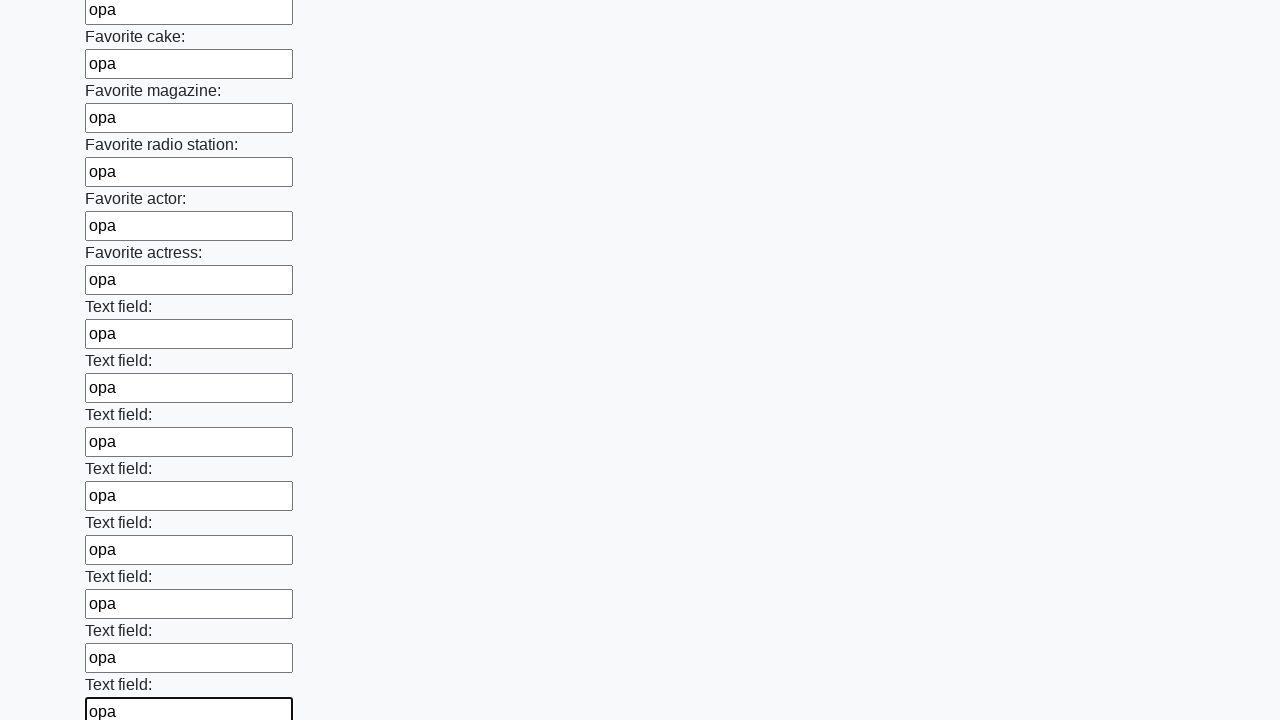

Filled an input field with 'opa' on input >> nth=34
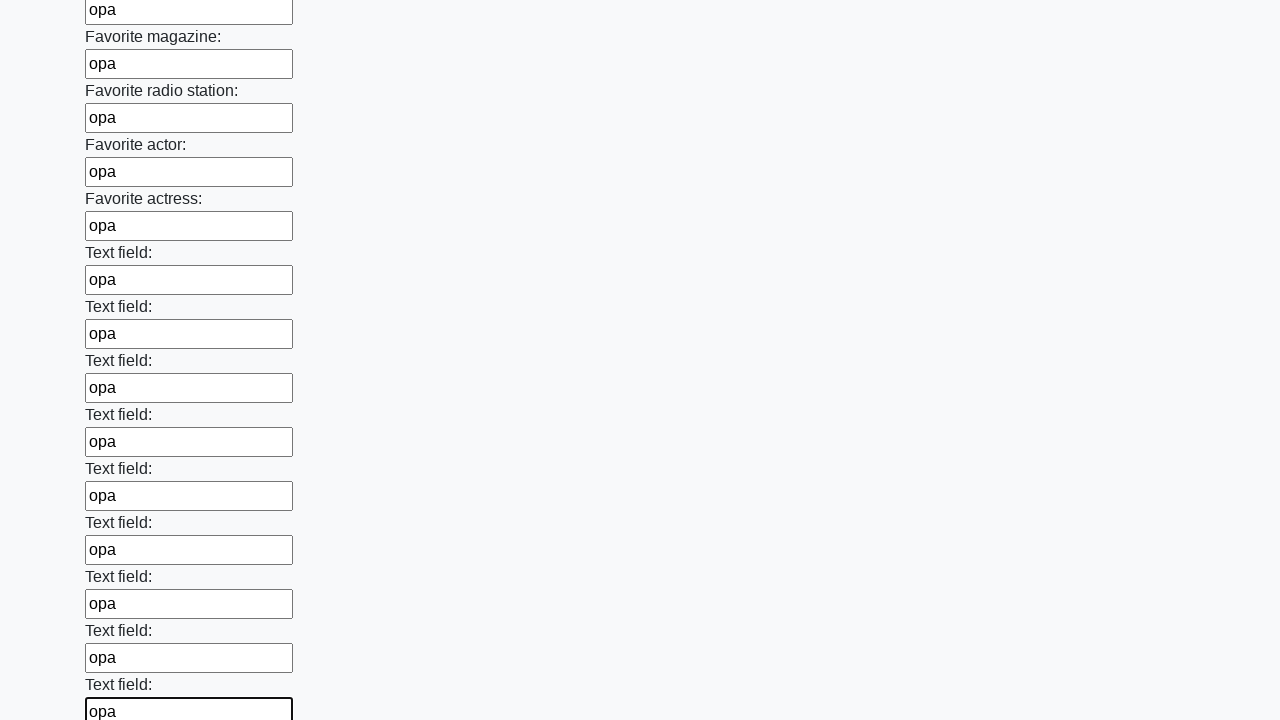

Filled an input field with 'opa' on input >> nth=35
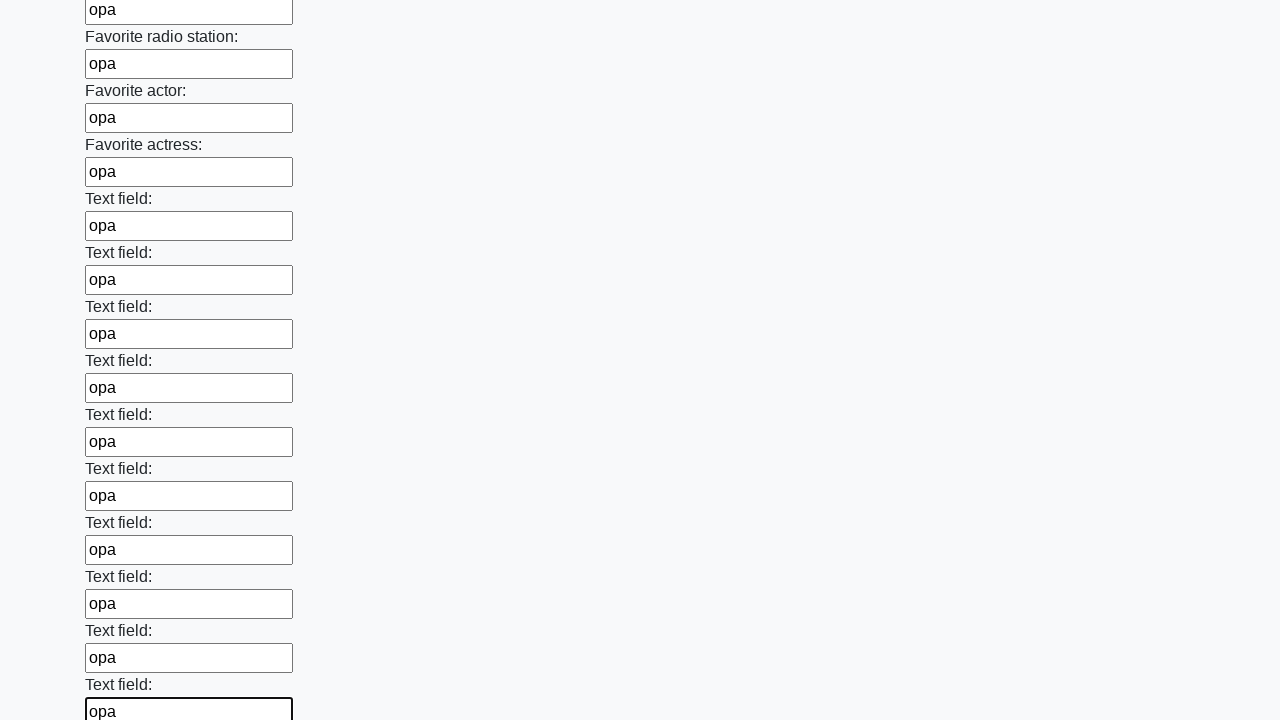

Filled an input field with 'opa' on input >> nth=36
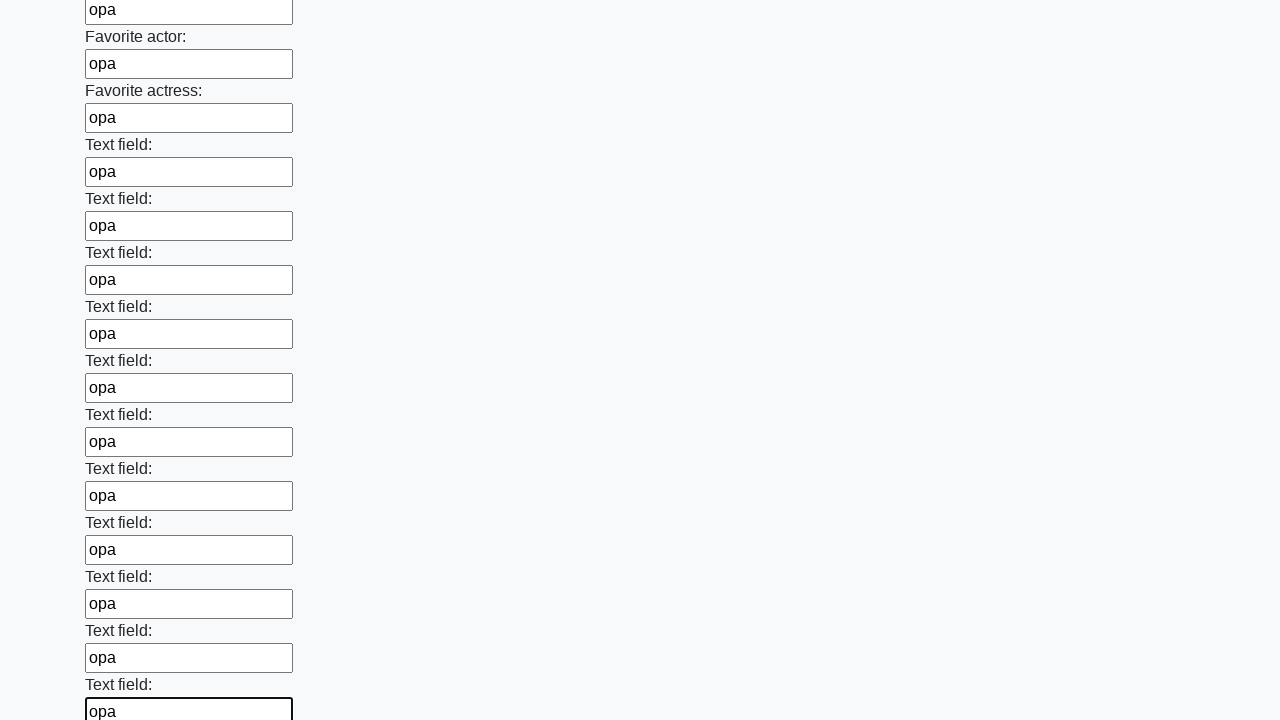

Filled an input field with 'opa' on input >> nth=37
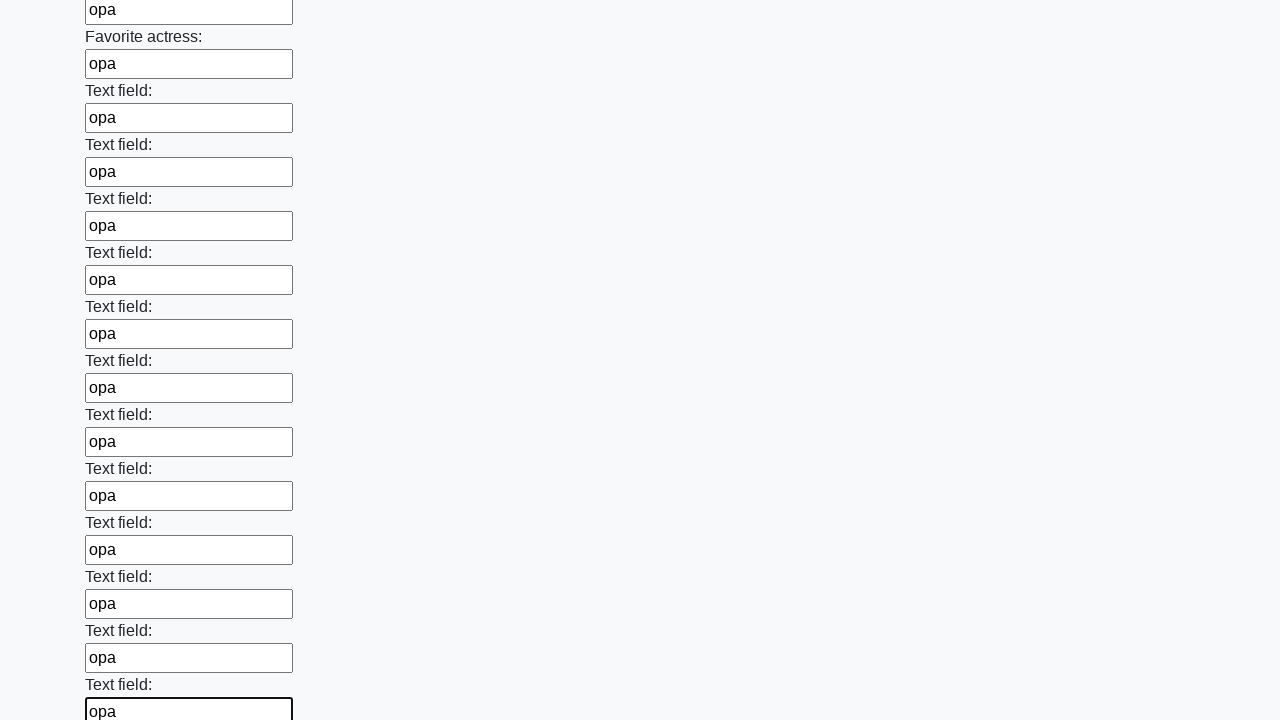

Filled an input field with 'opa' on input >> nth=38
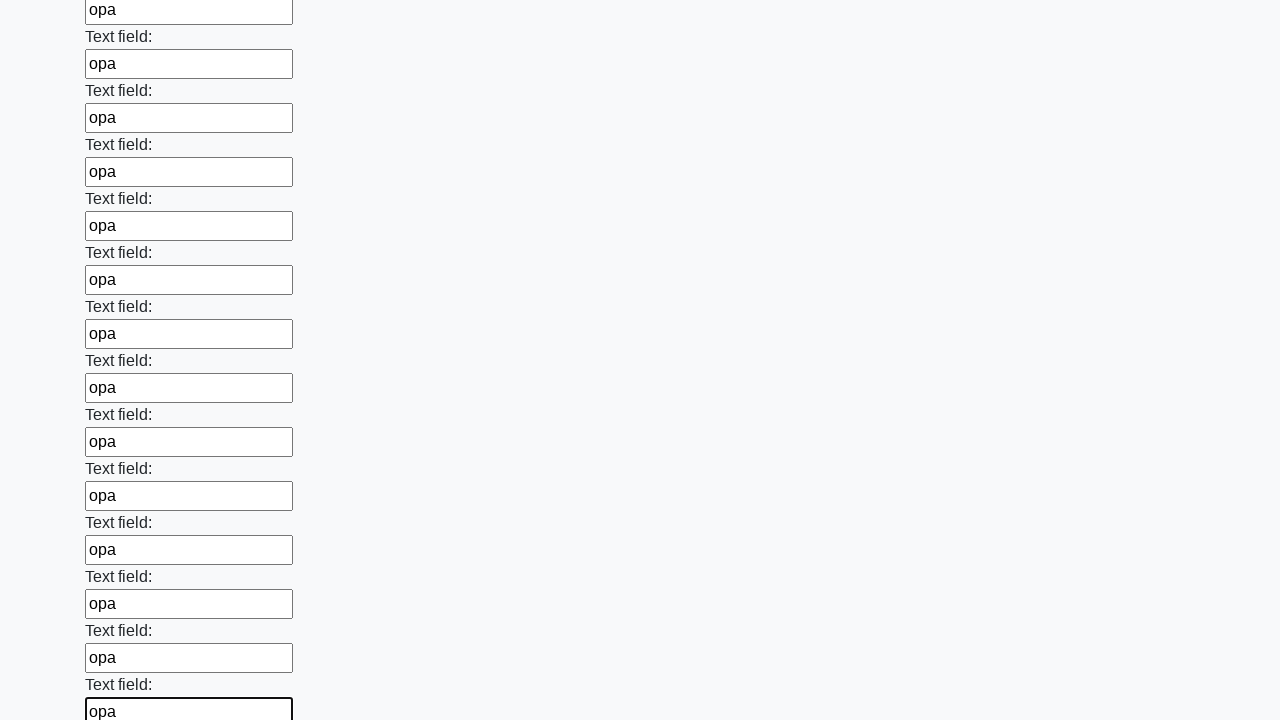

Filled an input field with 'opa' on input >> nth=39
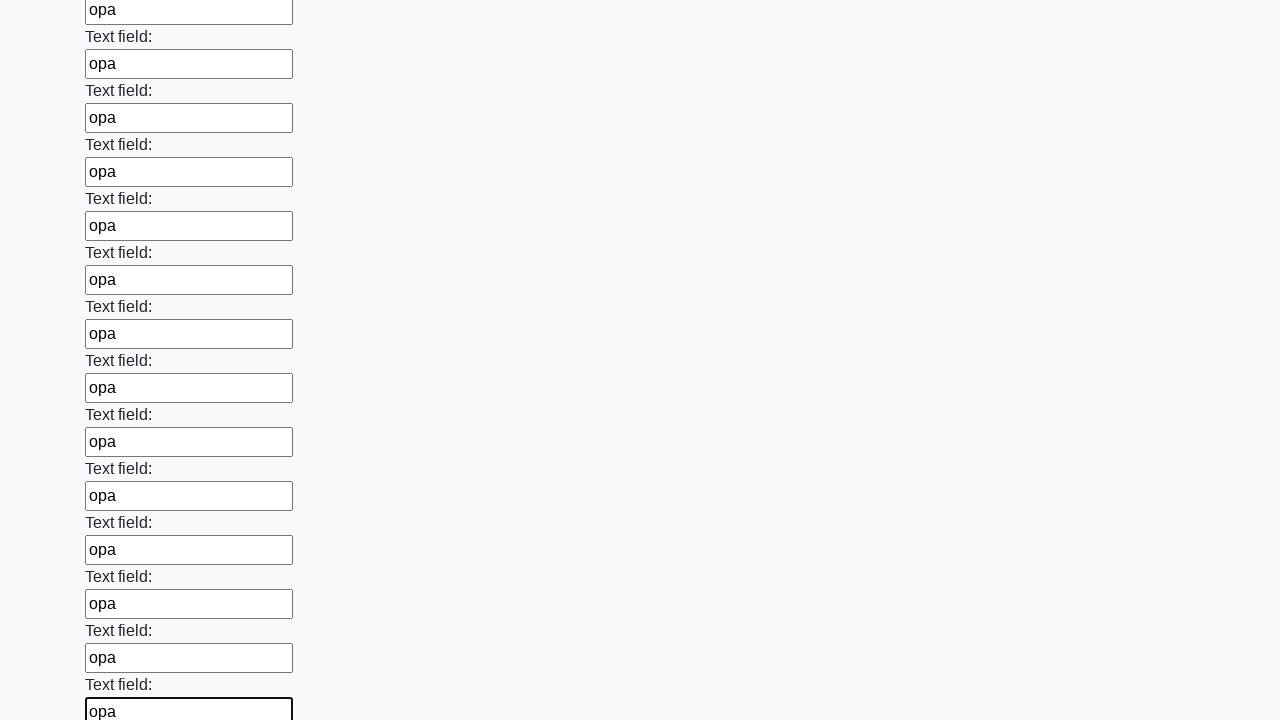

Filled an input field with 'opa' on input >> nth=40
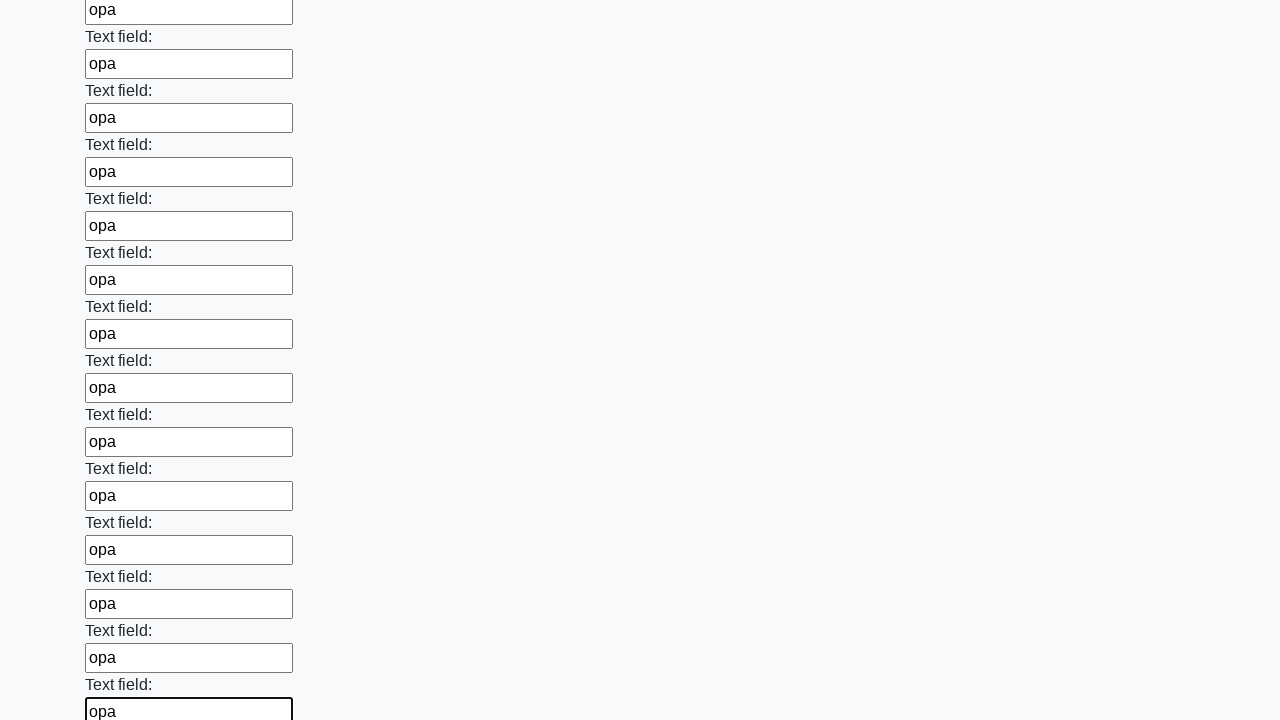

Filled an input field with 'opa' on input >> nth=41
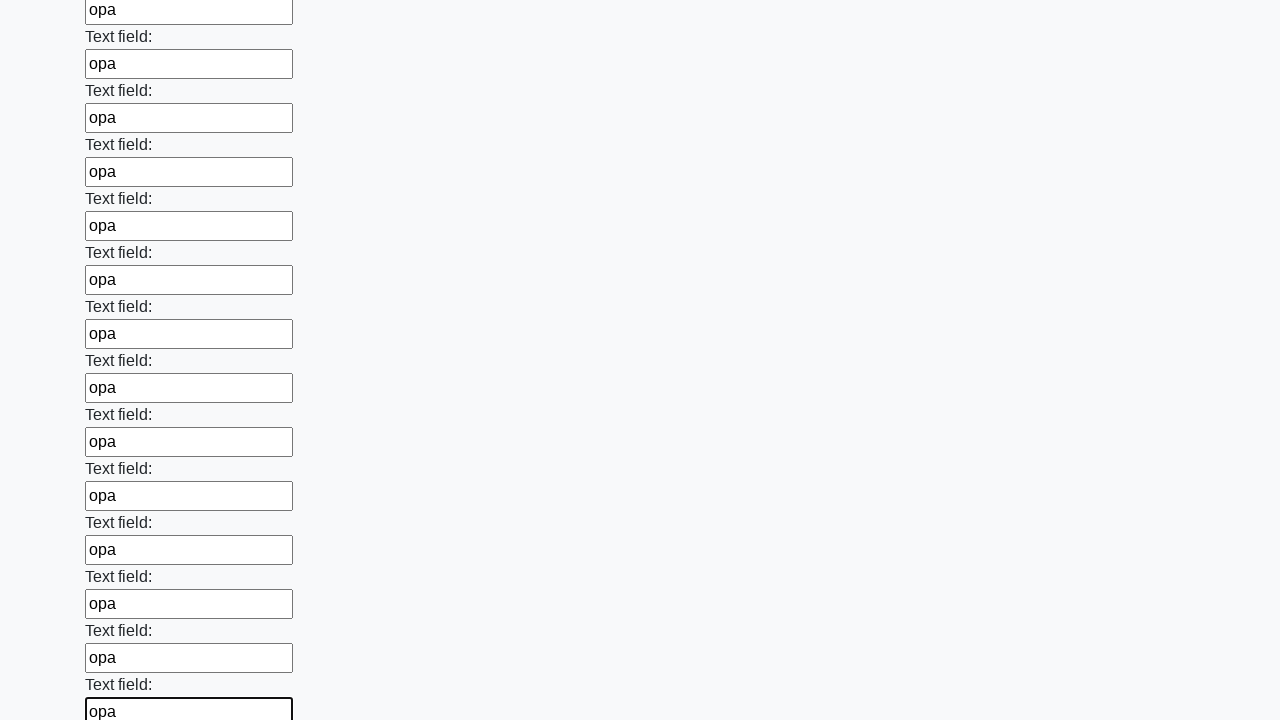

Filled an input field with 'opa' on input >> nth=42
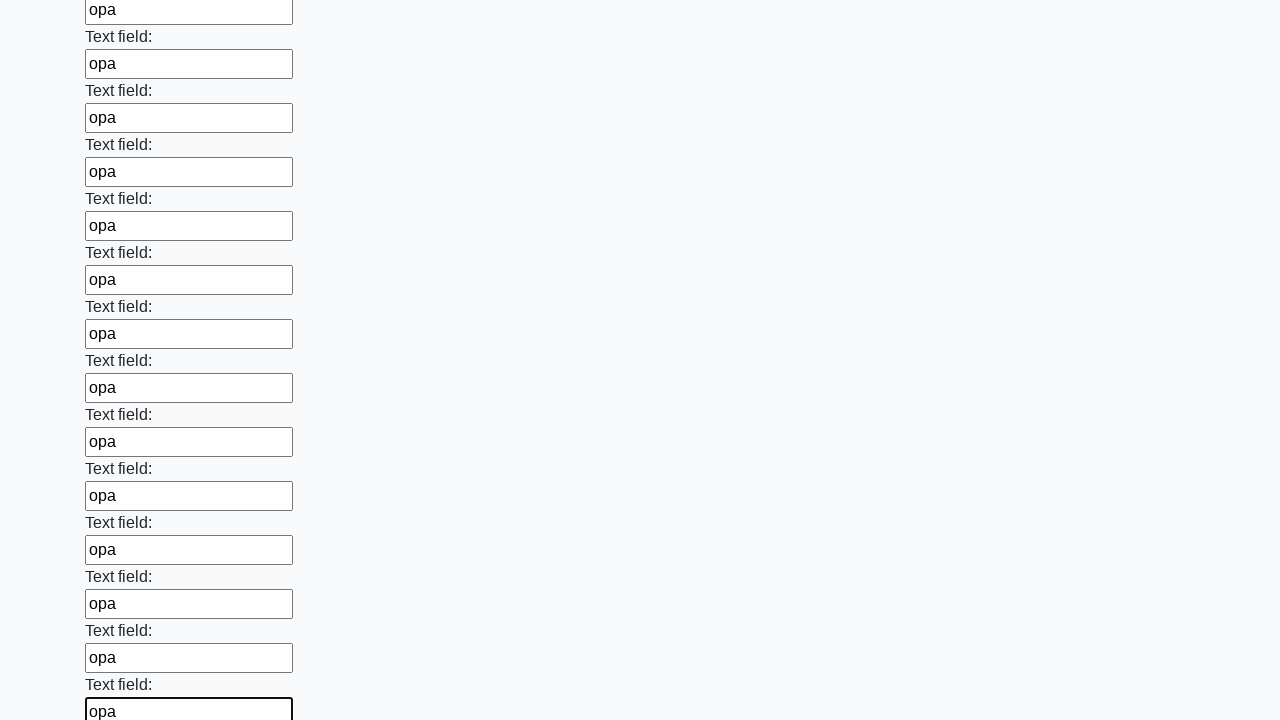

Filled an input field with 'opa' on input >> nth=43
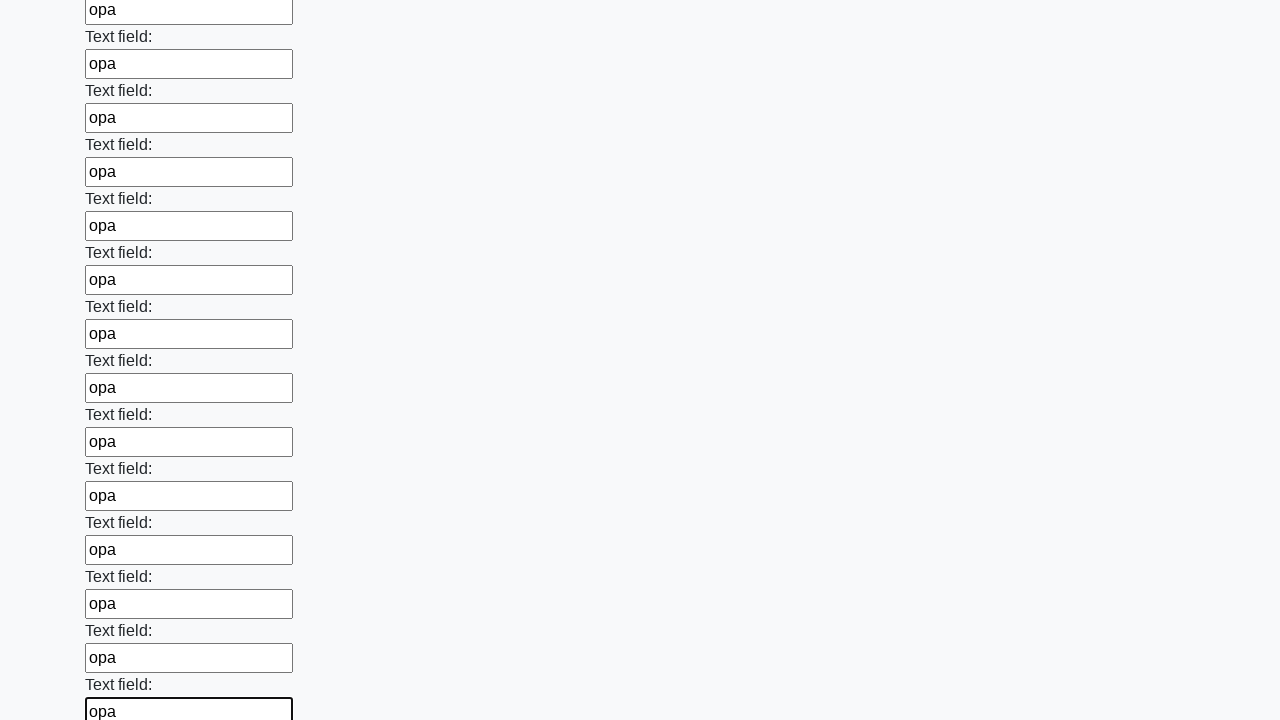

Filled an input field with 'opa' on input >> nth=44
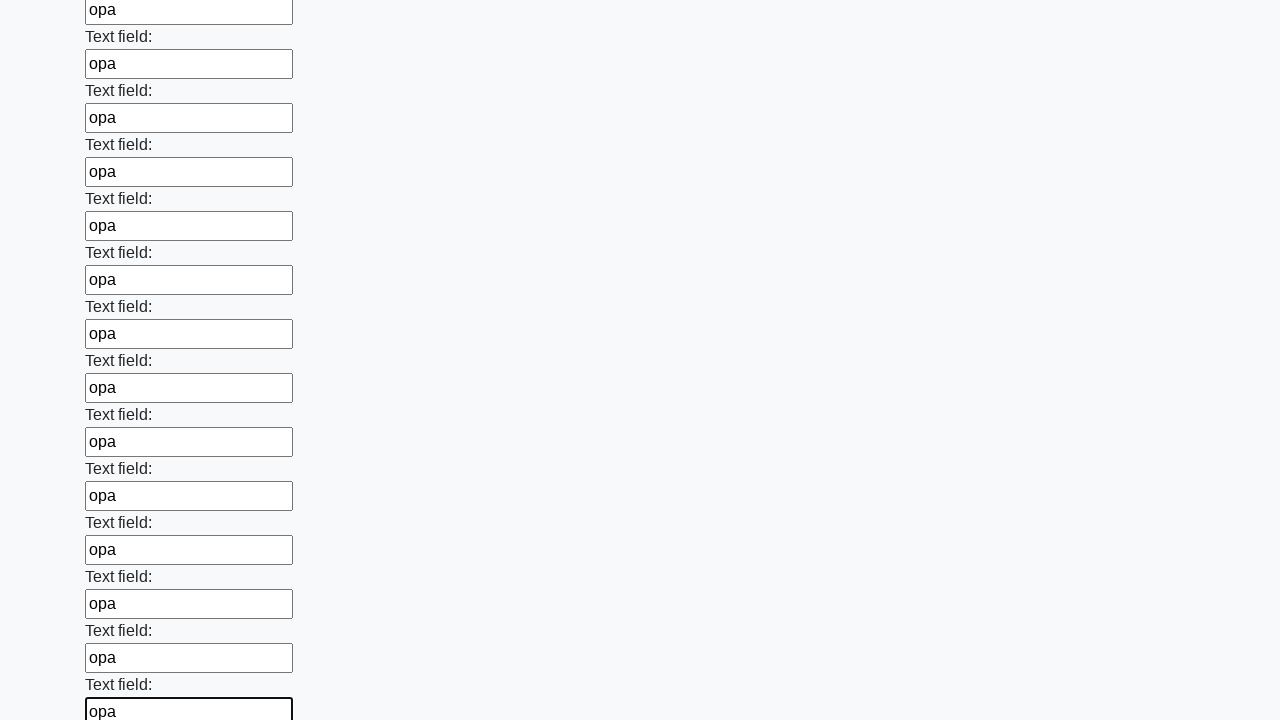

Filled an input field with 'opa' on input >> nth=45
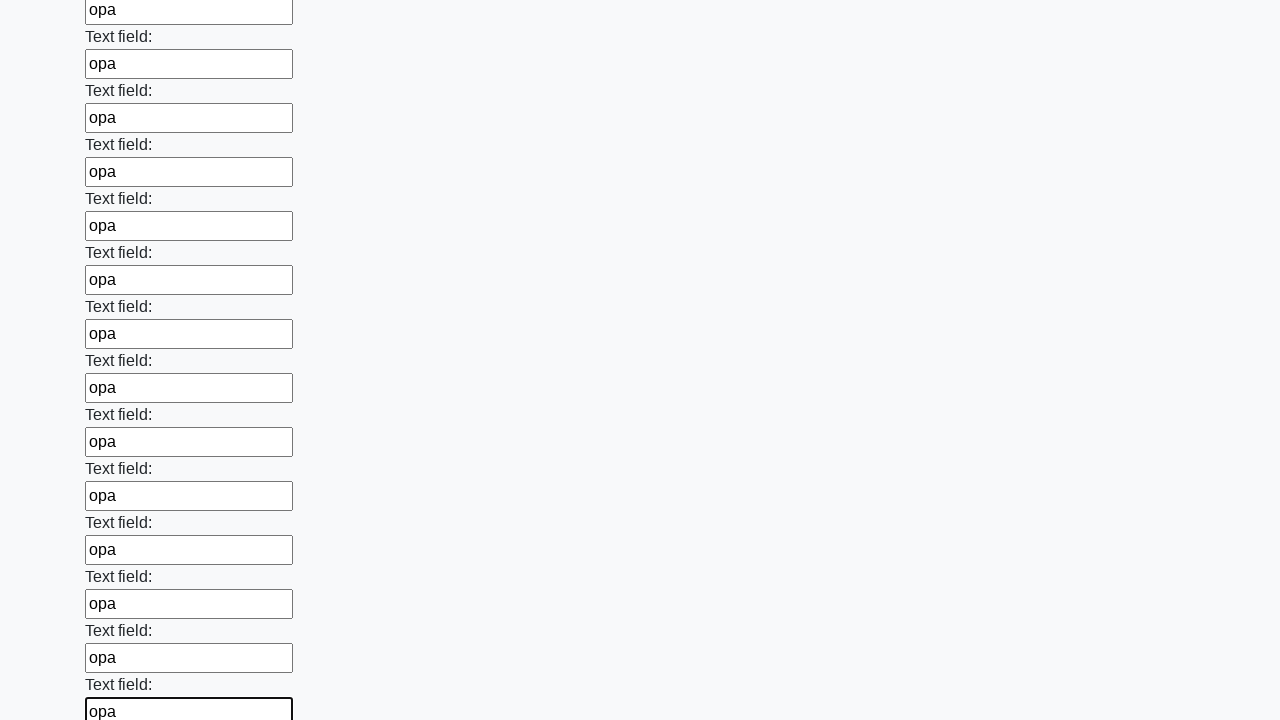

Filled an input field with 'opa' on input >> nth=46
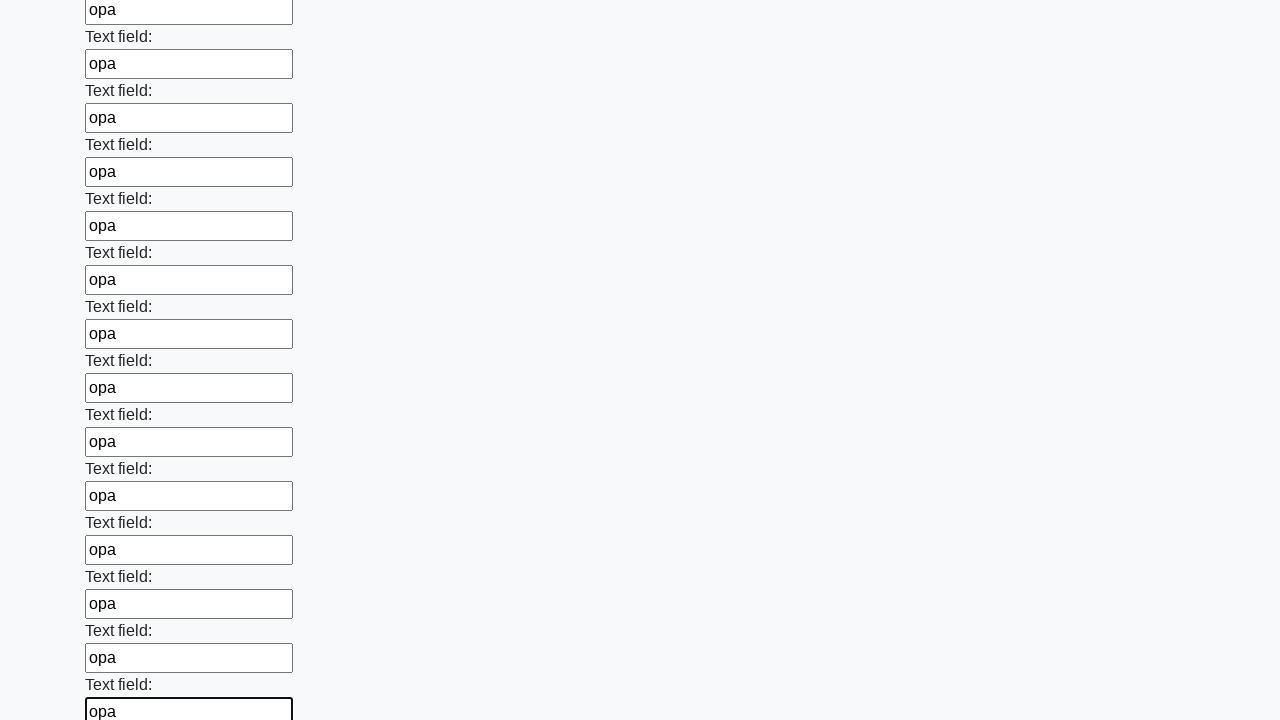

Filled an input field with 'opa' on input >> nth=47
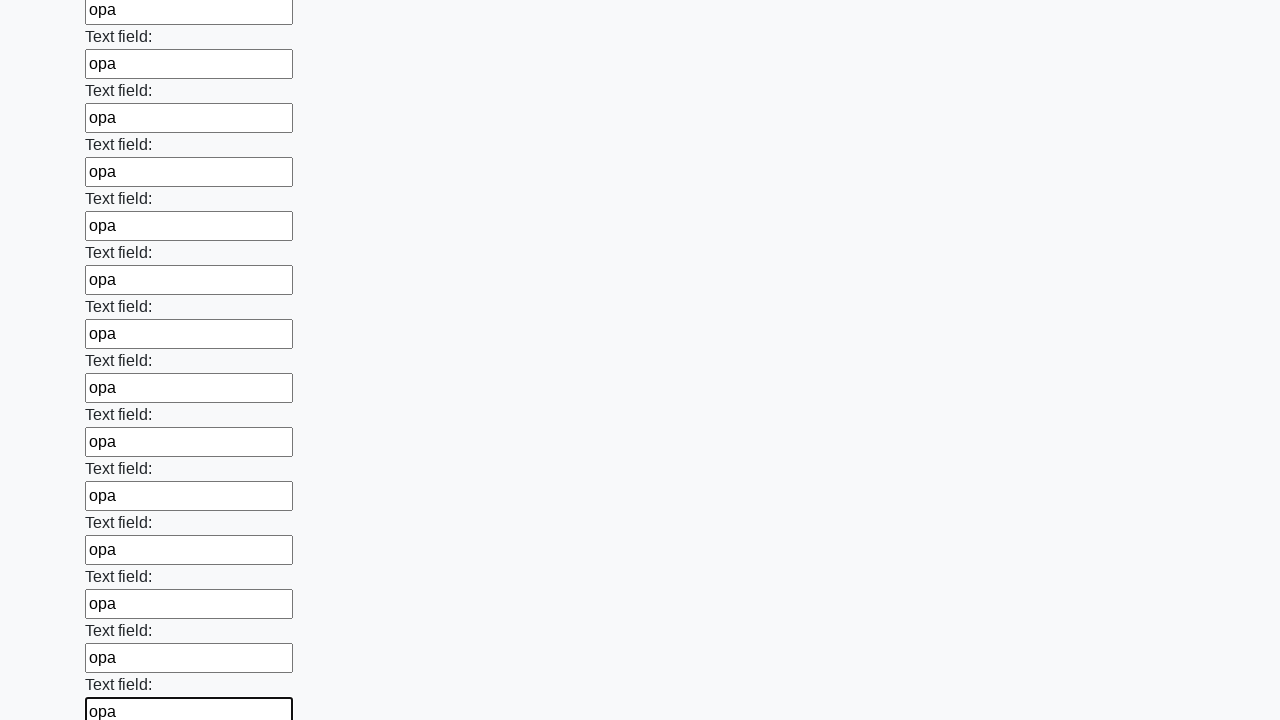

Filled an input field with 'opa' on input >> nth=48
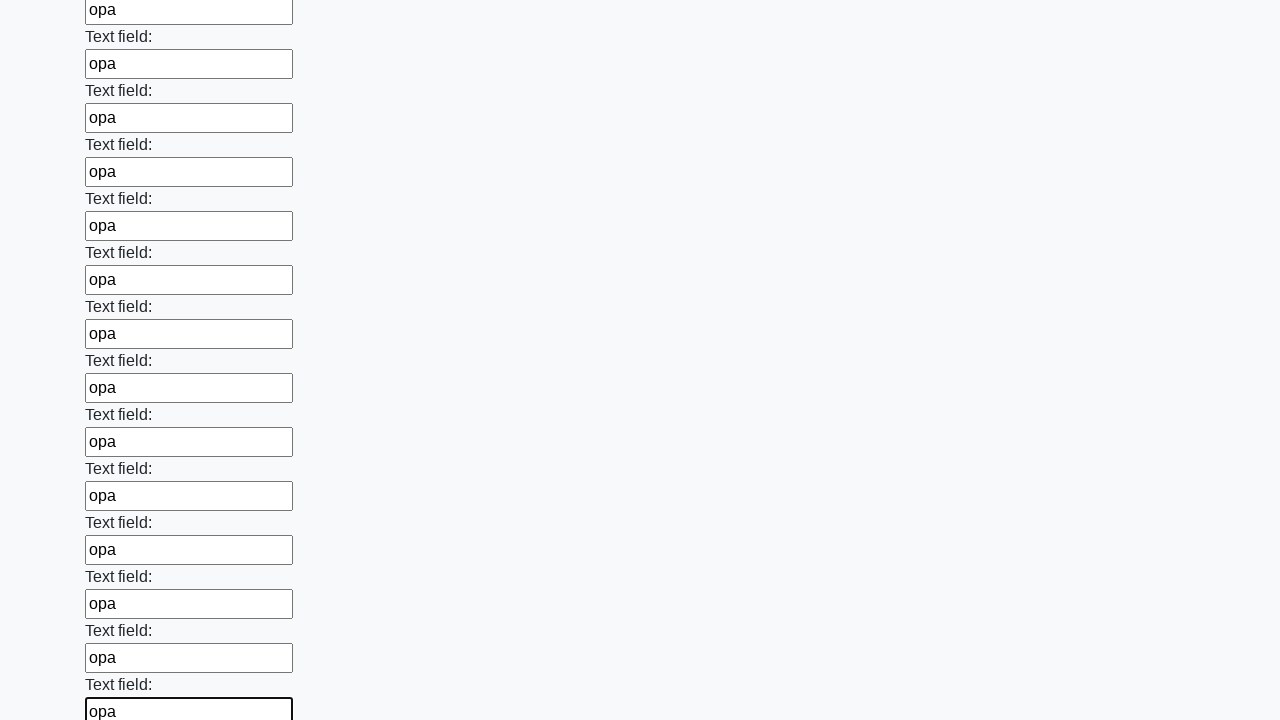

Filled an input field with 'opa' on input >> nth=49
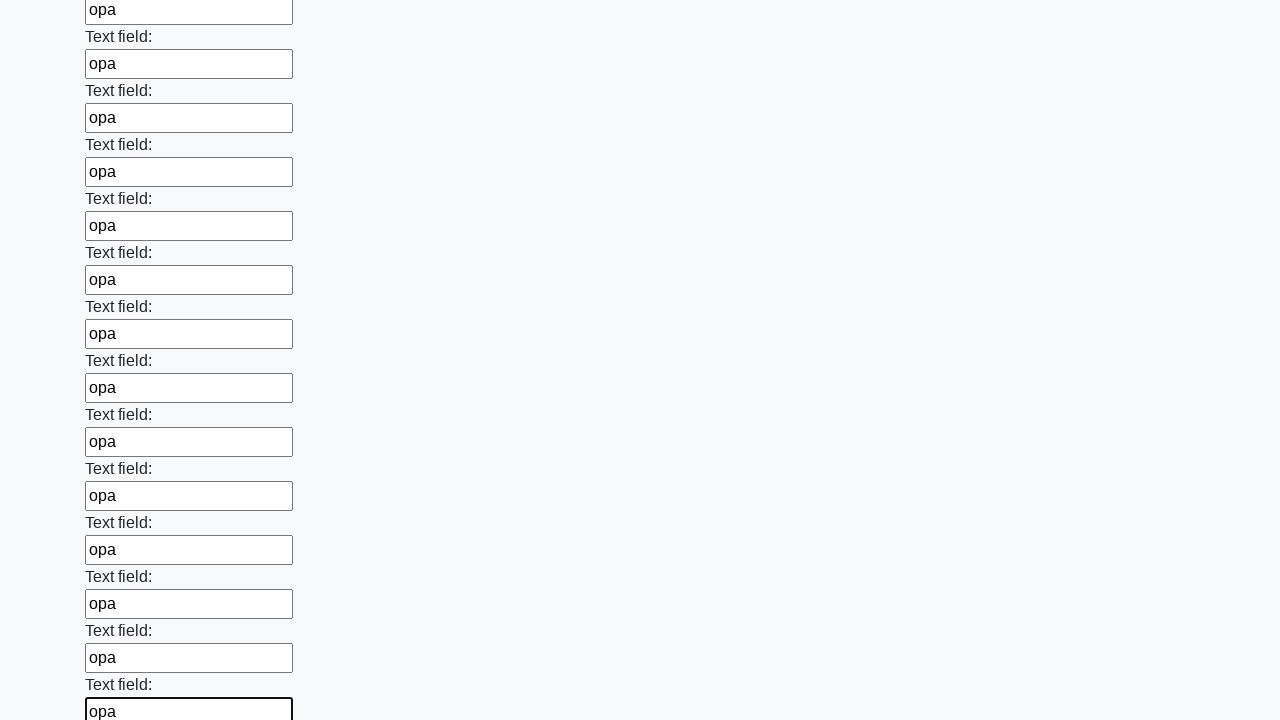

Filled an input field with 'opa' on input >> nth=50
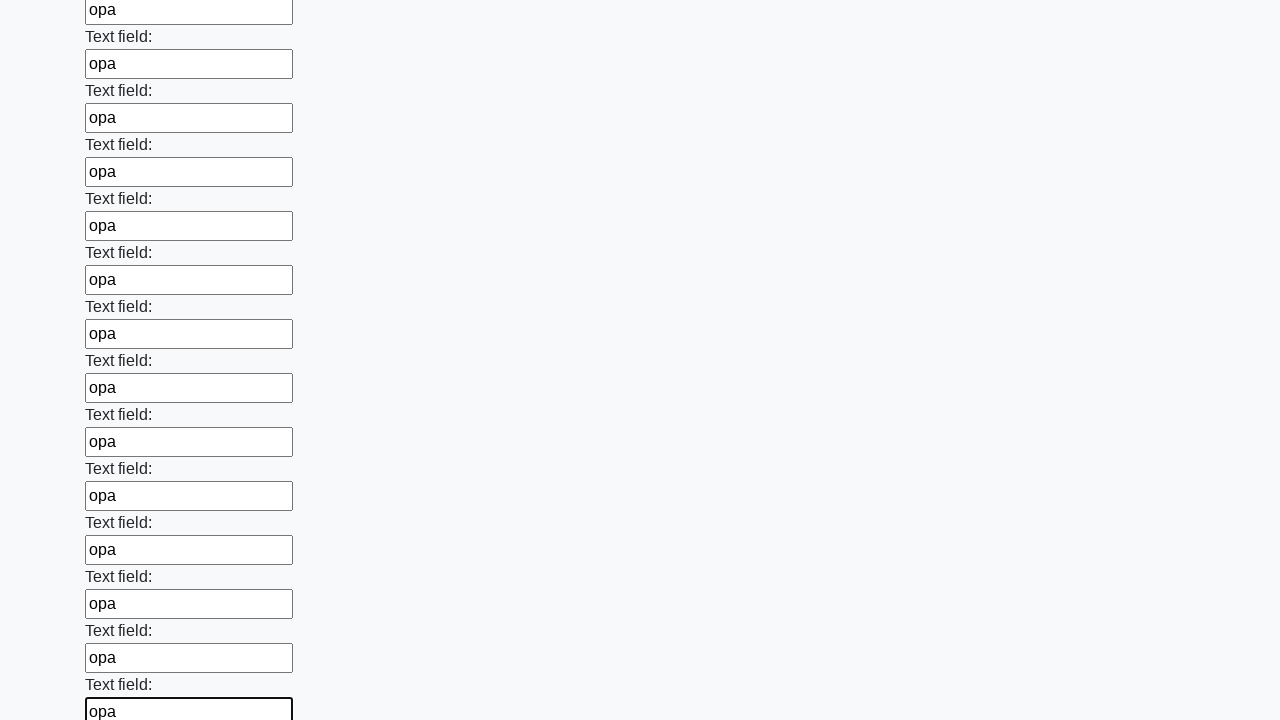

Filled an input field with 'opa' on input >> nth=51
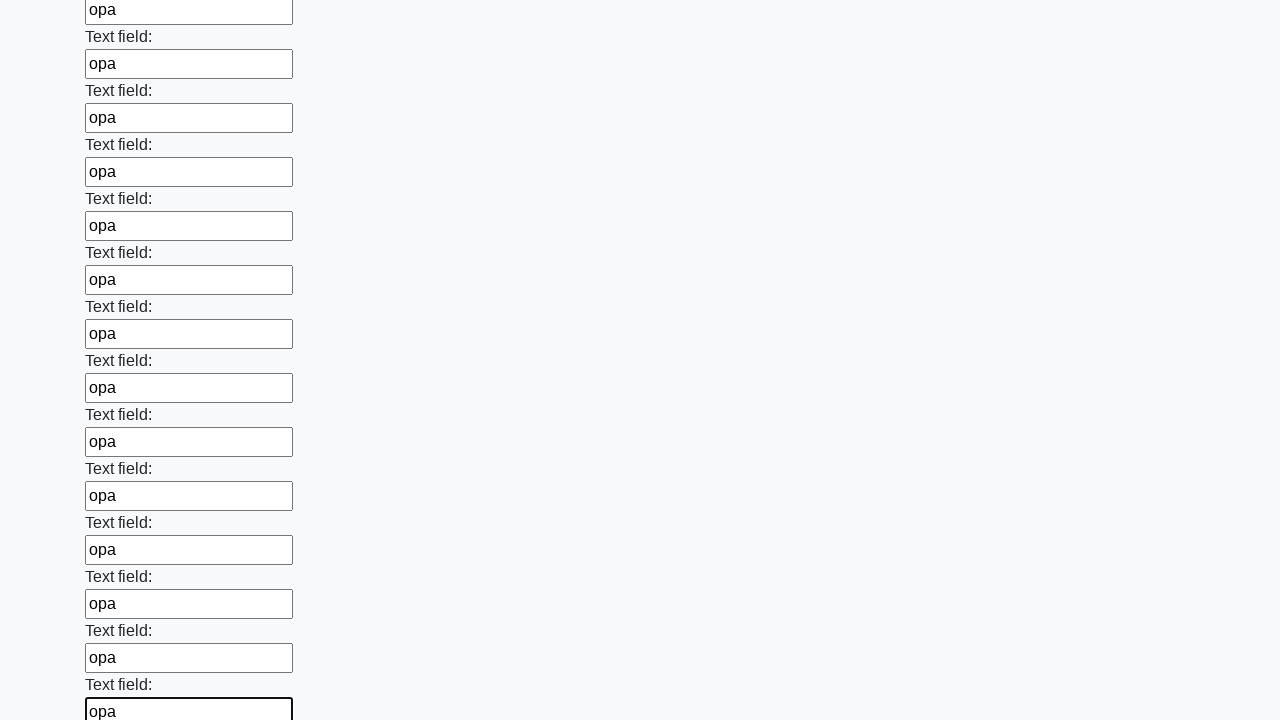

Filled an input field with 'opa' on input >> nth=52
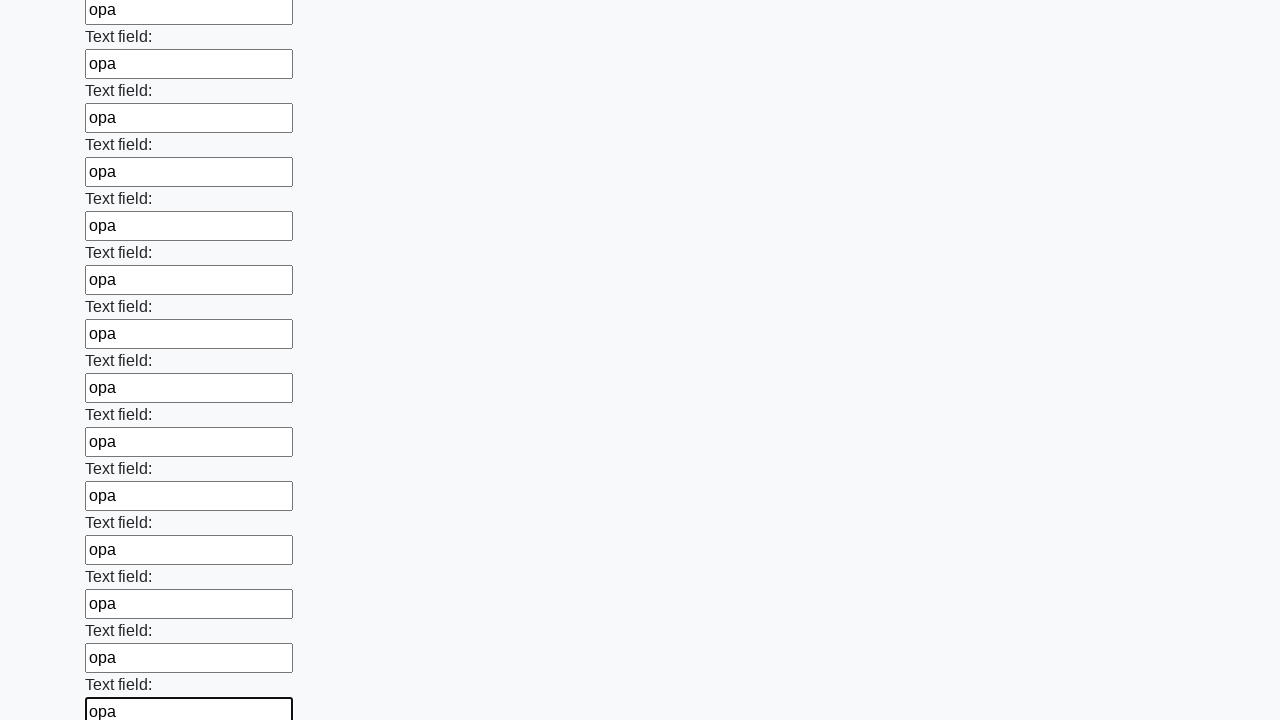

Filled an input field with 'opa' on input >> nth=53
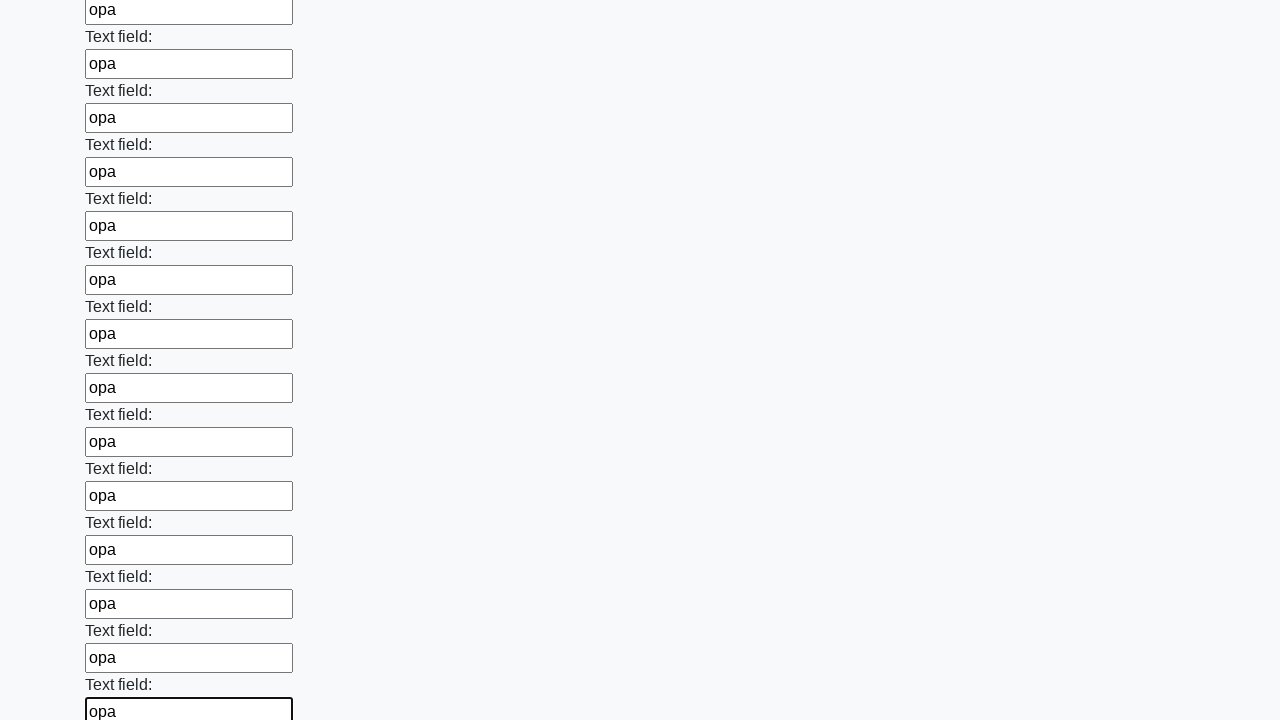

Filled an input field with 'opa' on input >> nth=54
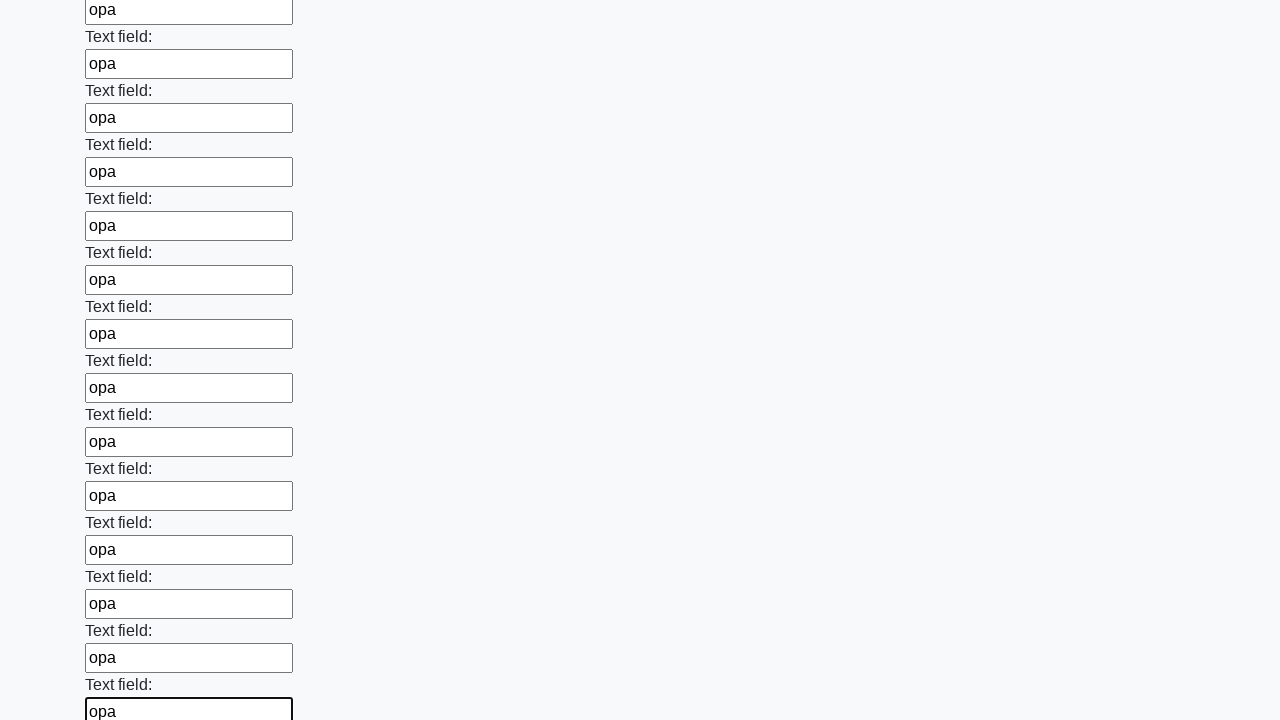

Filled an input field with 'opa' on input >> nth=55
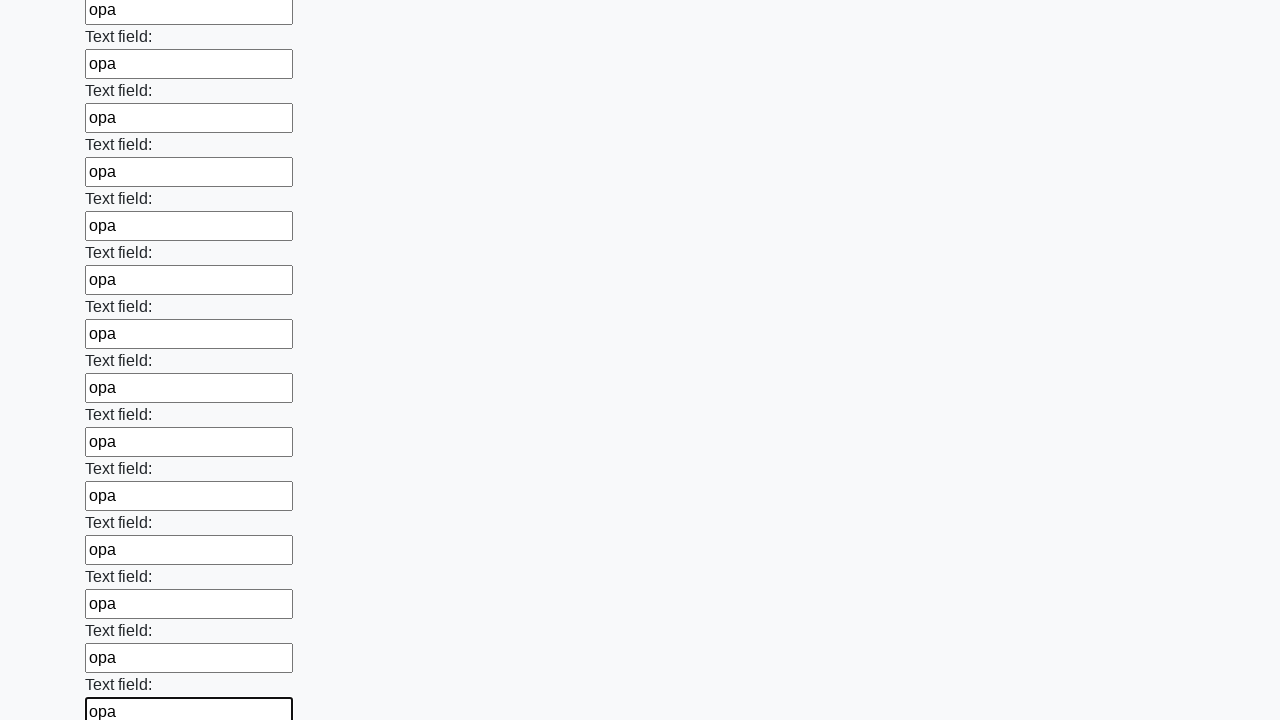

Filled an input field with 'opa' on input >> nth=56
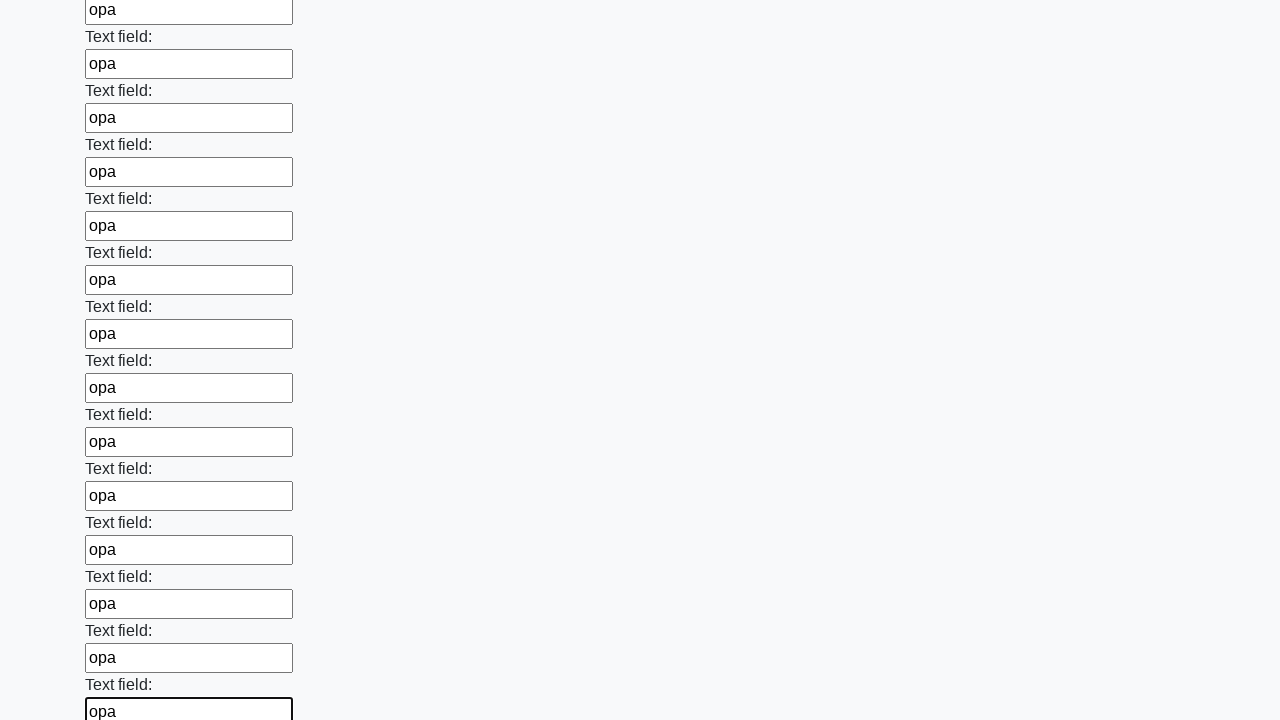

Filled an input field with 'opa' on input >> nth=57
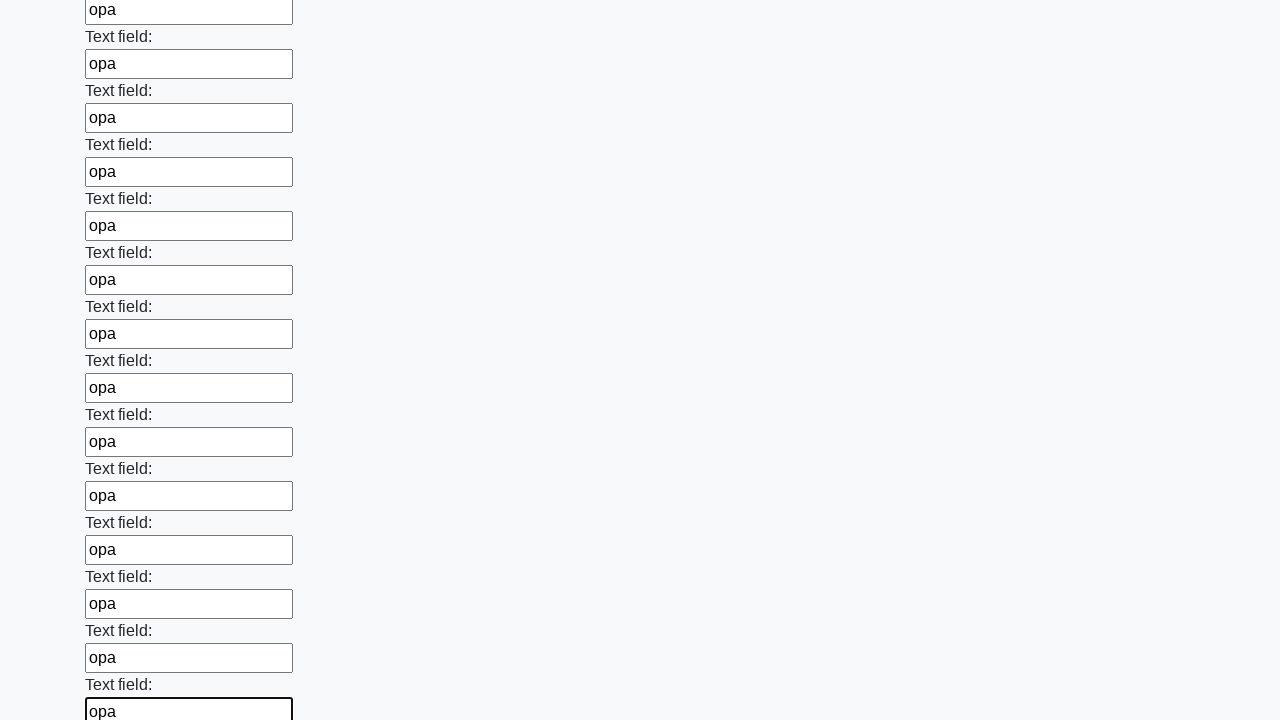

Filled an input field with 'opa' on input >> nth=58
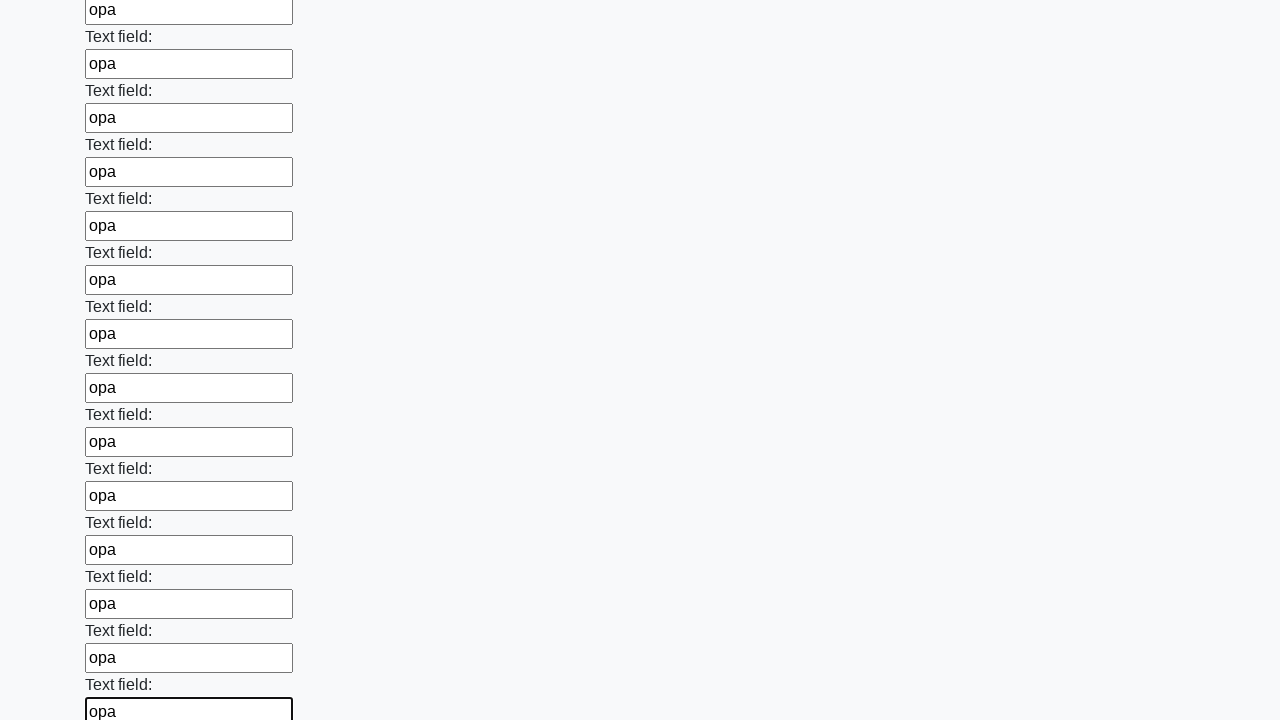

Filled an input field with 'opa' on input >> nth=59
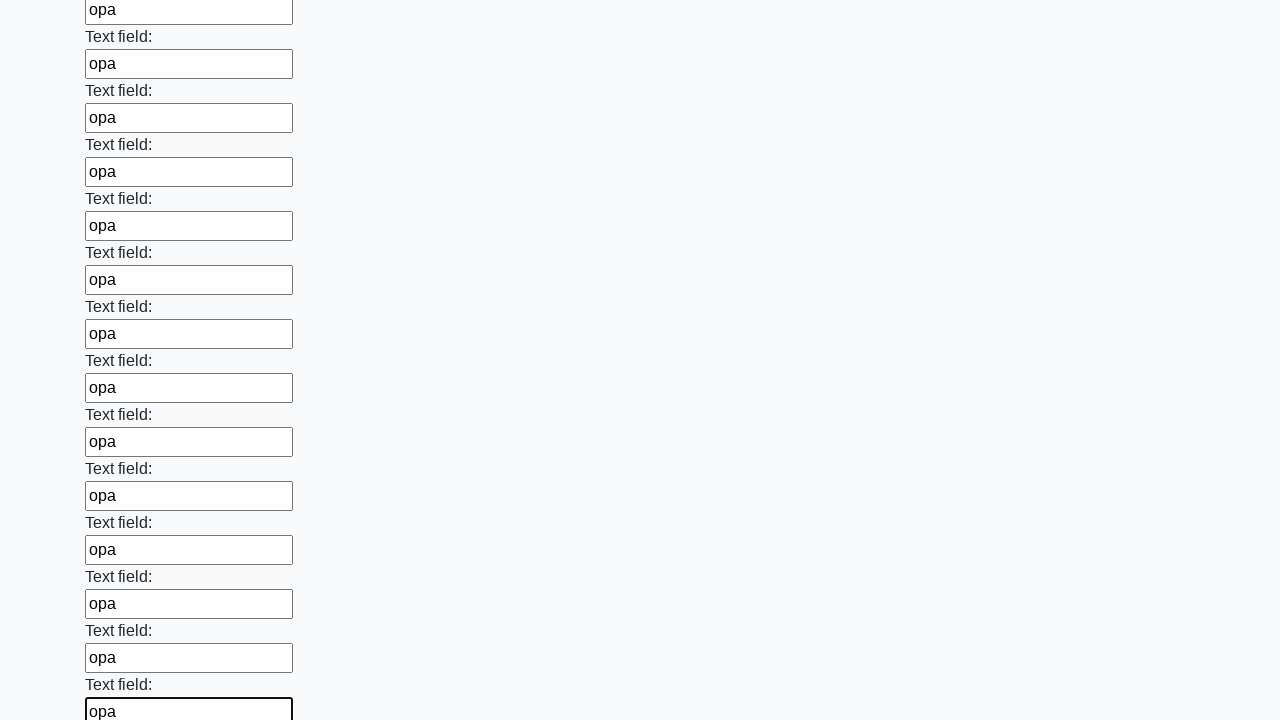

Filled an input field with 'opa' on input >> nth=60
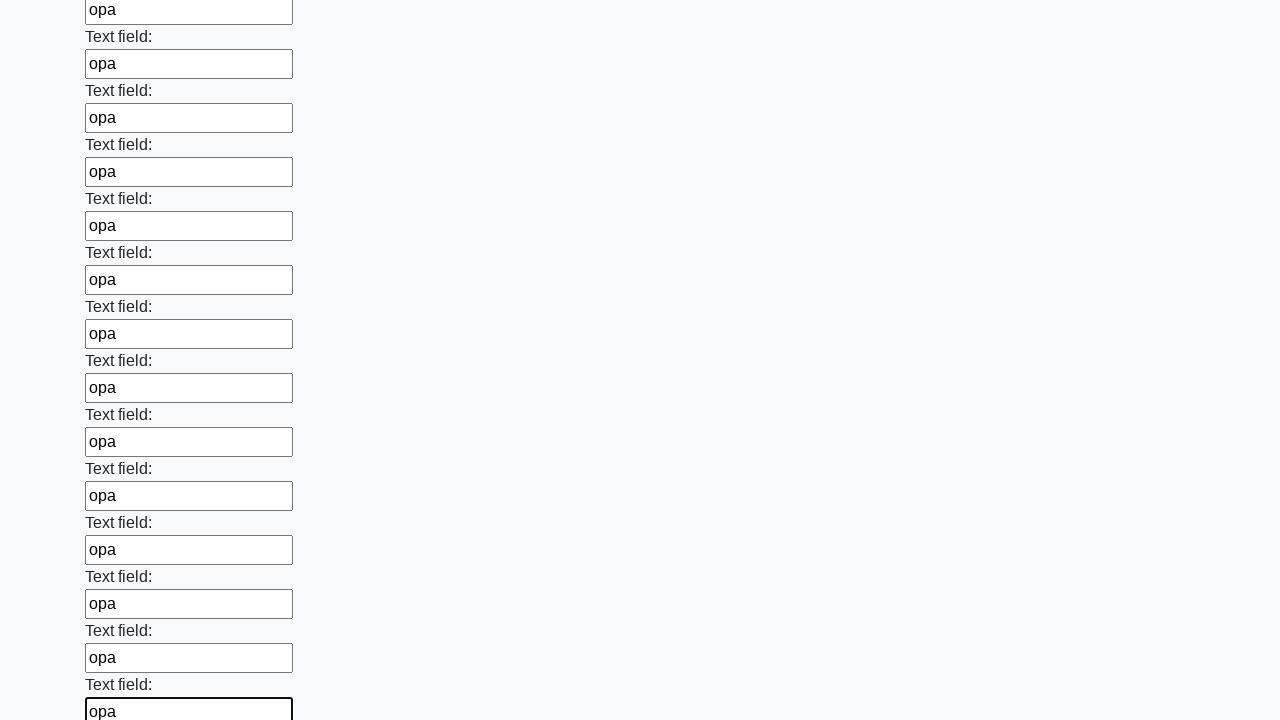

Filled an input field with 'opa' on input >> nth=61
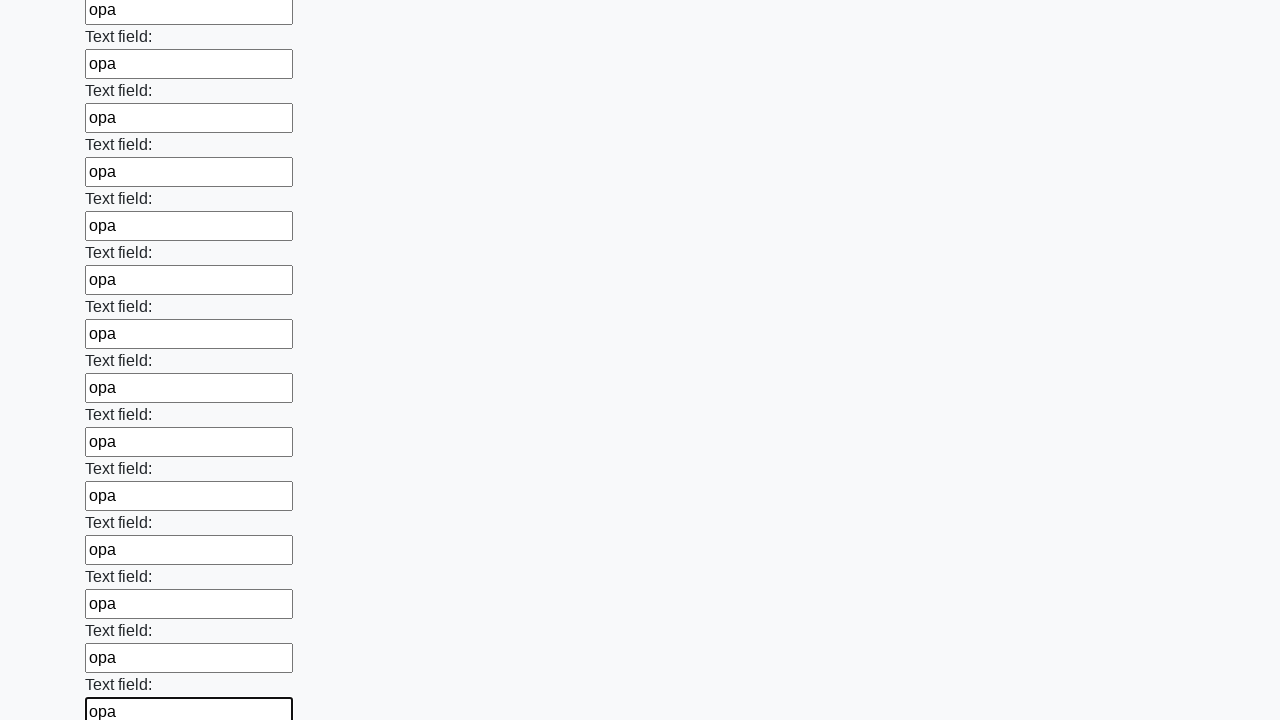

Filled an input field with 'opa' on input >> nth=62
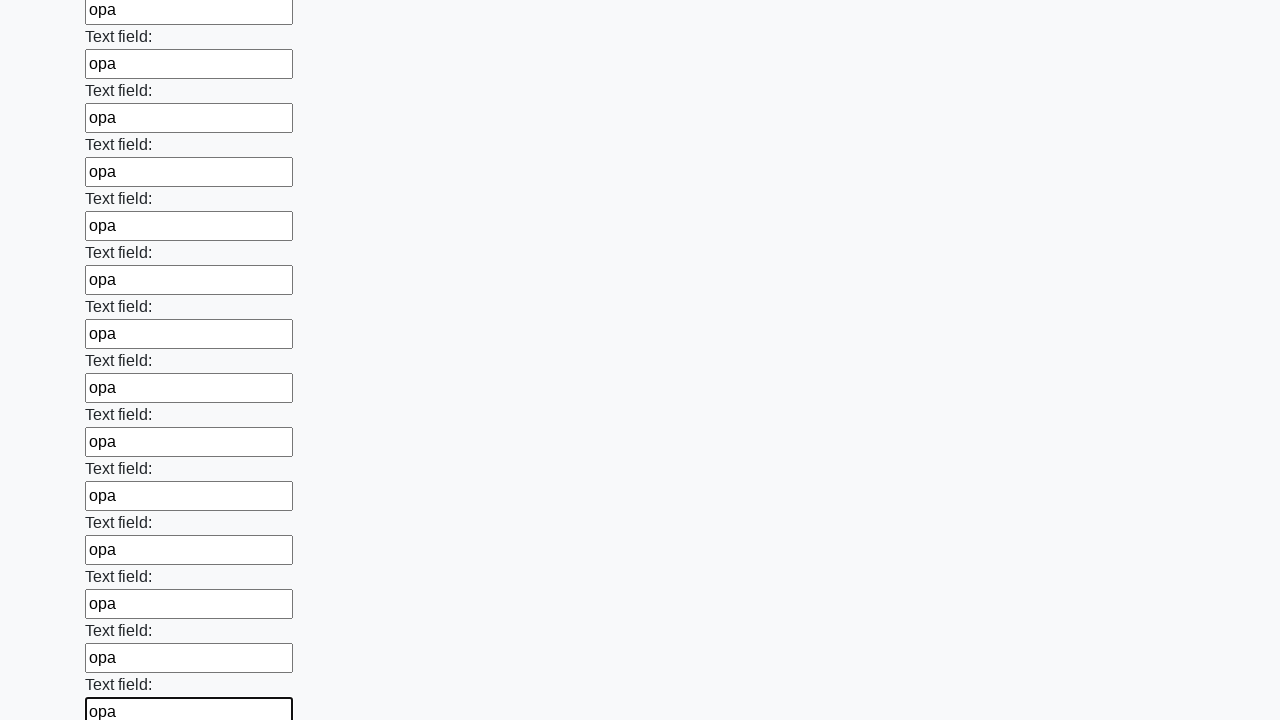

Filled an input field with 'opa' on input >> nth=63
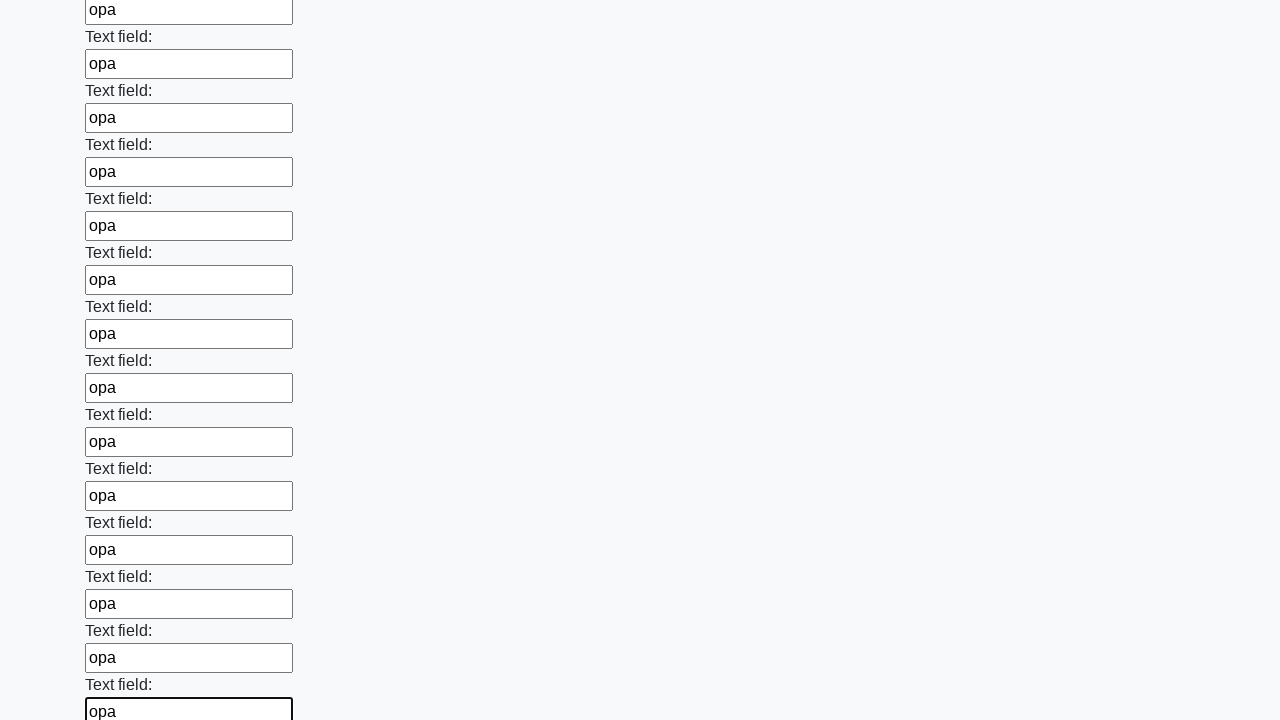

Filled an input field with 'opa' on input >> nth=64
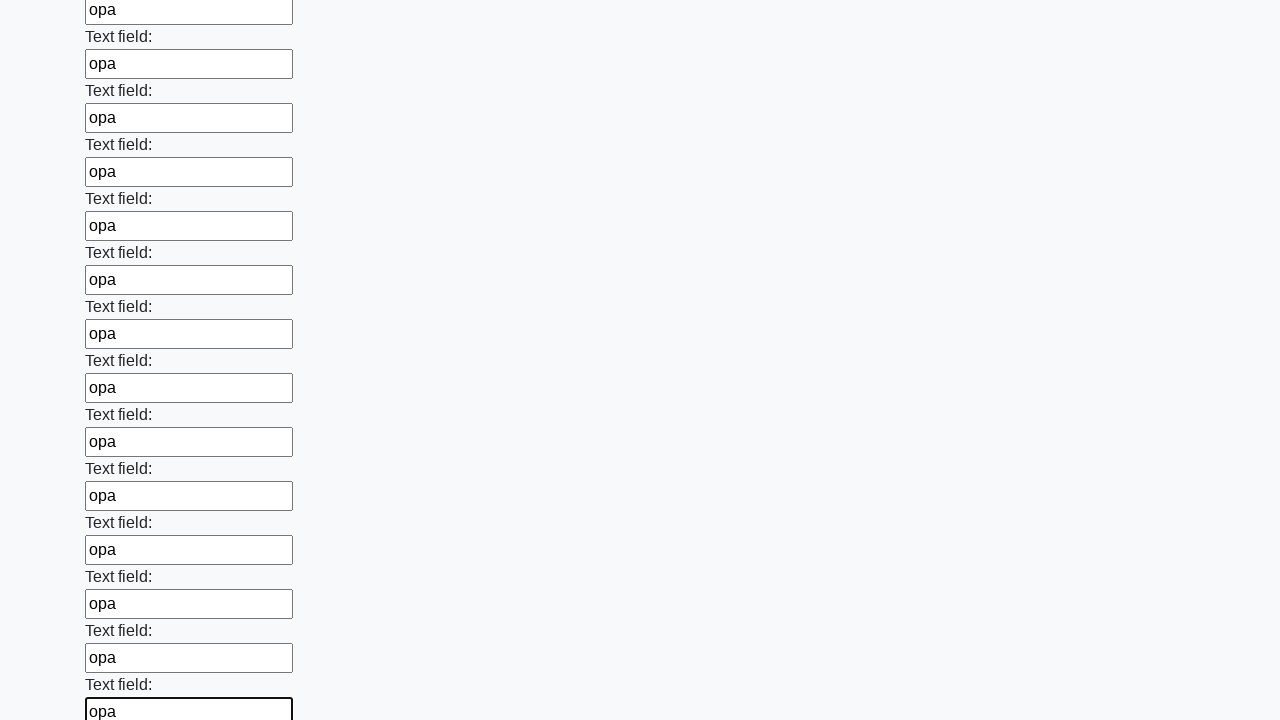

Filled an input field with 'opa' on input >> nth=65
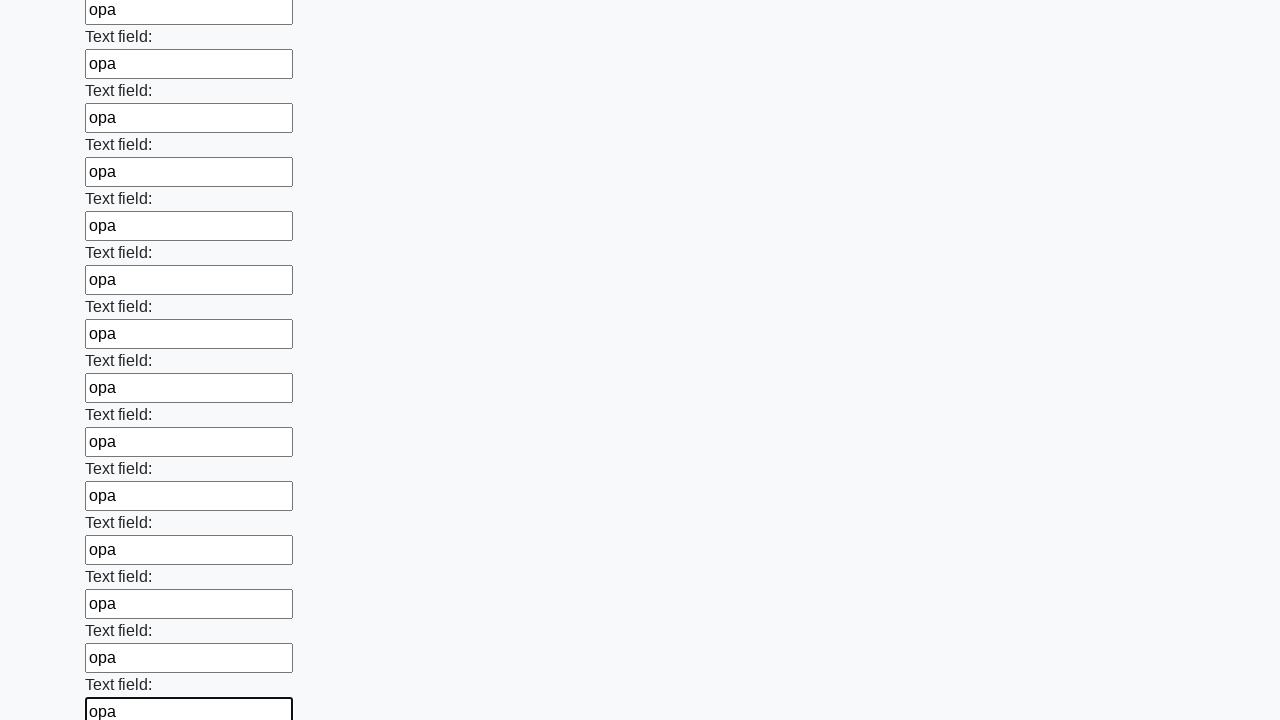

Filled an input field with 'opa' on input >> nth=66
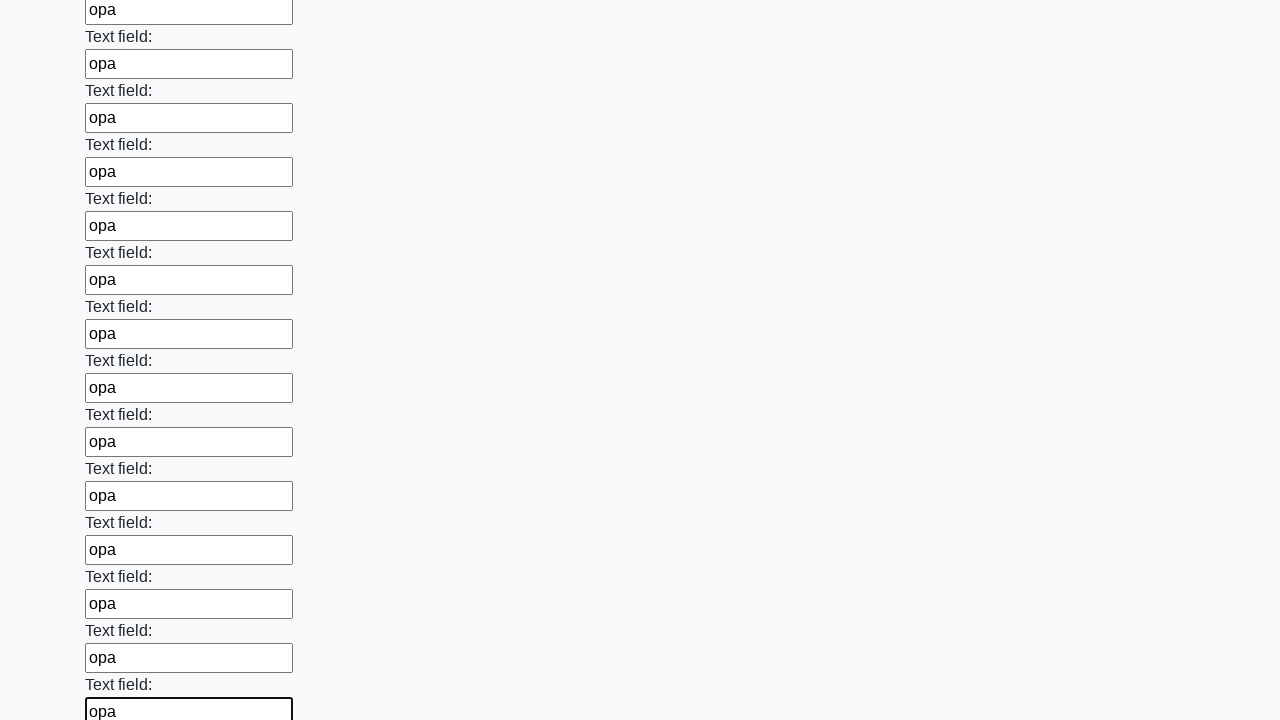

Filled an input field with 'opa' on input >> nth=67
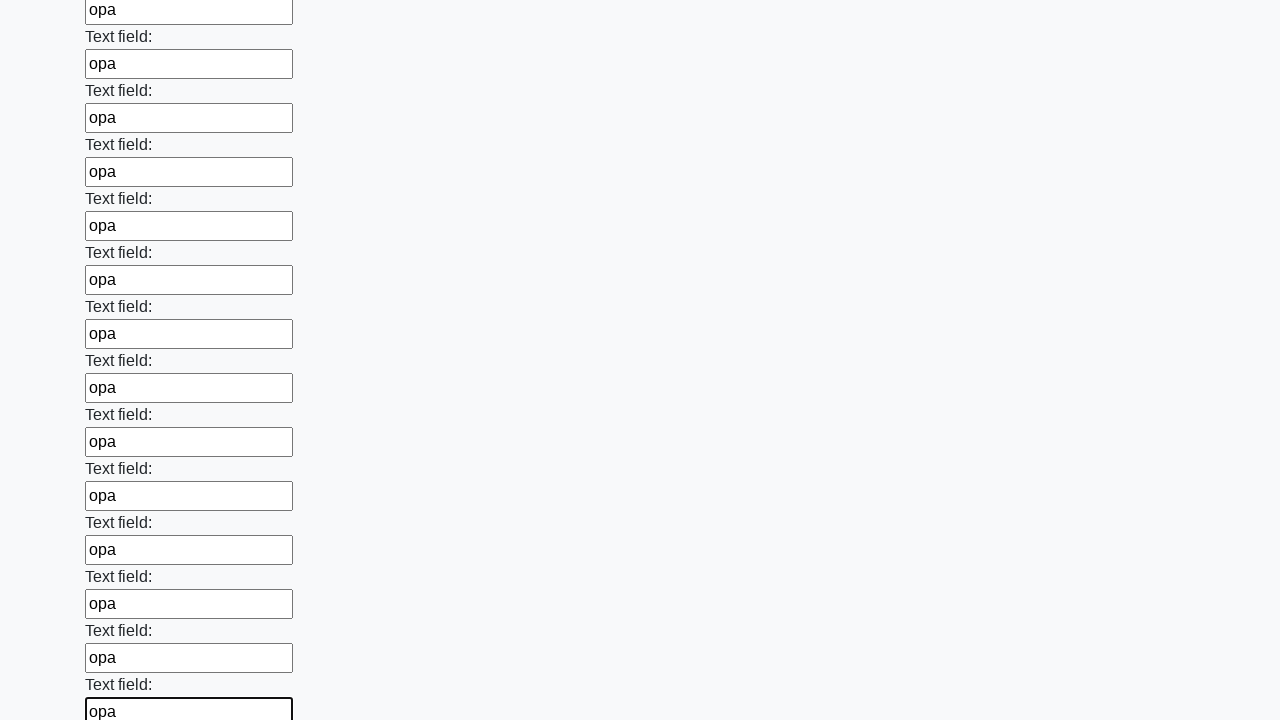

Filled an input field with 'opa' on input >> nth=68
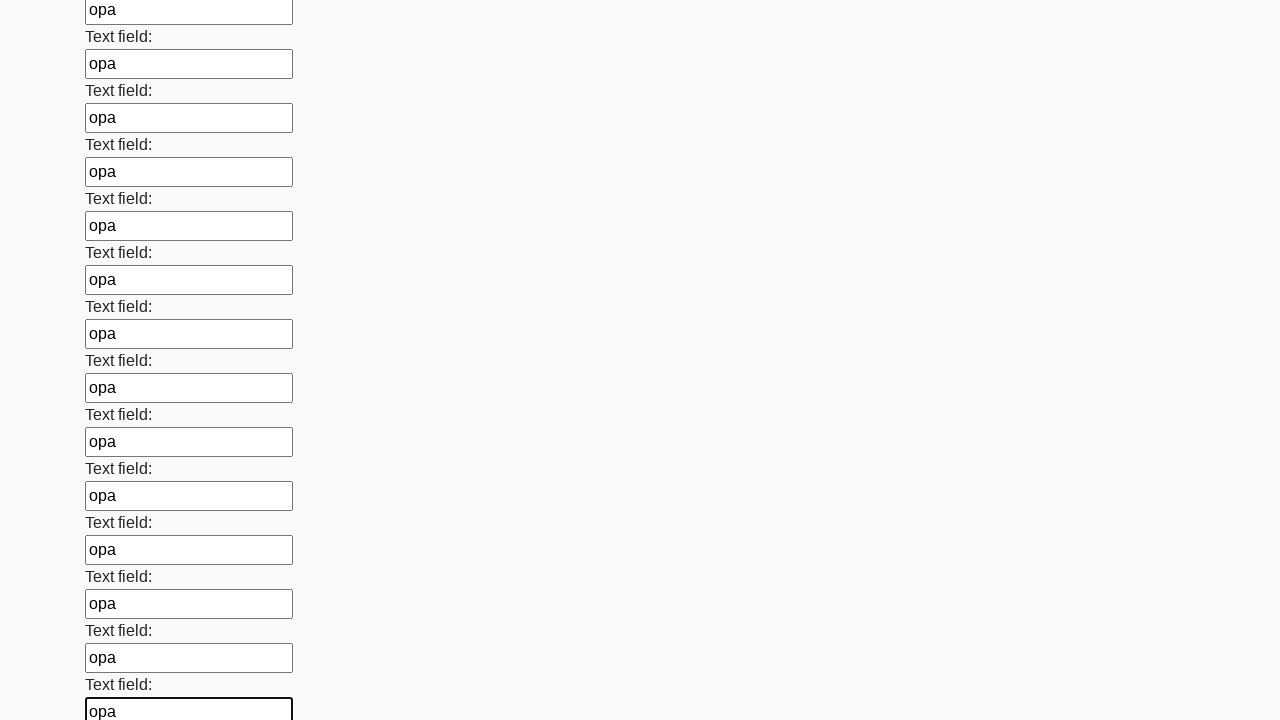

Filled an input field with 'opa' on input >> nth=69
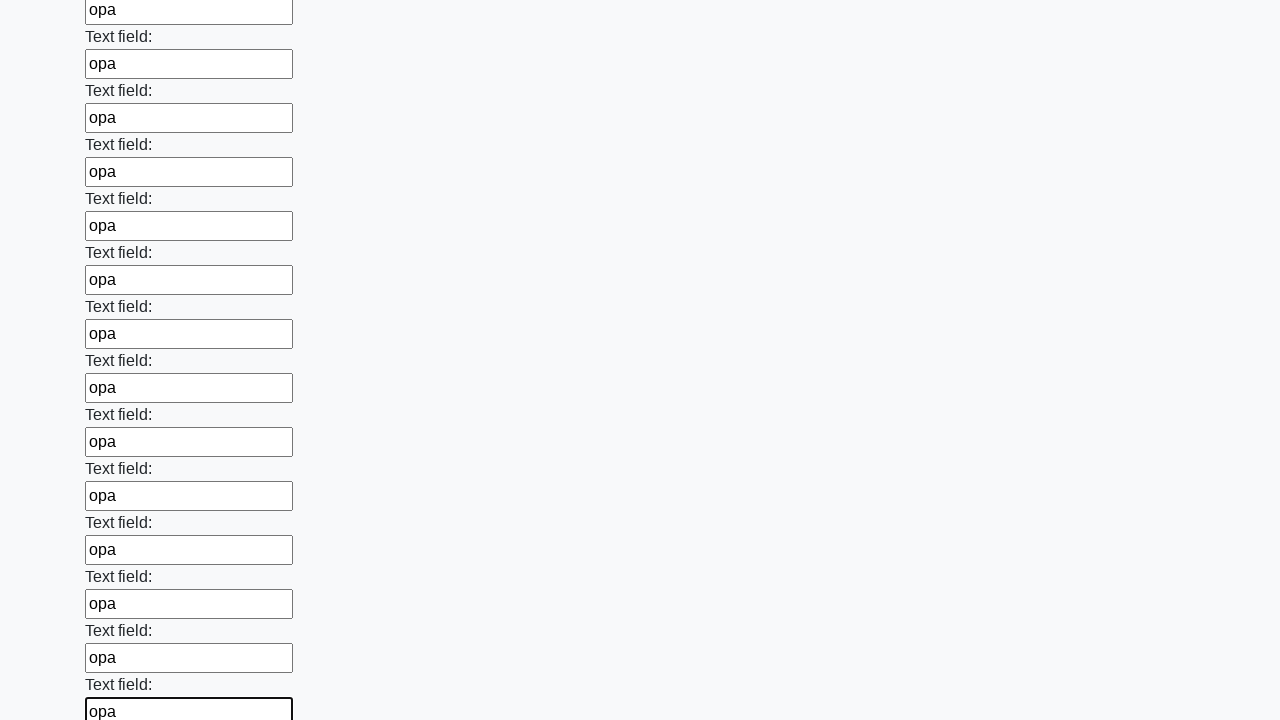

Filled an input field with 'opa' on input >> nth=70
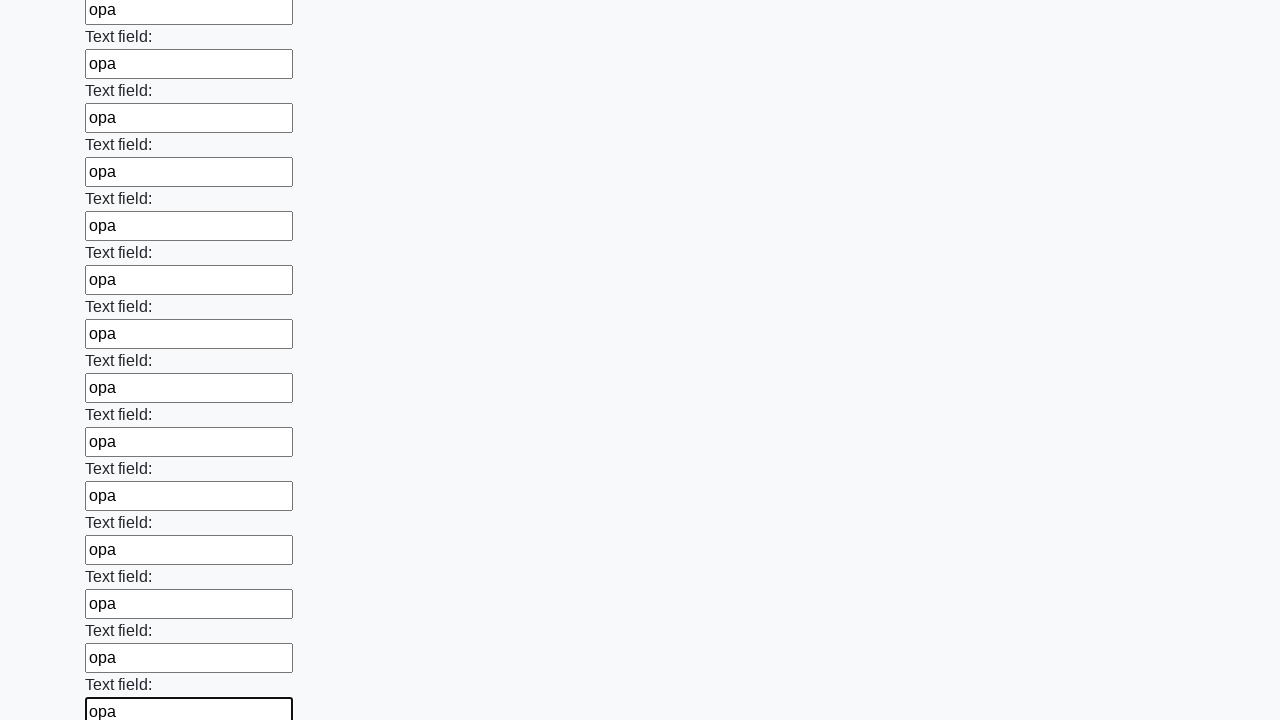

Filled an input field with 'opa' on input >> nth=71
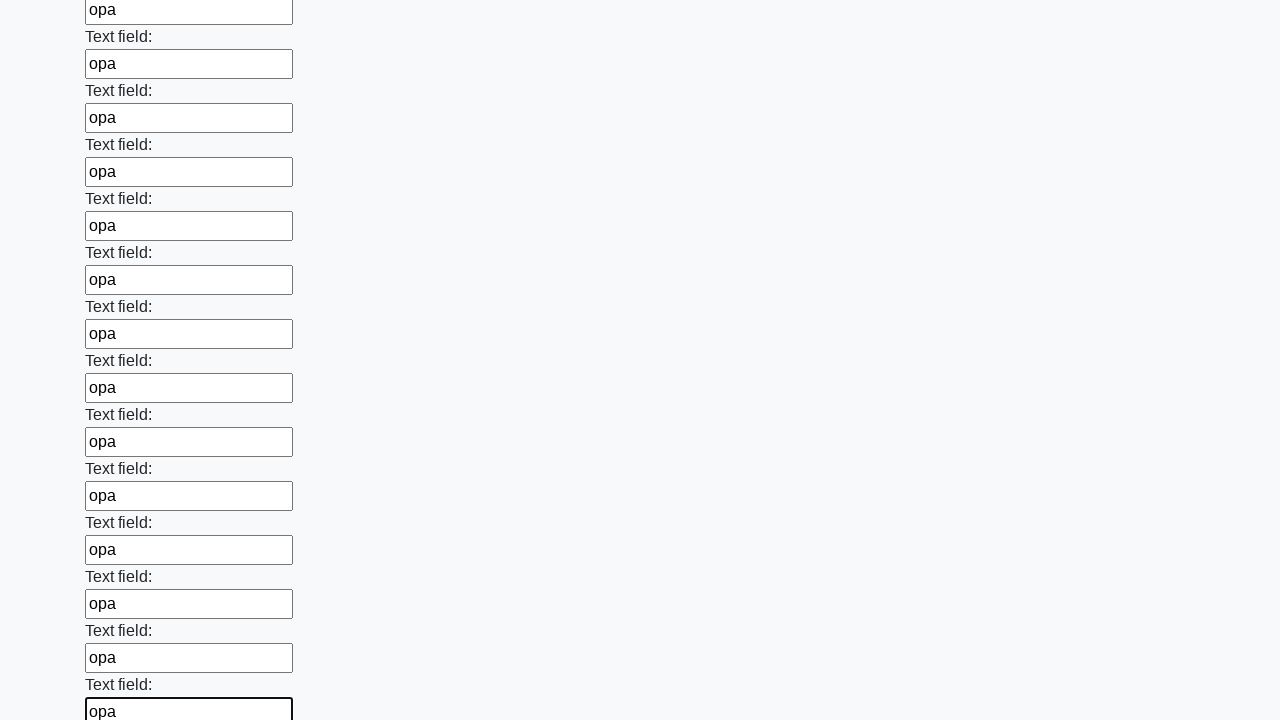

Filled an input field with 'opa' on input >> nth=72
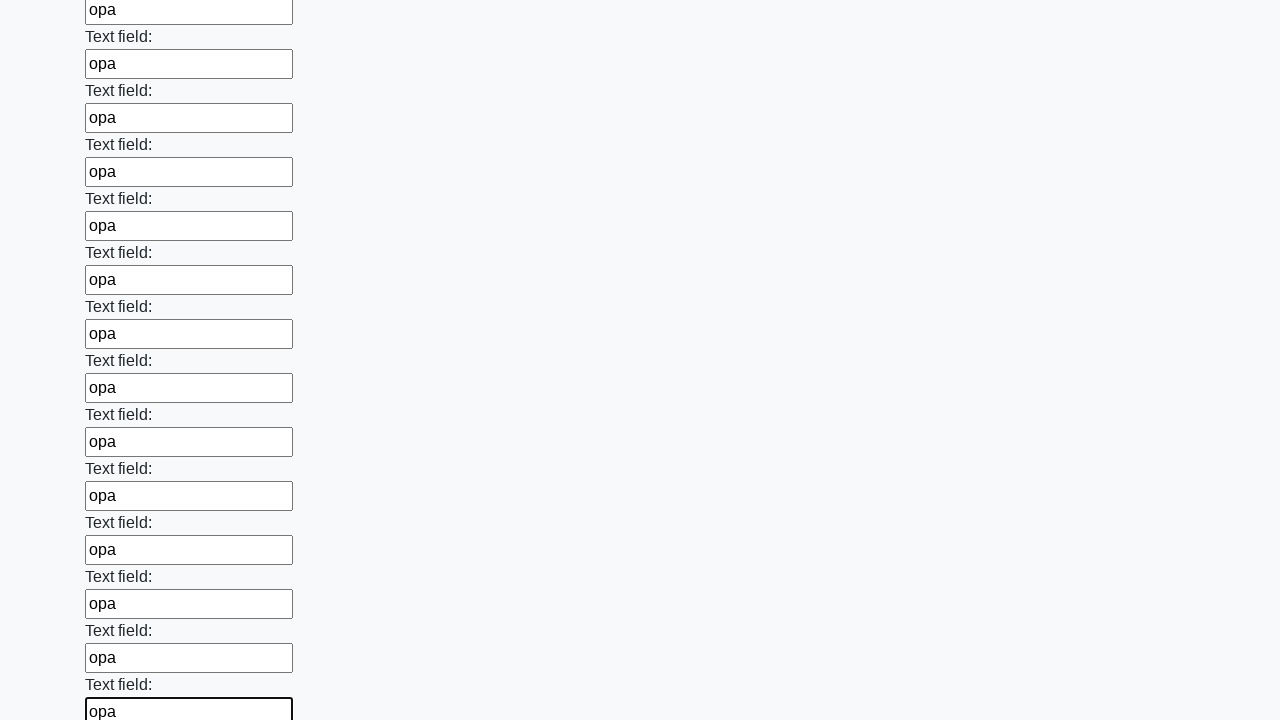

Filled an input field with 'opa' on input >> nth=73
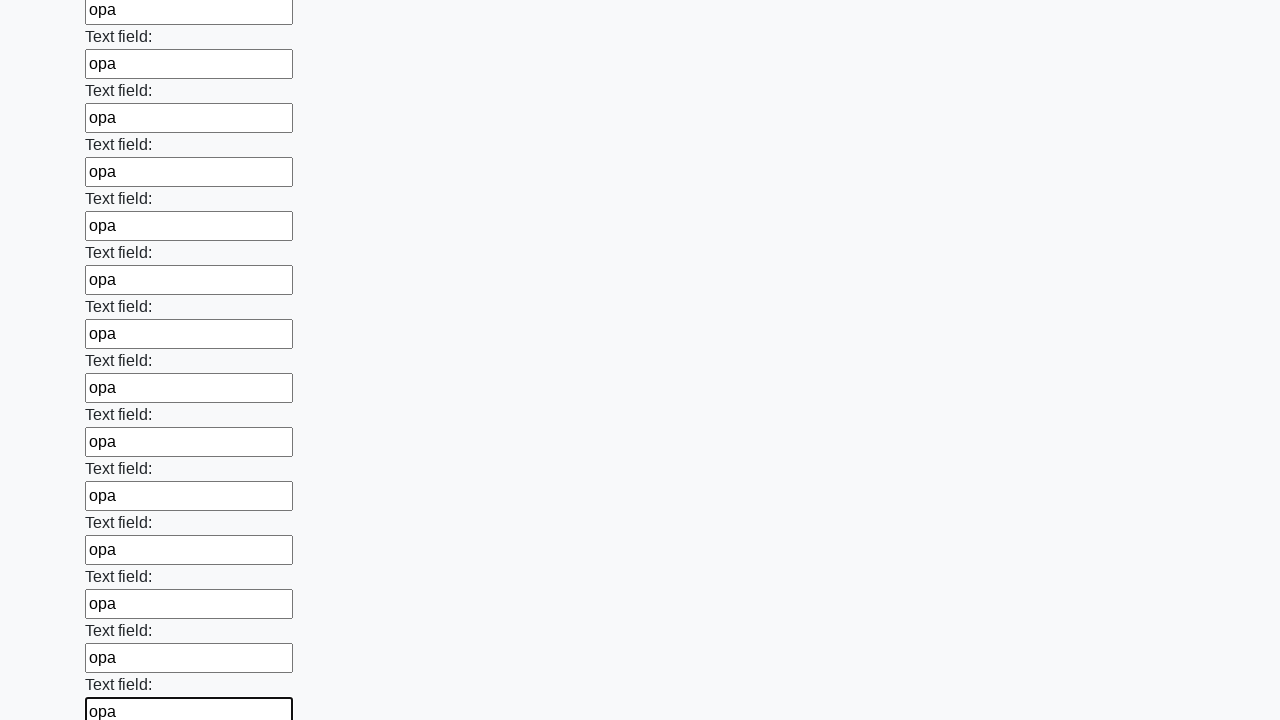

Filled an input field with 'opa' on input >> nth=74
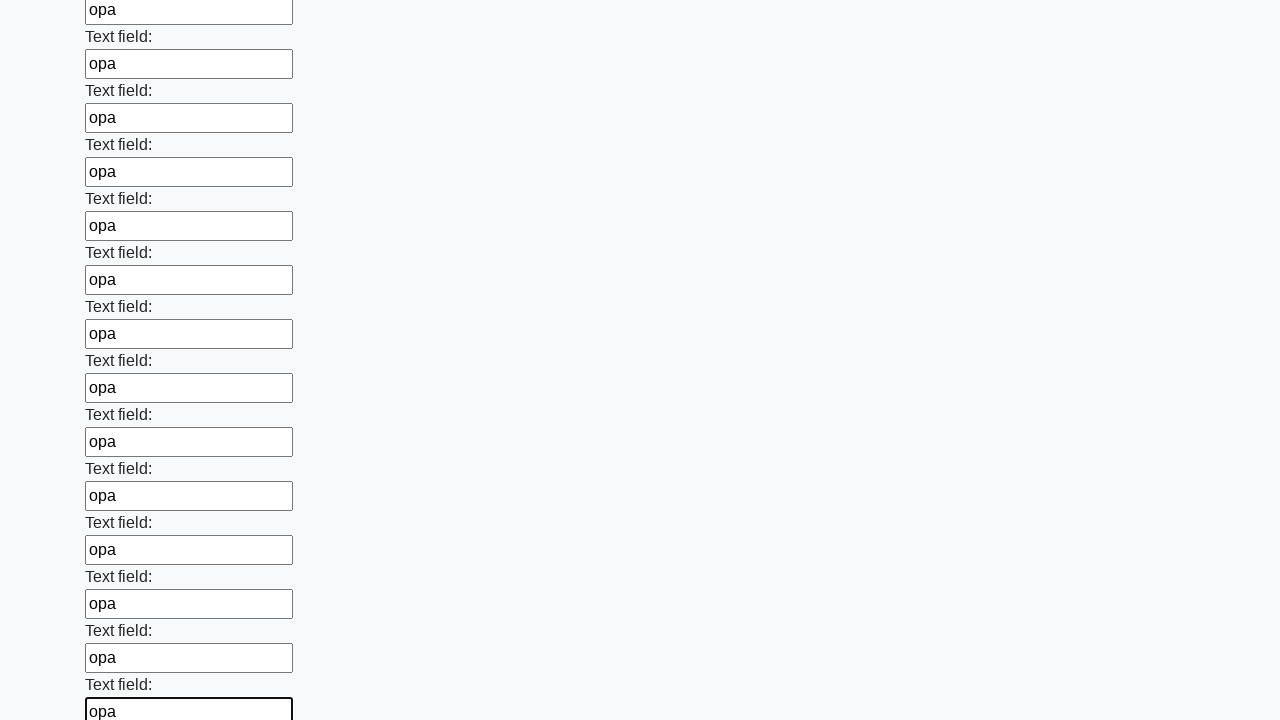

Filled an input field with 'opa' on input >> nth=75
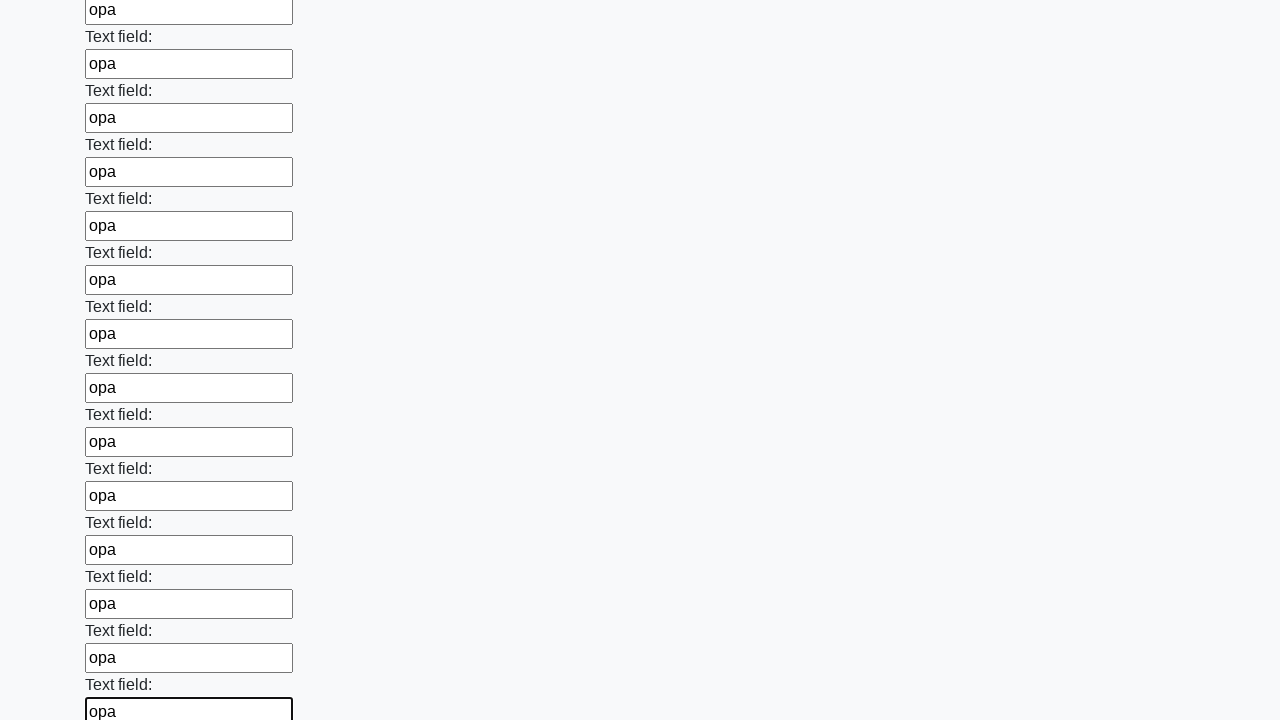

Filled an input field with 'opa' on input >> nth=76
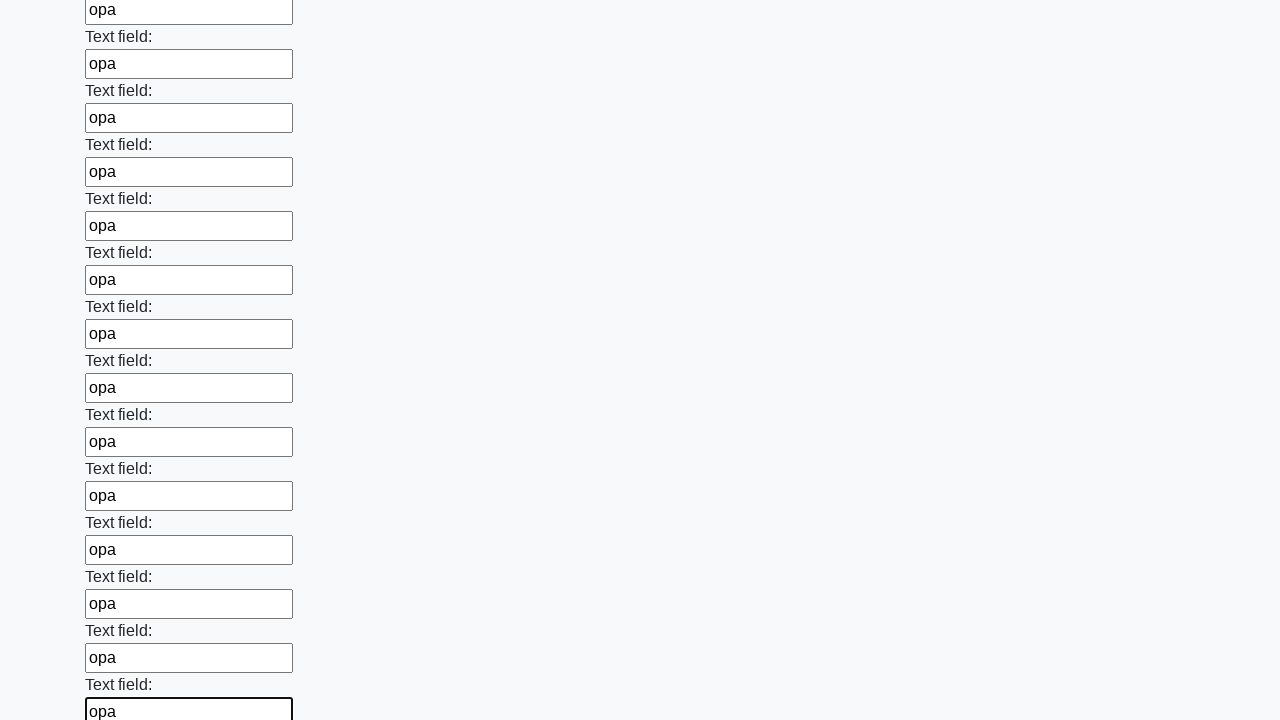

Filled an input field with 'opa' on input >> nth=77
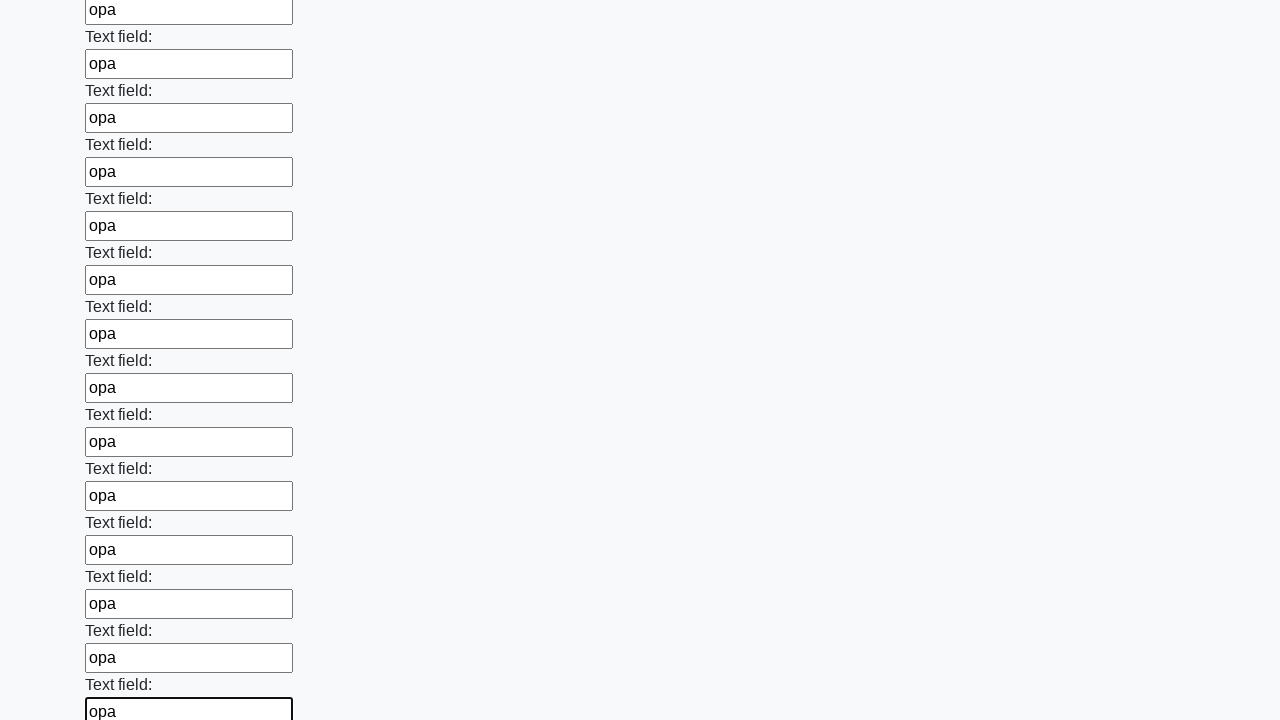

Filled an input field with 'opa' on input >> nth=78
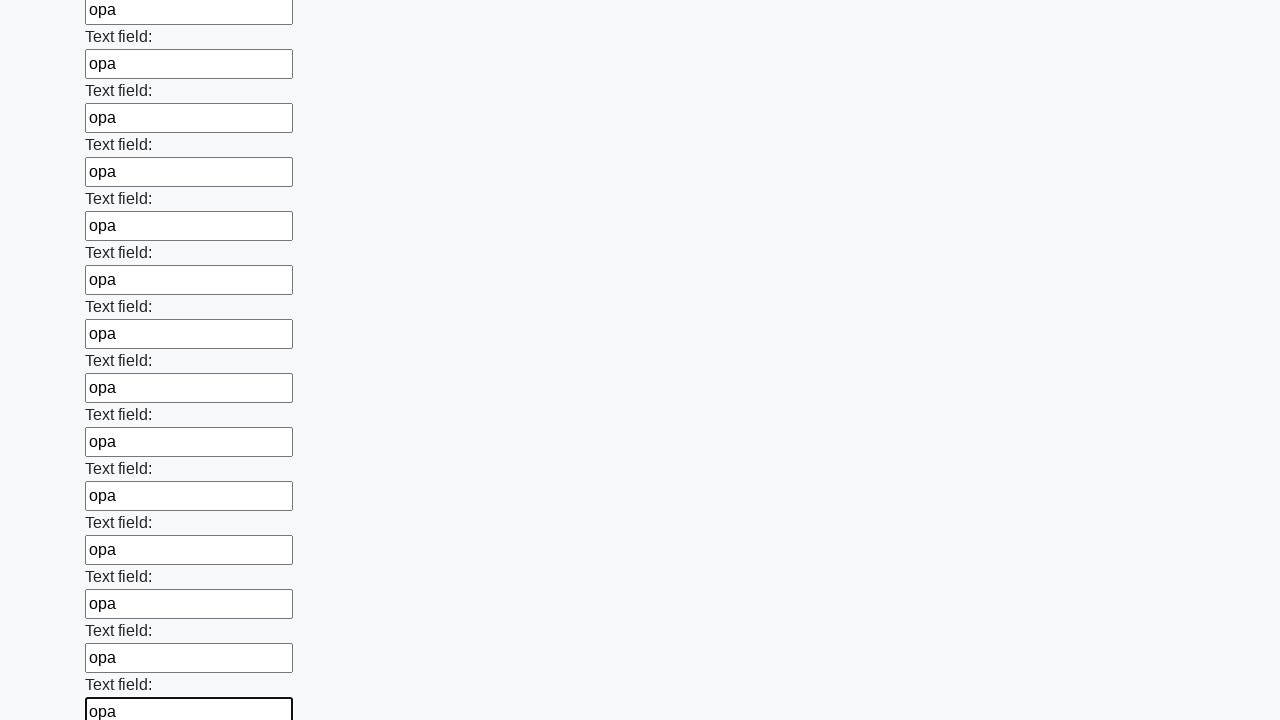

Filled an input field with 'opa' on input >> nth=79
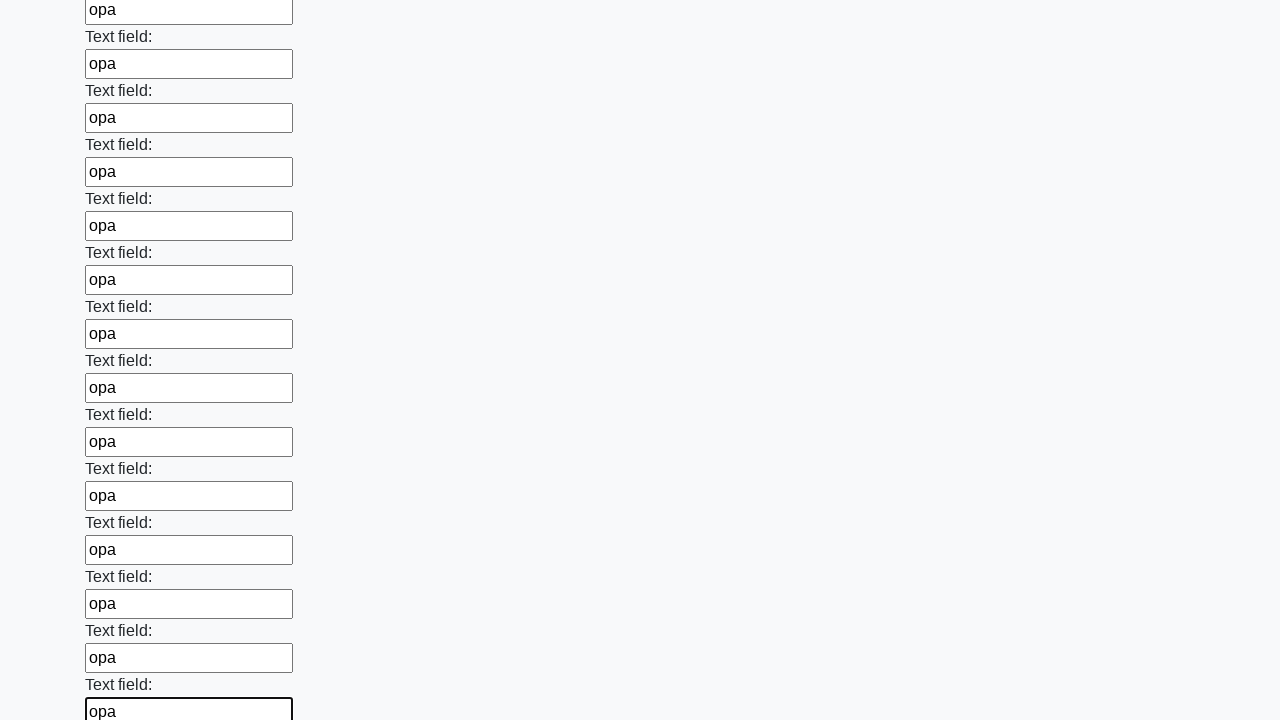

Filled an input field with 'opa' on input >> nth=80
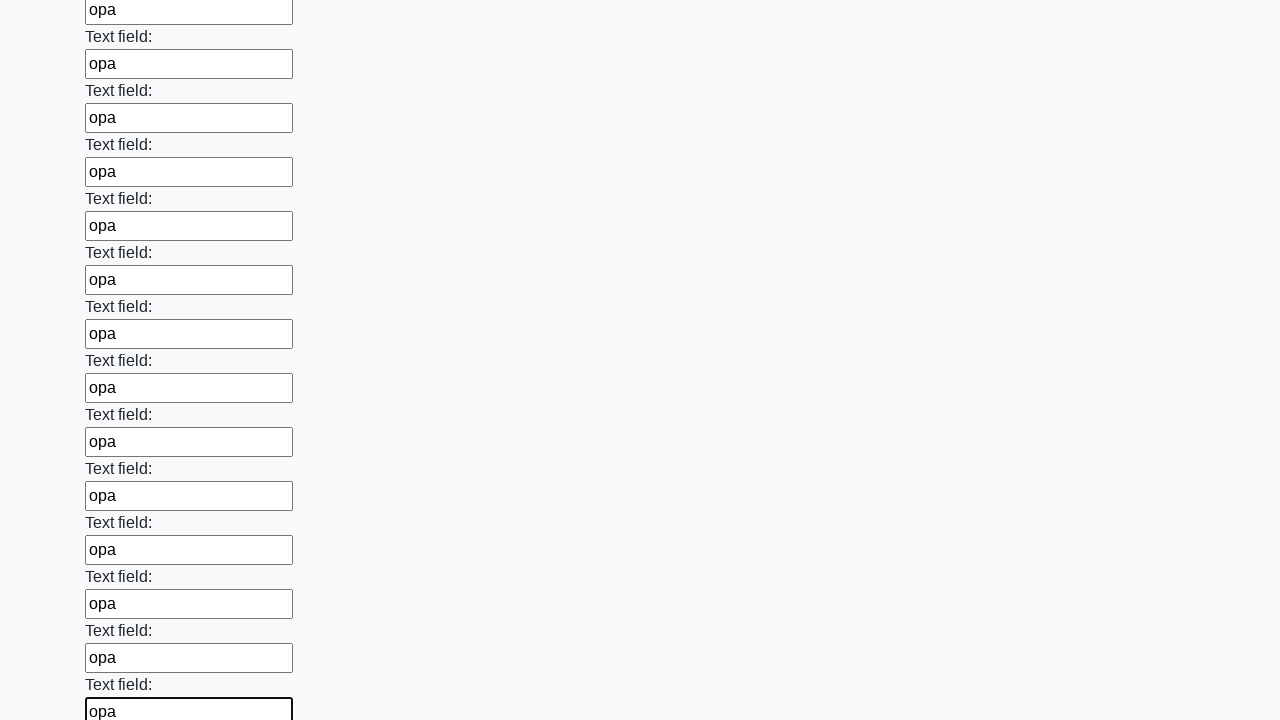

Filled an input field with 'opa' on input >> nth=81
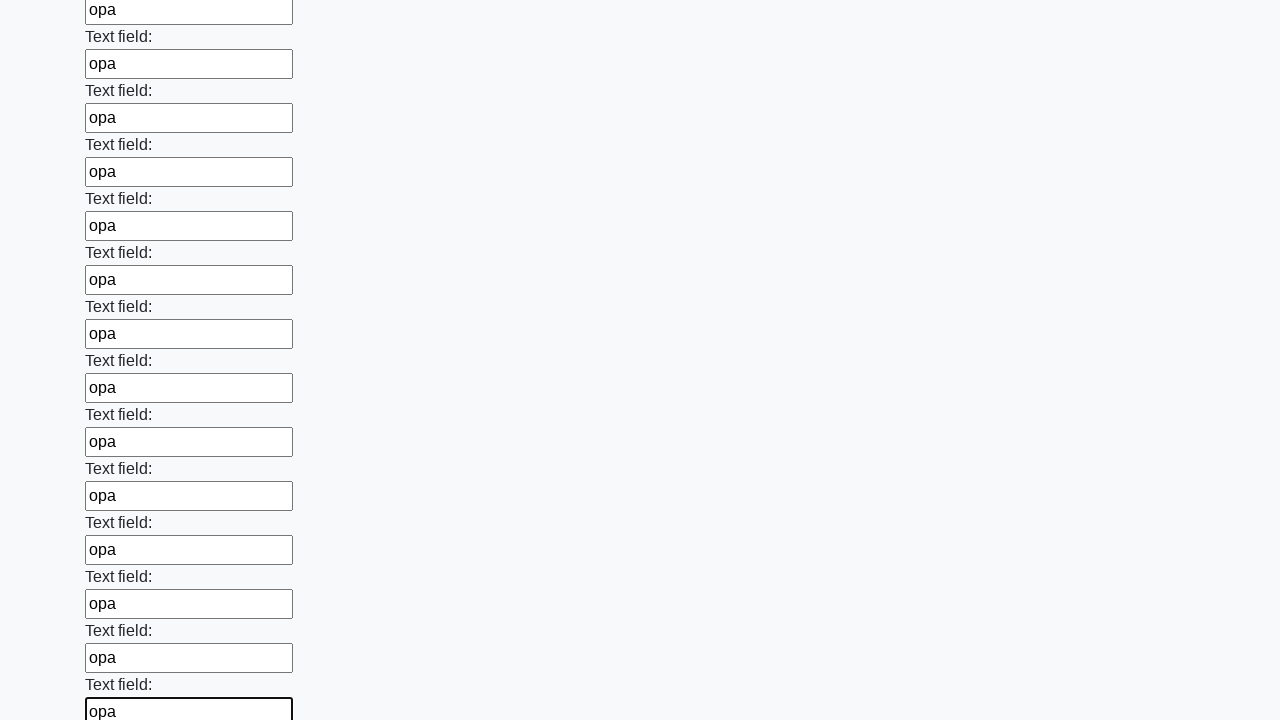

Filled an input field with 'opa' on input >> nth=82
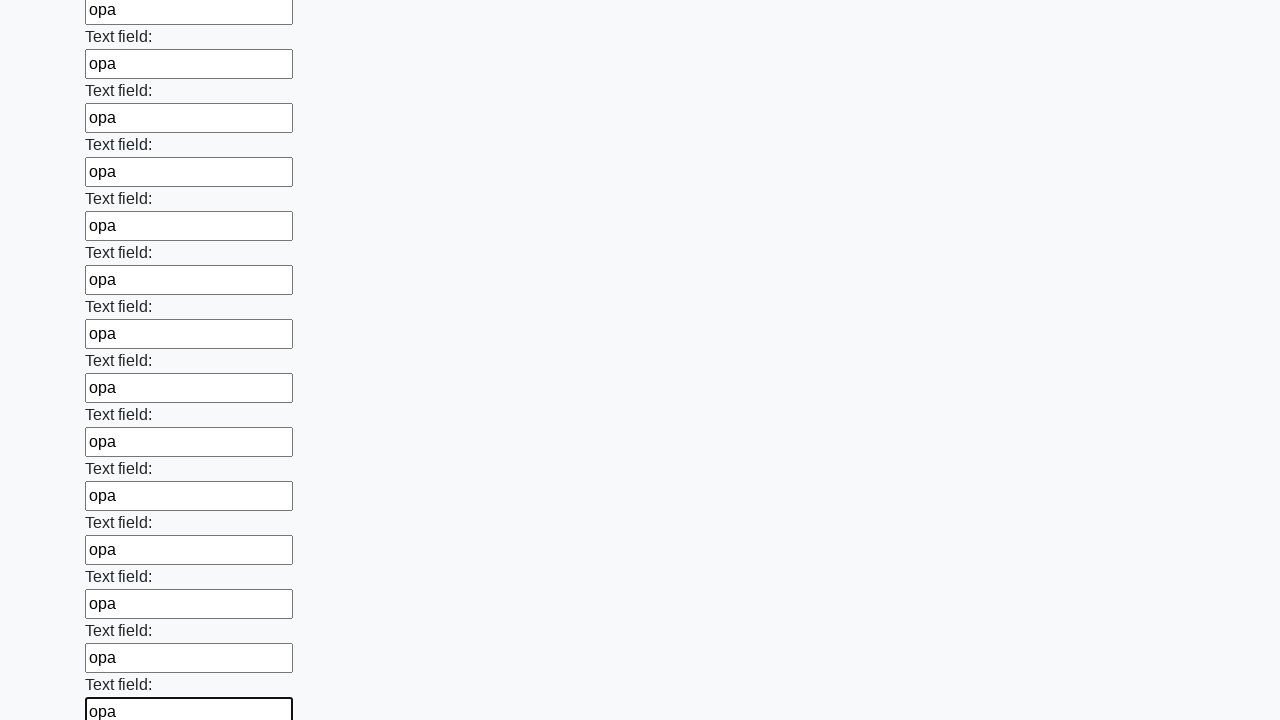

Filled an input field with 'opa' on input >> nth=83
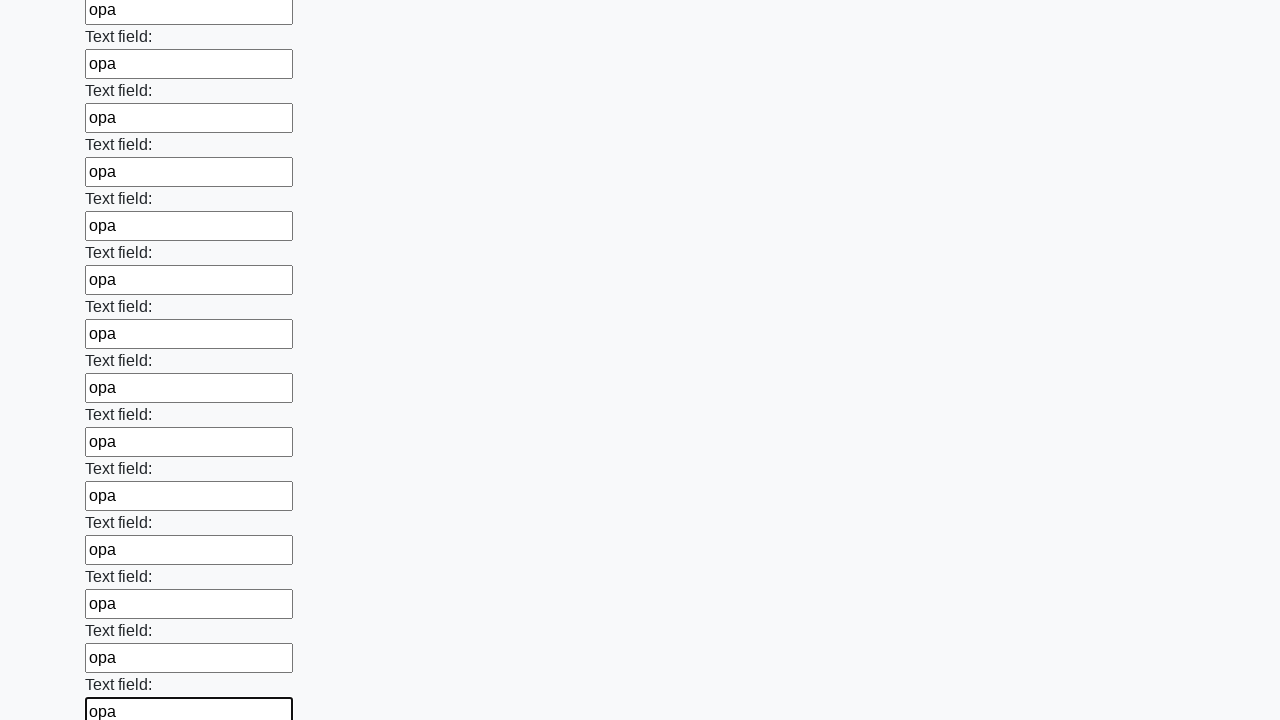

Filled an input field with 'opa' on input >> nth=84
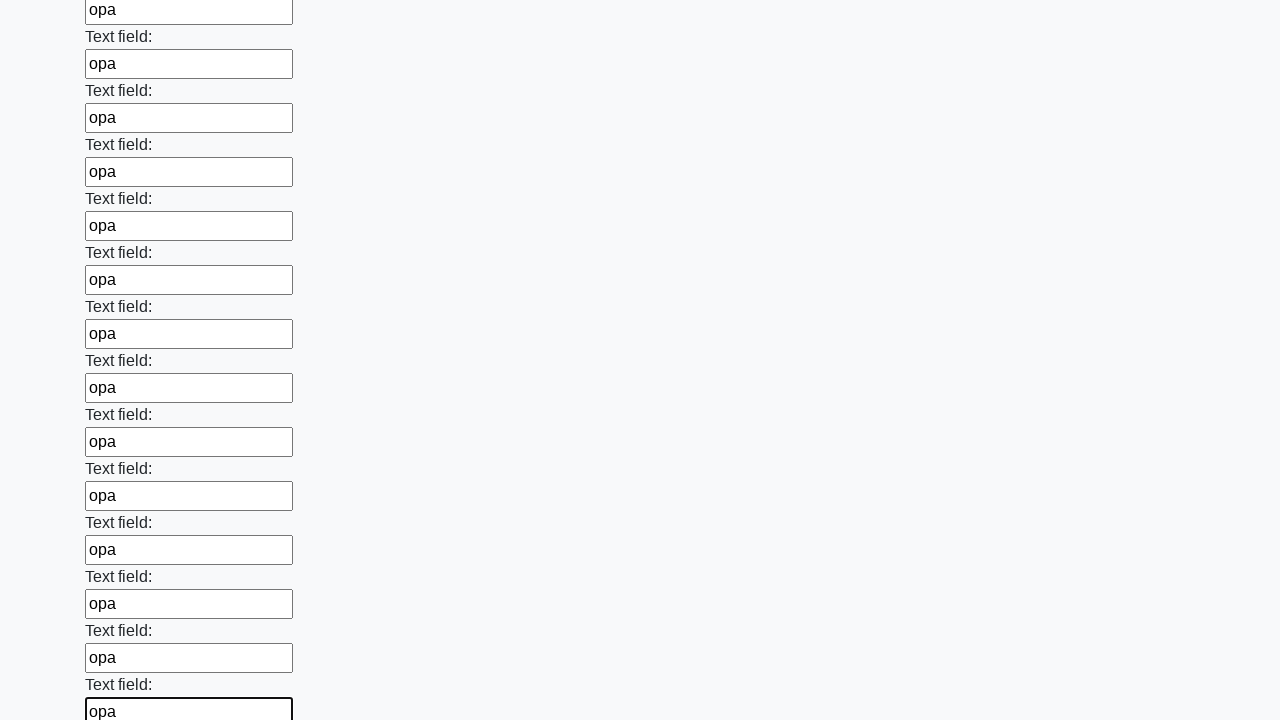

Filled an input field with 'opa' on input >> nth=85
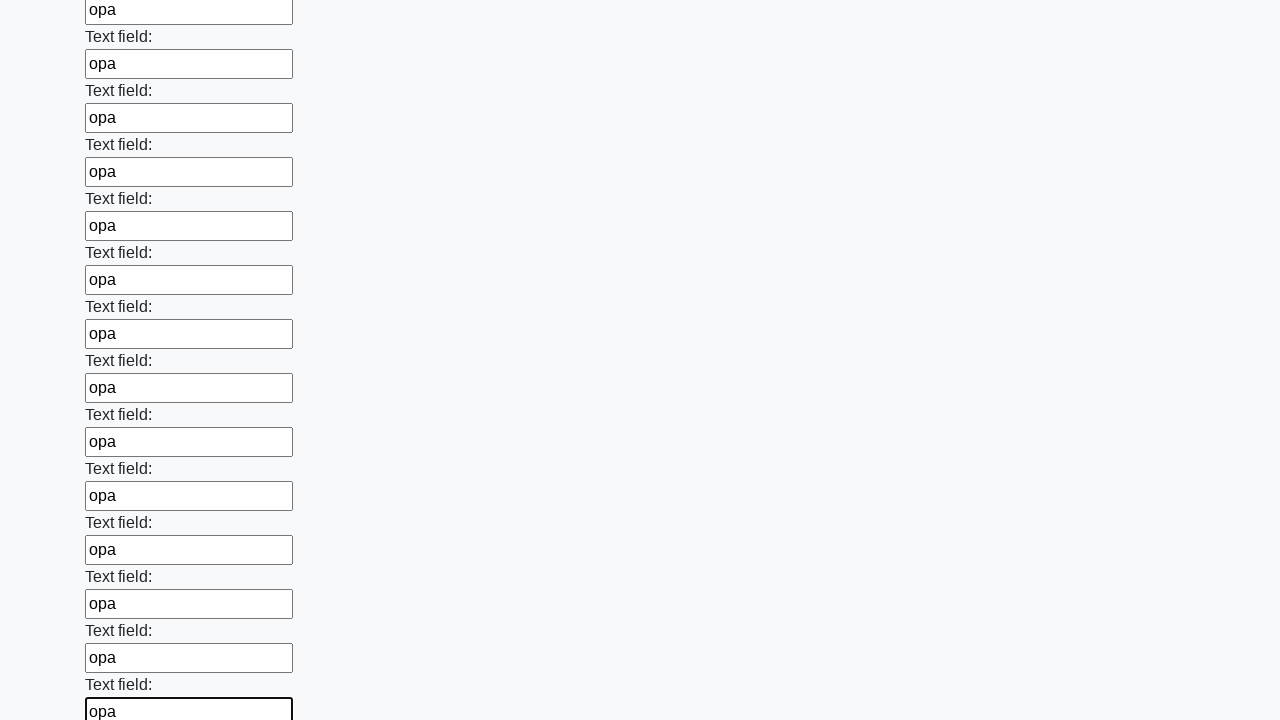

Filled an input field with 'opa' on input >> nth=86
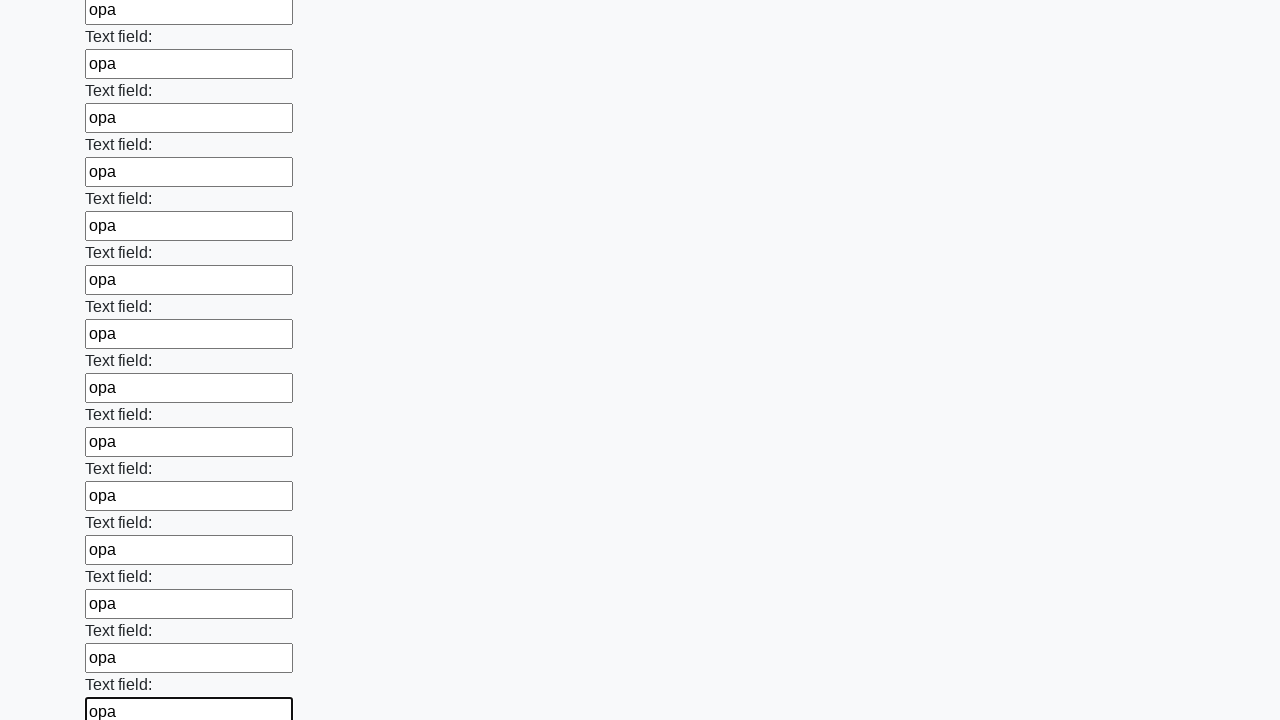

Filled an input field with 'opa' on input >> nth=87
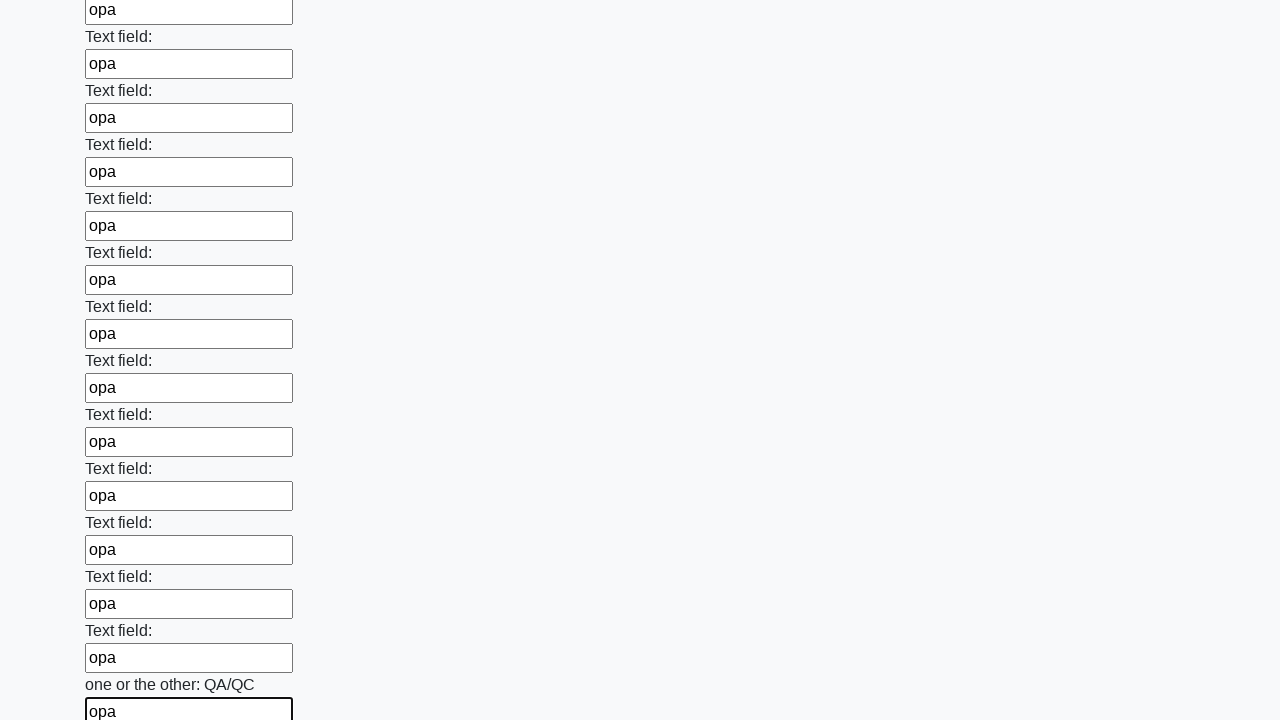

Filled an input field with 'opa' on input >> nth=88
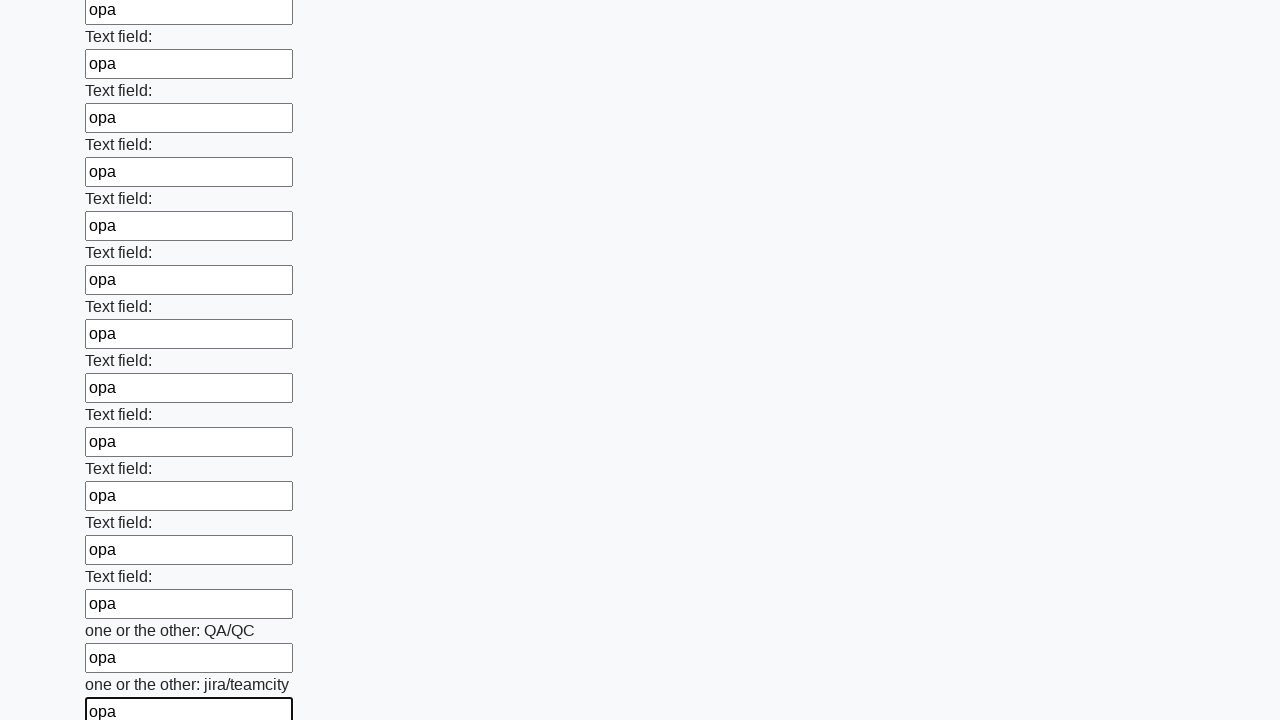

Filled an input field with 'opa' on input >> nth=89
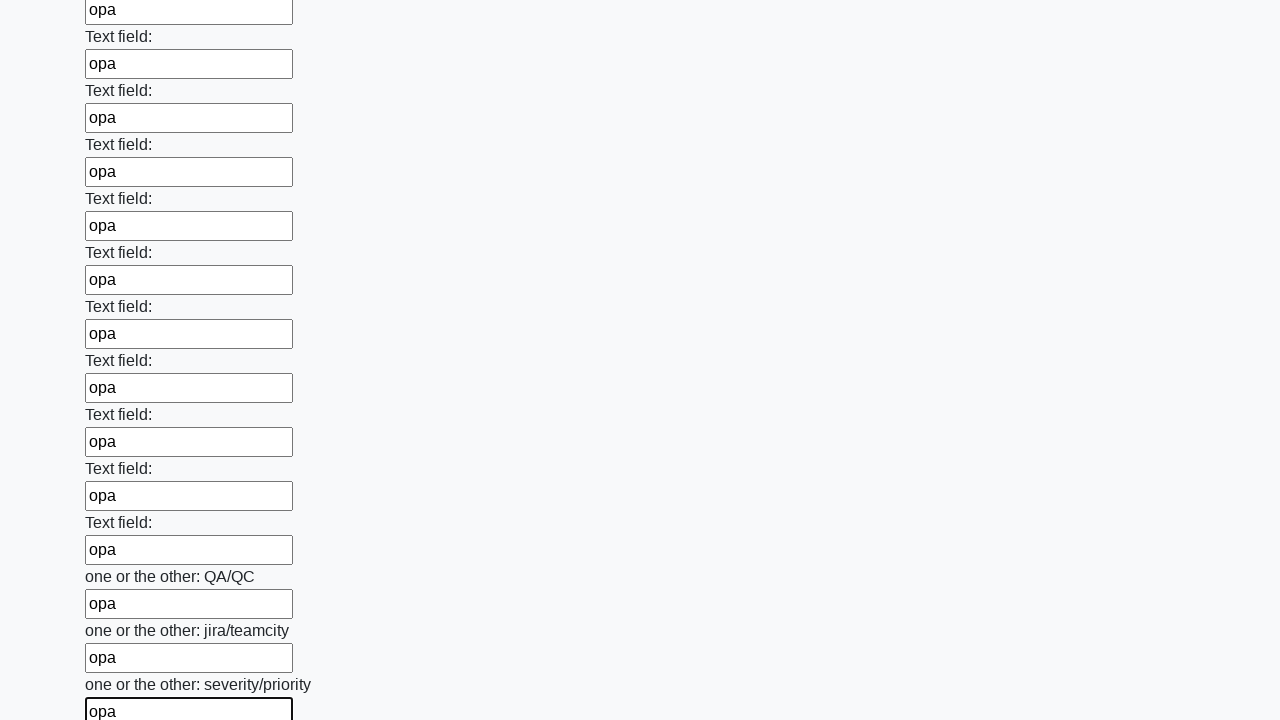

Filled an input field with 'opa' on input >> nth=90
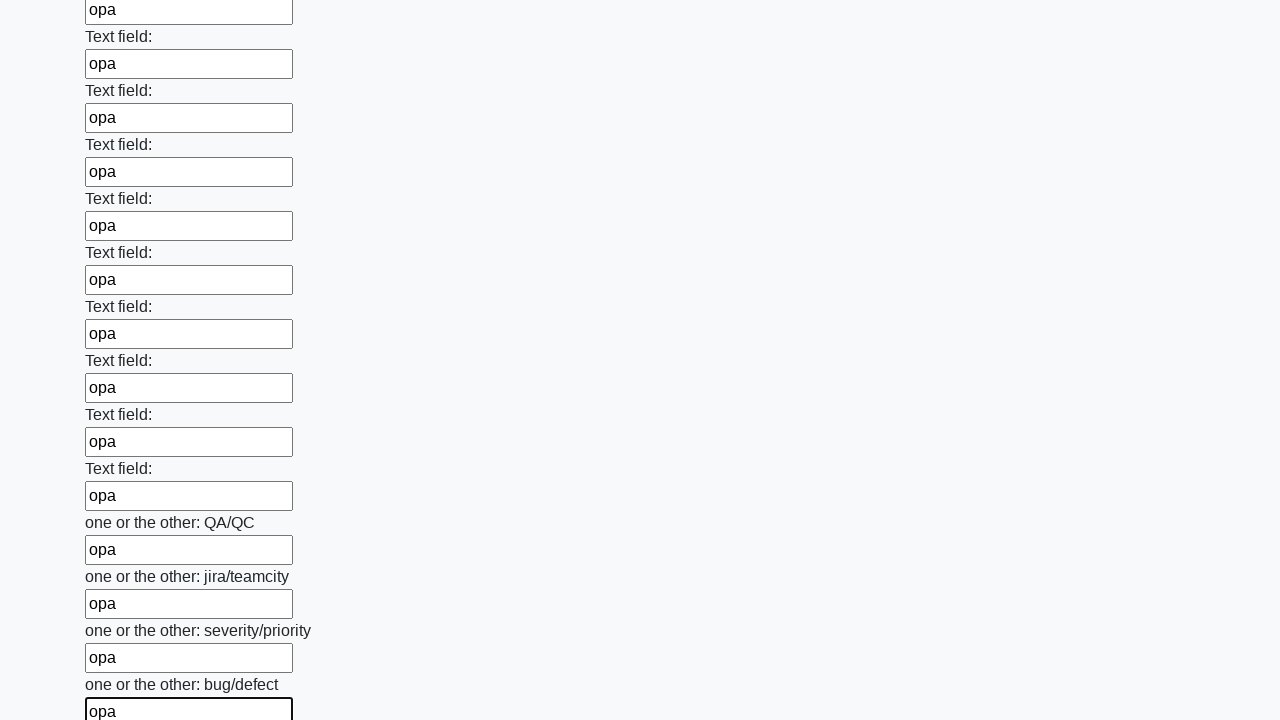

Filled an input field with 'opa' on input >> nth=91
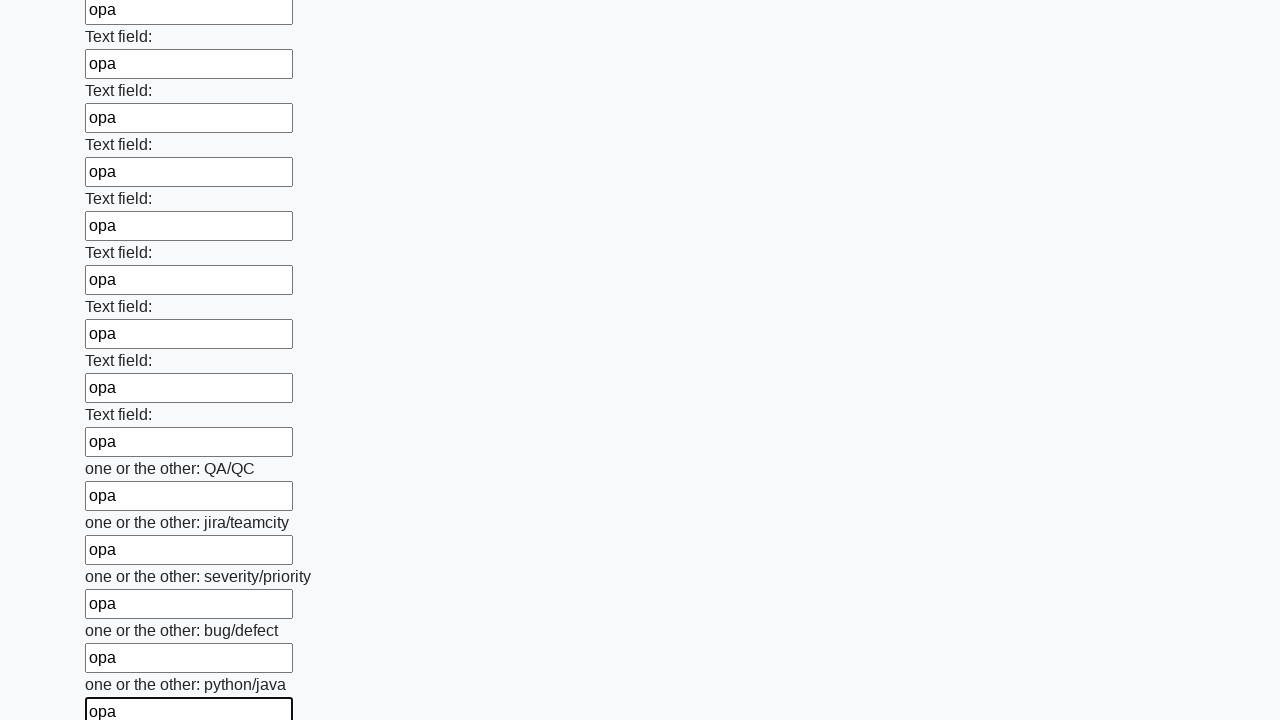

Filled an input field with 'opa' on input >> nth=92
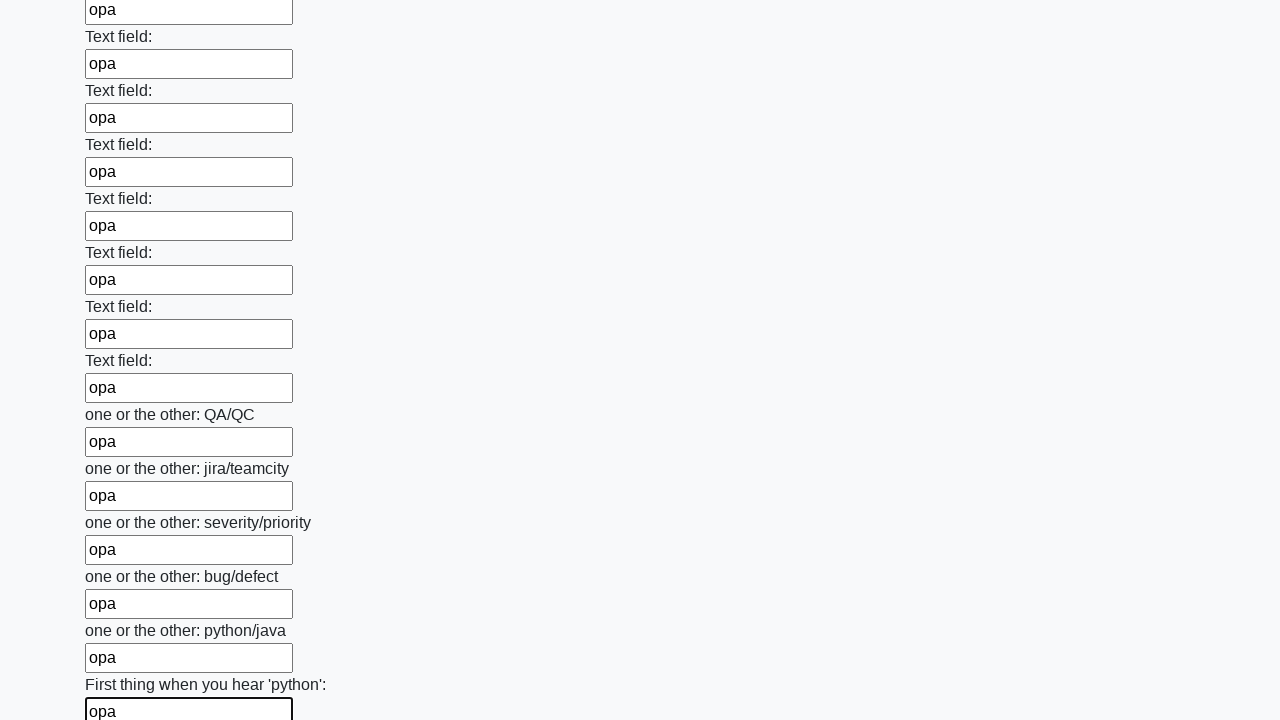

Filled an input field with 'opa' on input >> nth=93
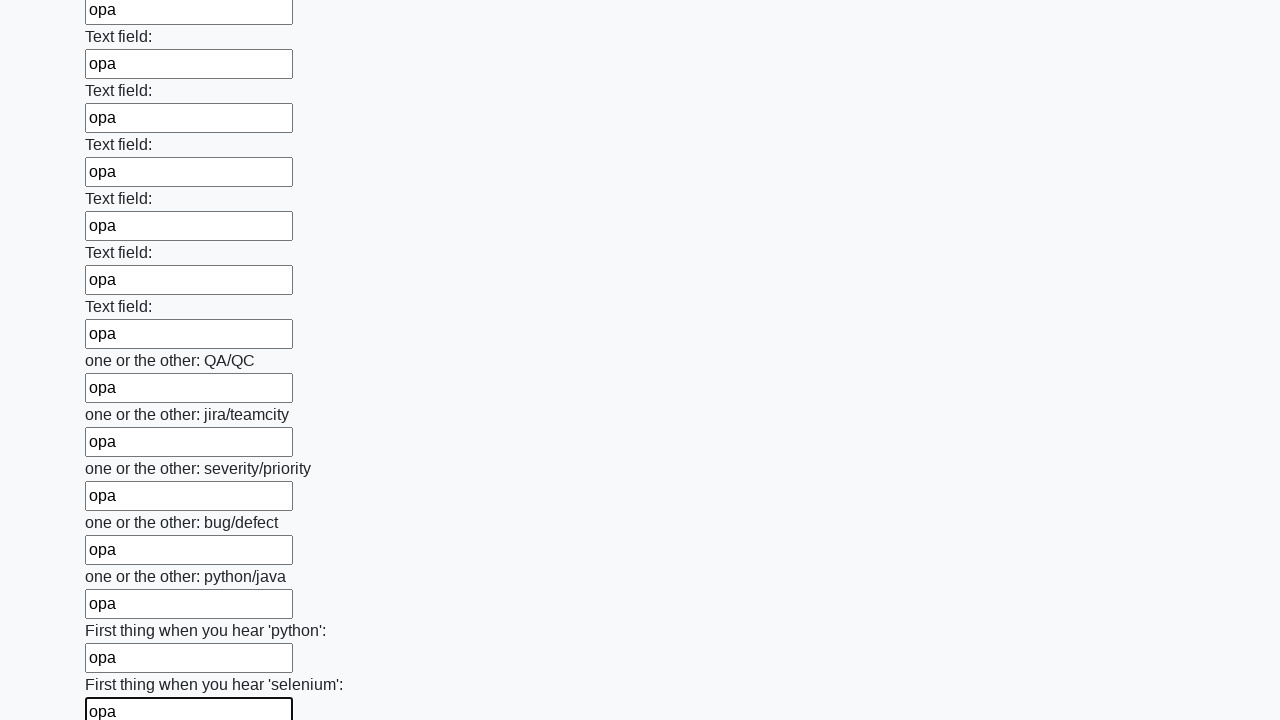

Filled an input field with 'opa' on input >> nth=94
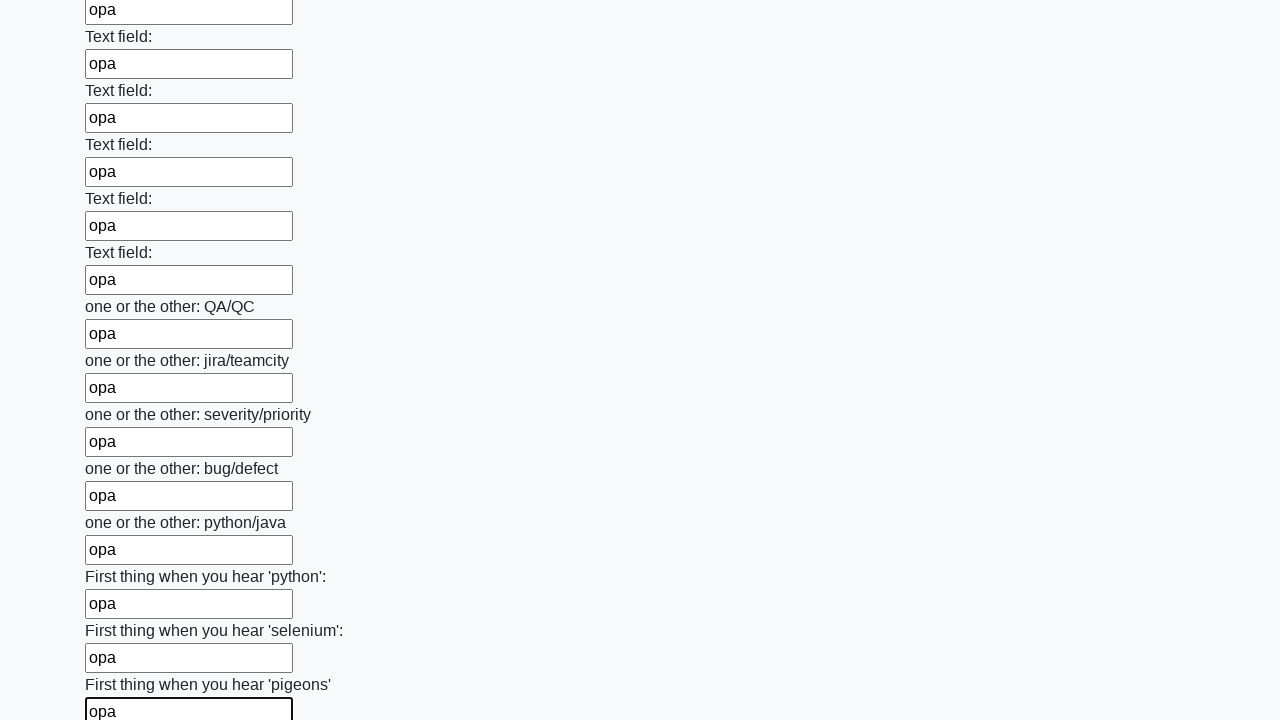

Filled an input field with 'opa' on input >> nth=95
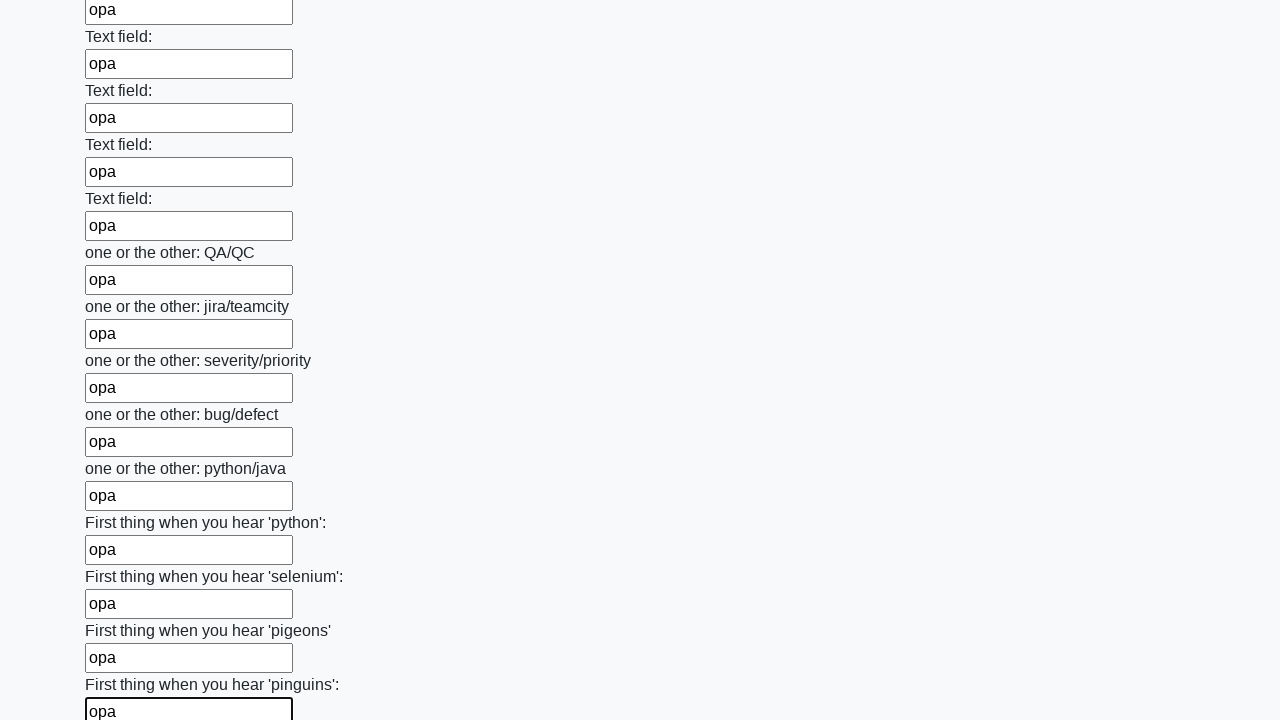

Filled an input field with 'opa' on input >> nth=96
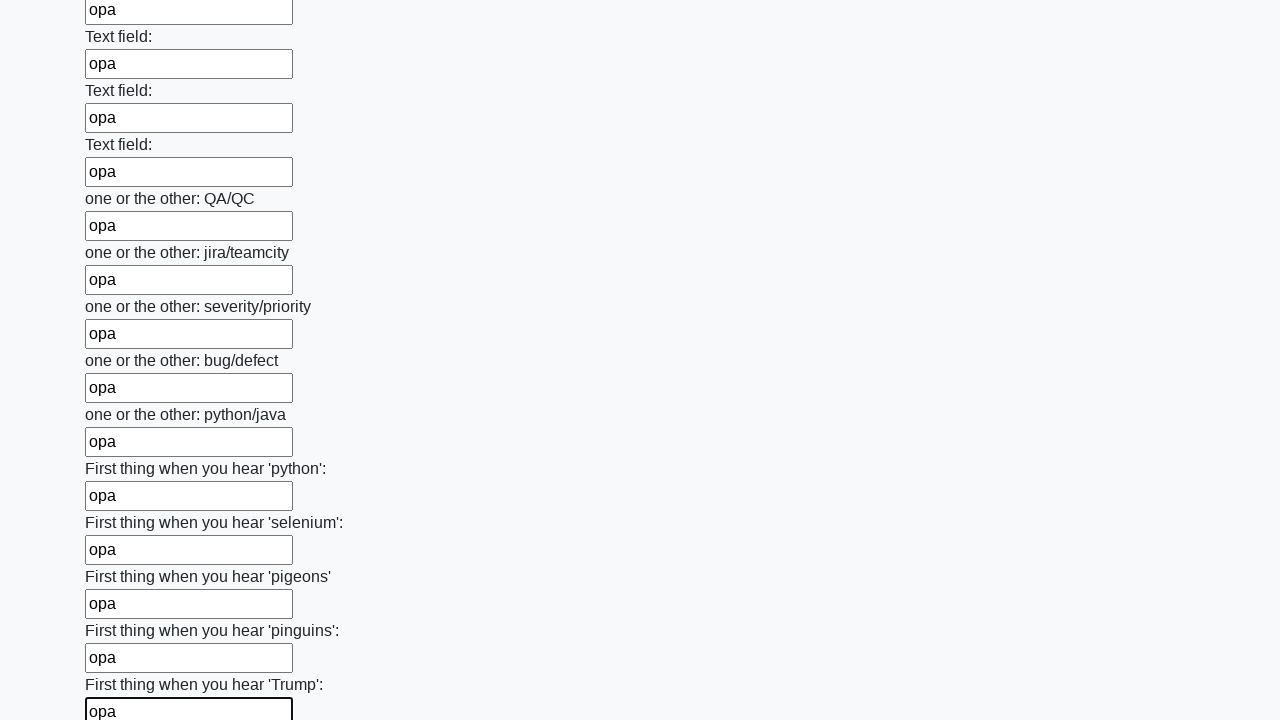

Filled an input field with 'opa' on input >> nth=97
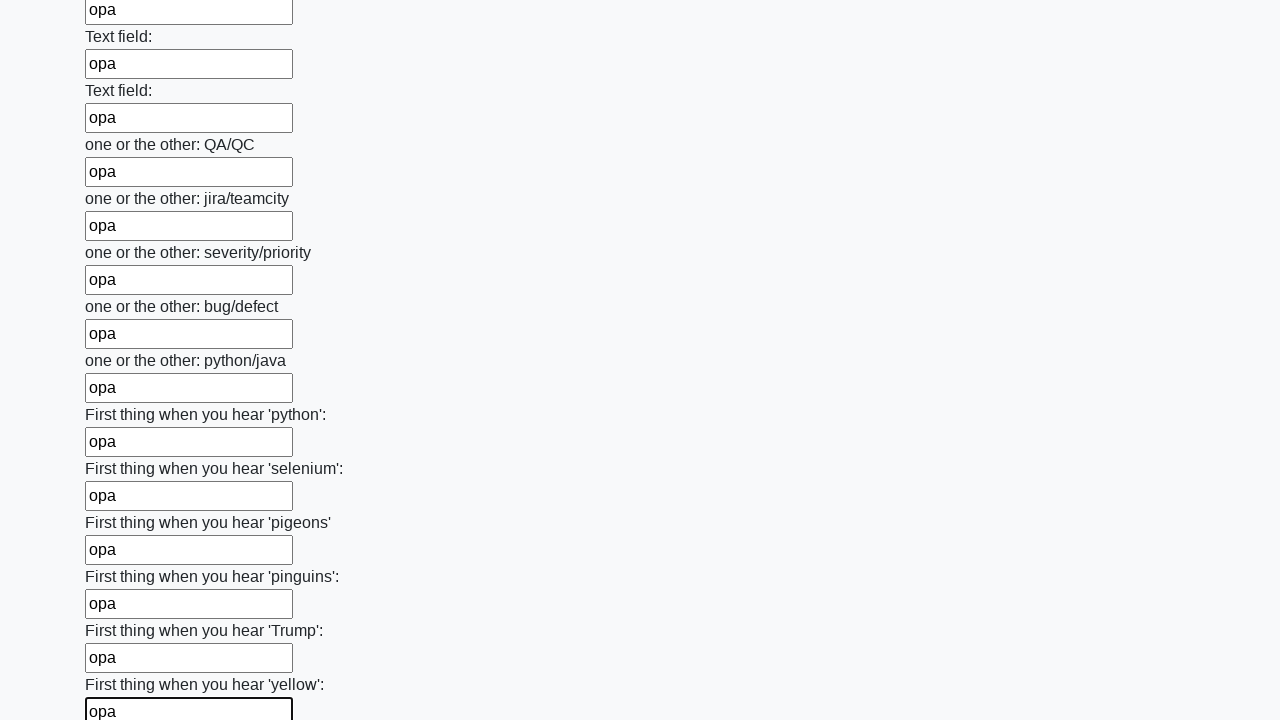

Filled an input field with 'opa' on input >> nth=98
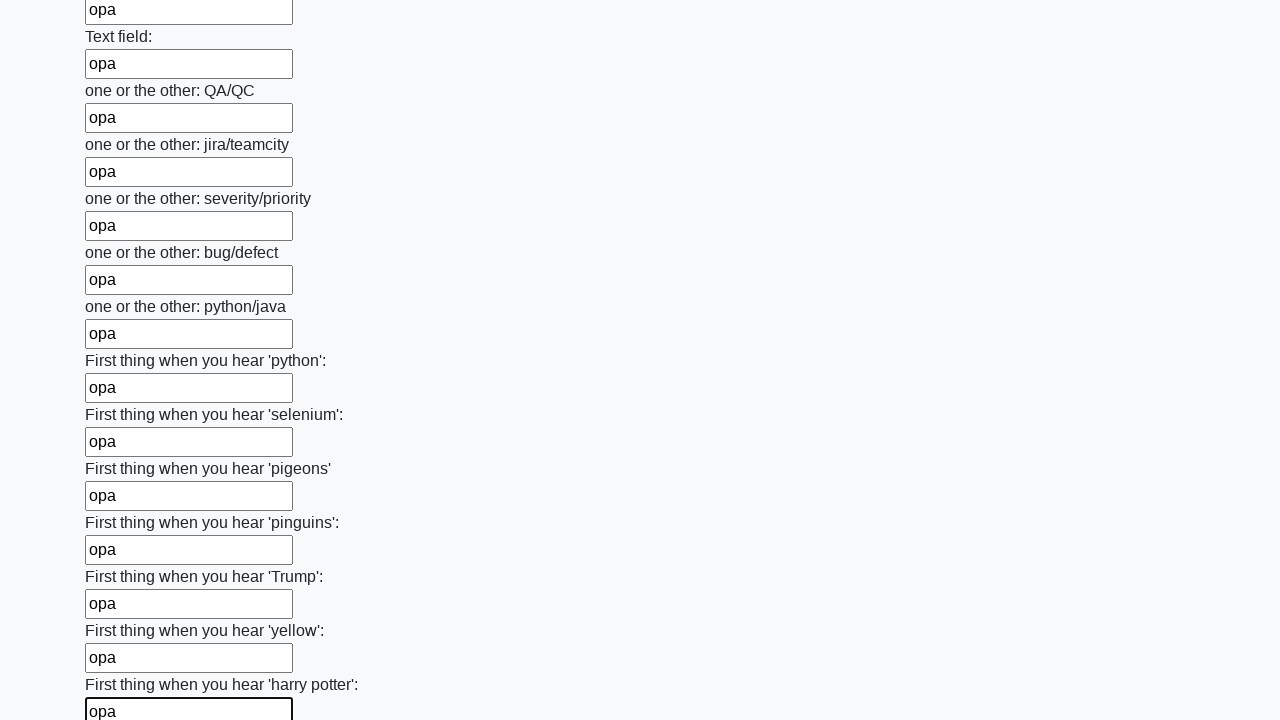

Filled an input field with 'opa' on input >> nth=99
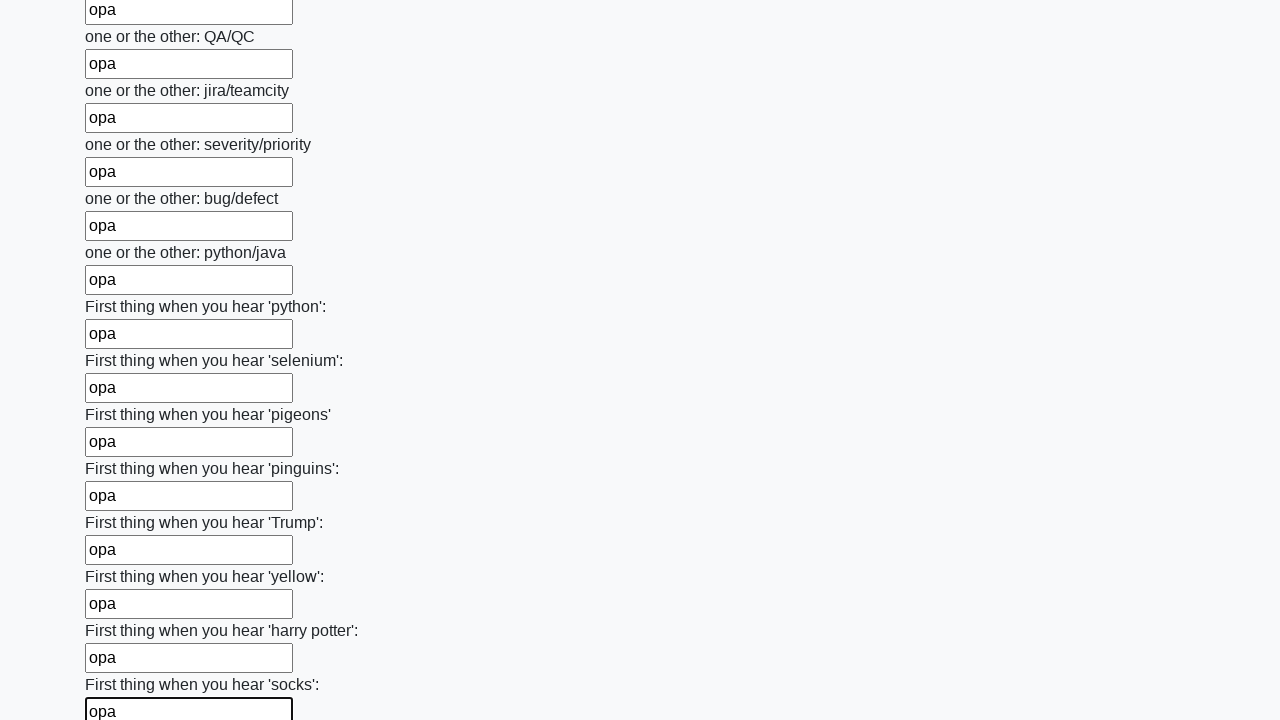

Clicked the submit button at (123, 611) on button.btn
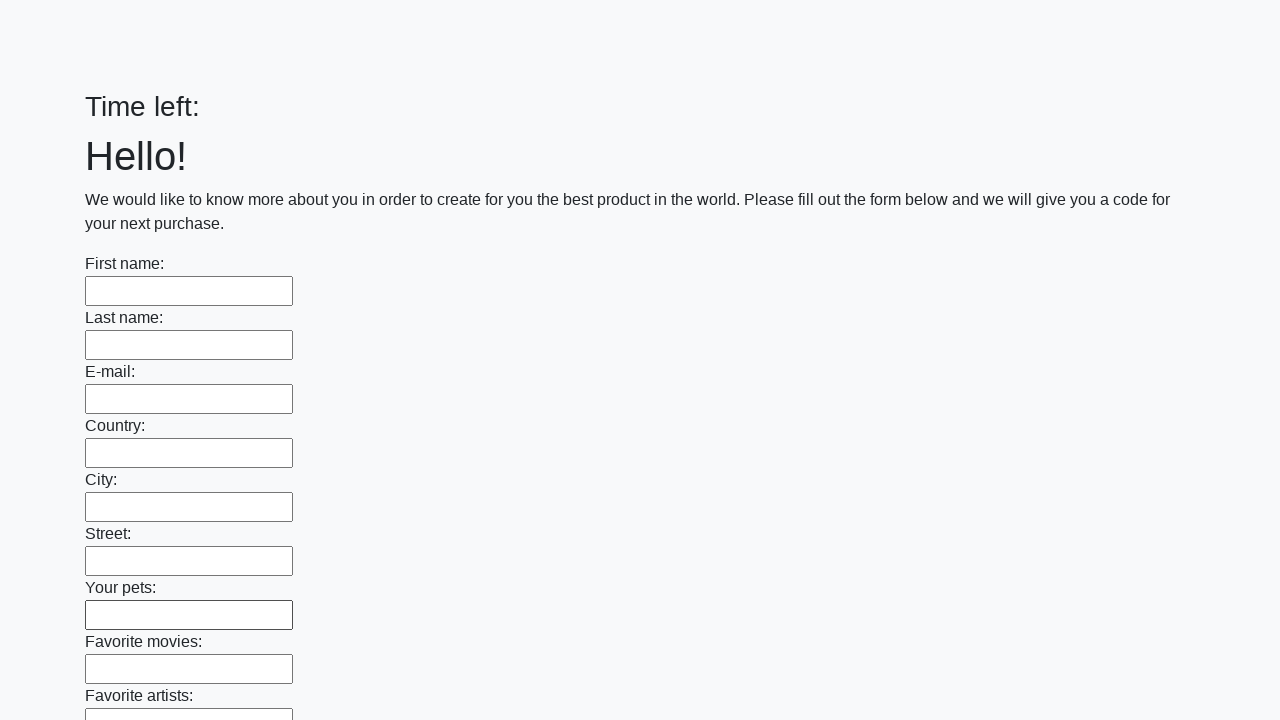

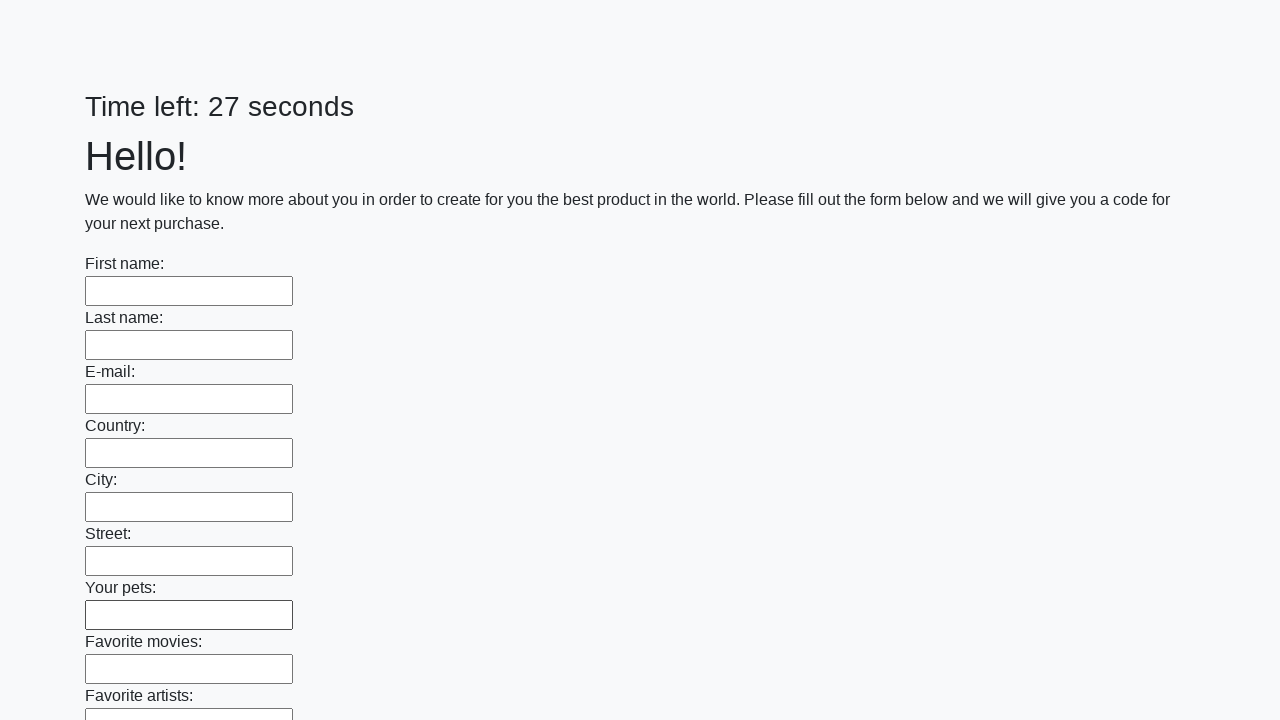